Navigates to Time and Date weather page and extracts city names from the table of cities

Starting URL: https://www.timeanddate.com/weather/

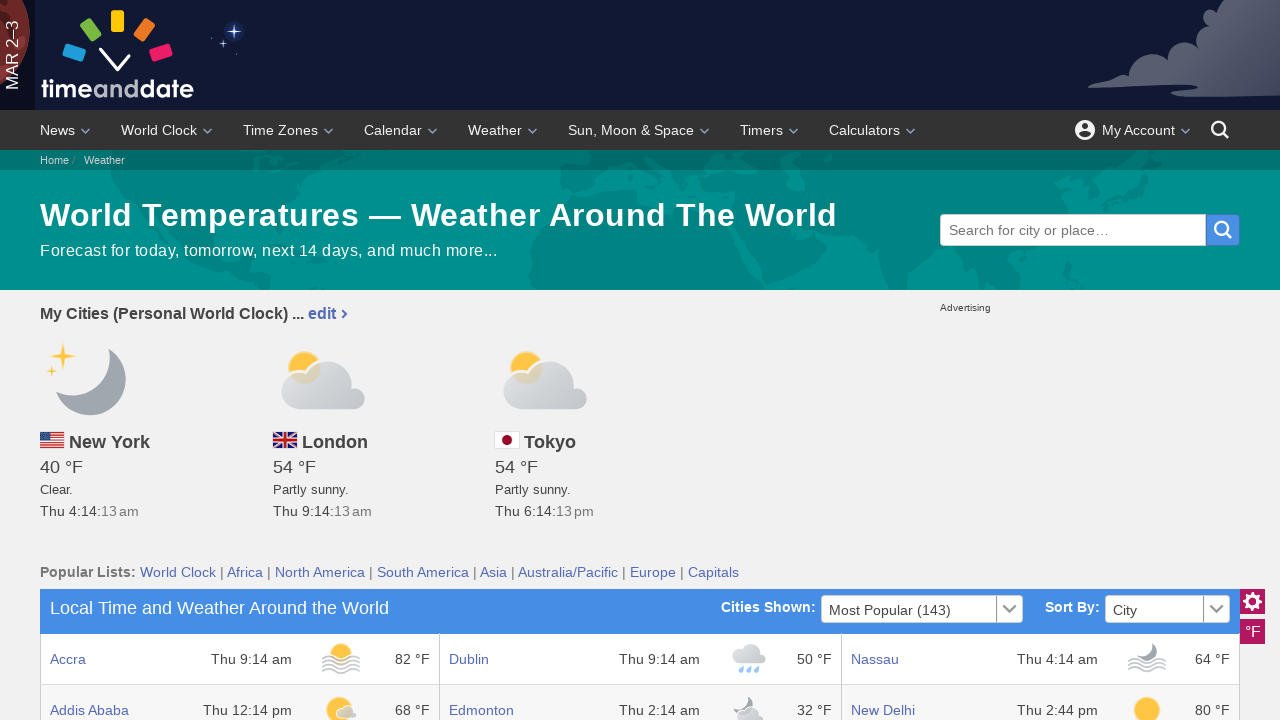

Waited for city table to load on Time and Date weather page
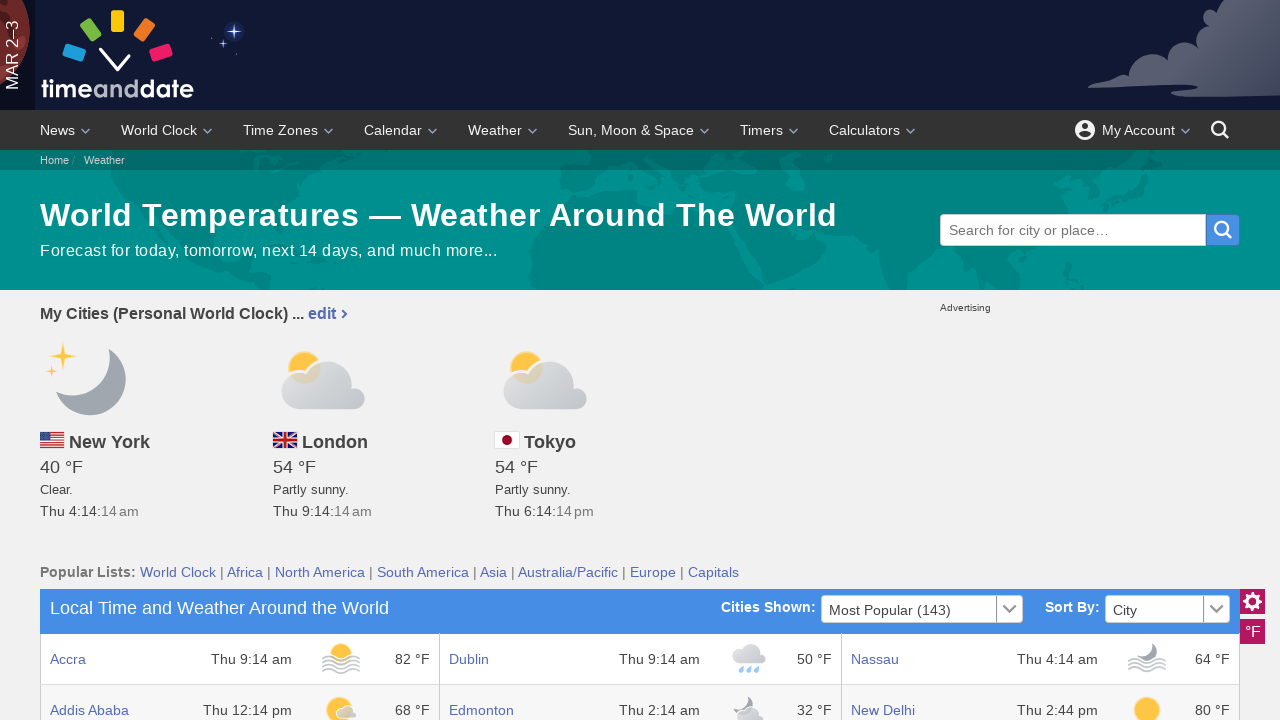

Retrieved all city link elements from weather table
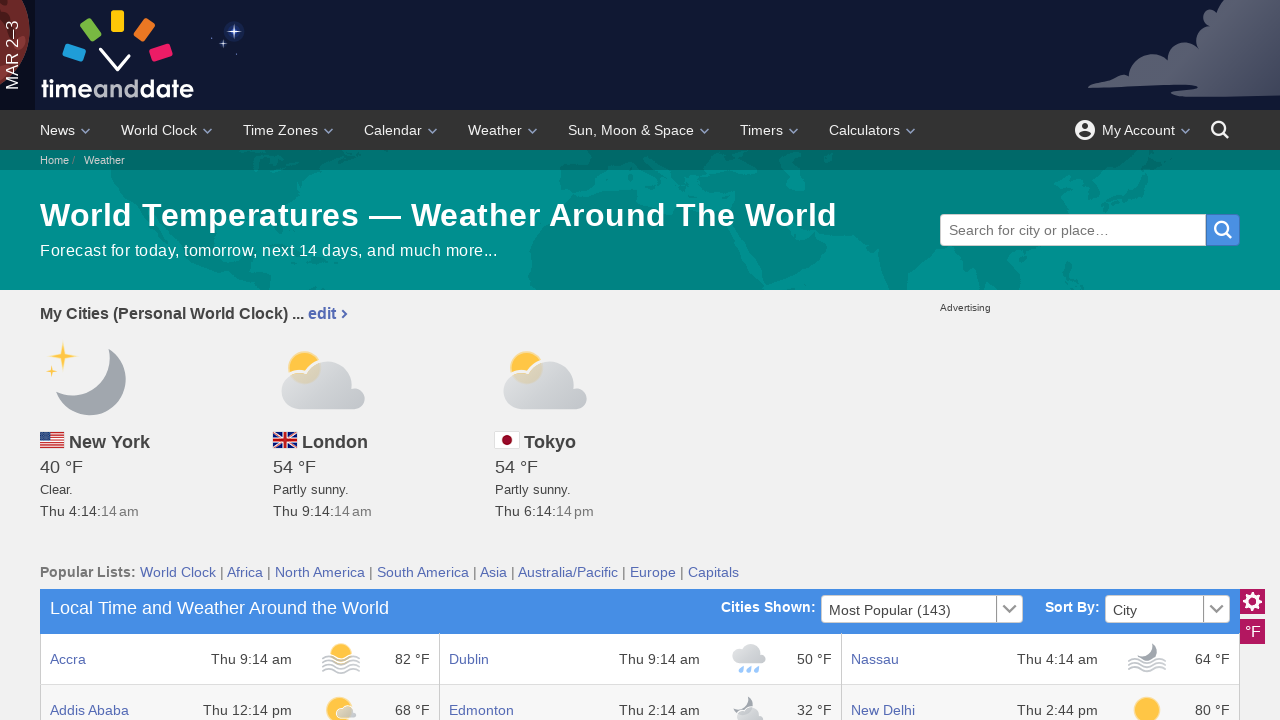

Extracted city name 'Accra' from table (item 1)
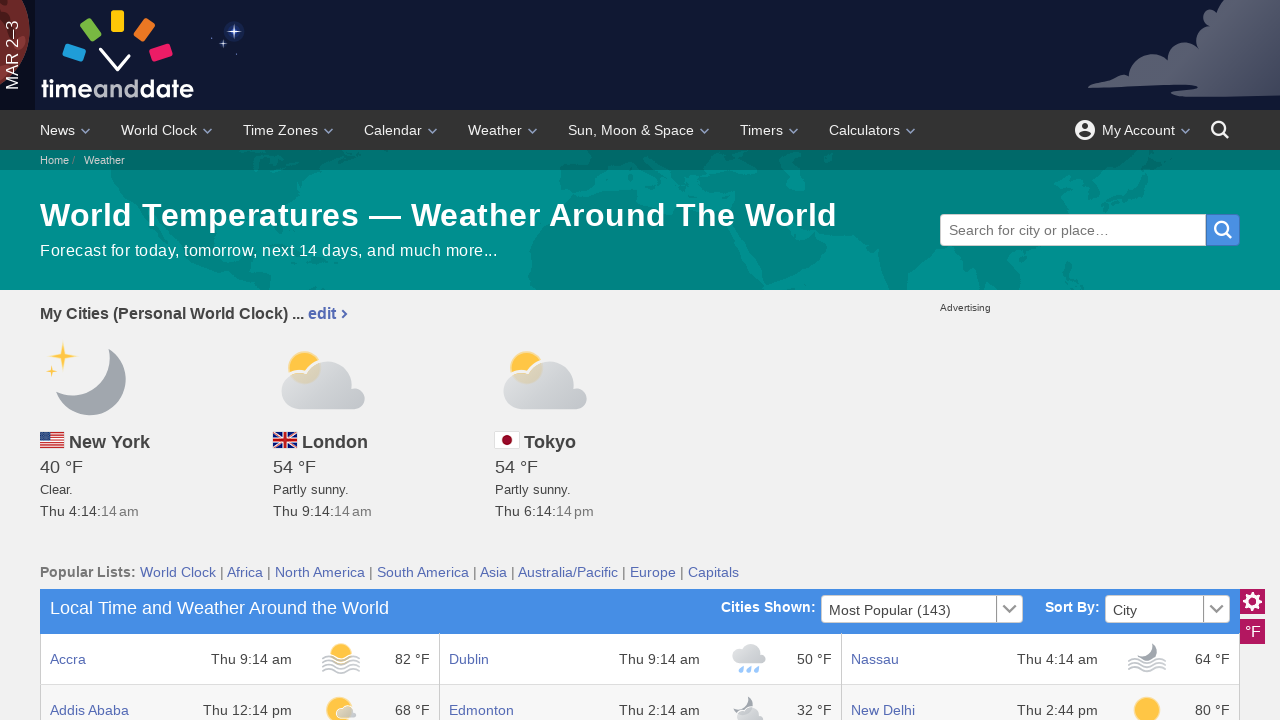

Extracted city name 'Dublin' from table (item 2)
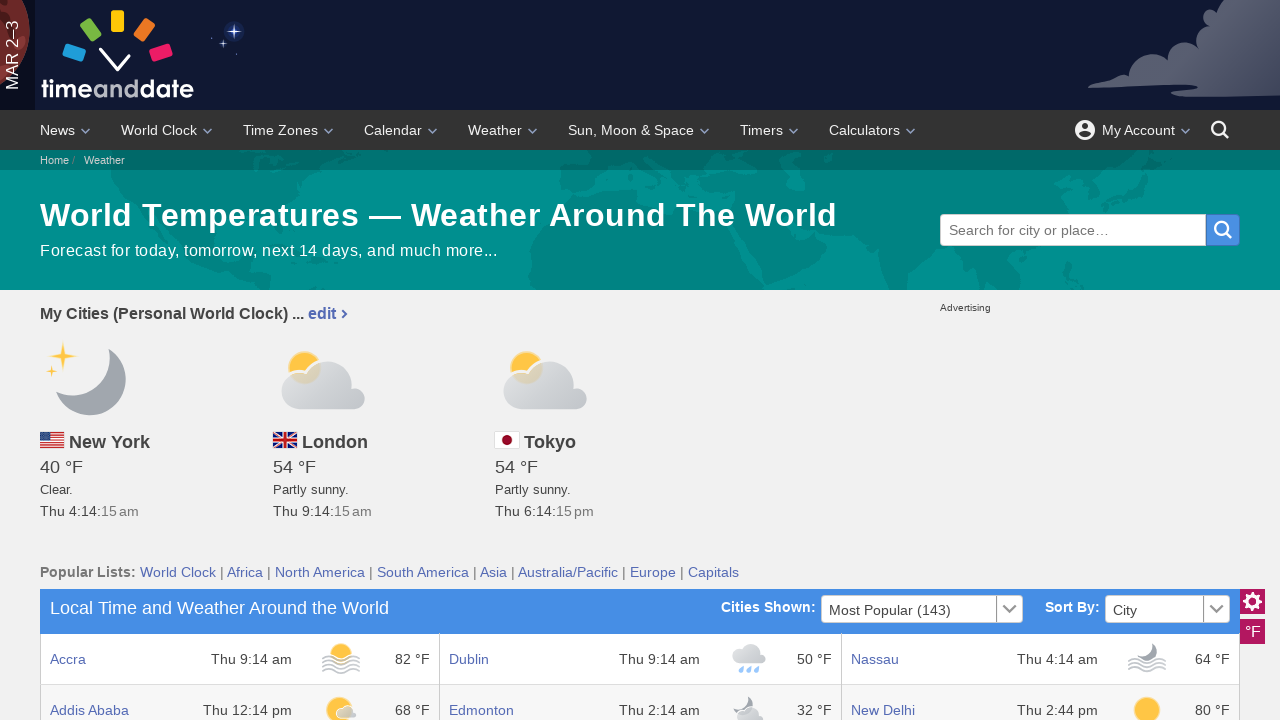

Extracted city name 'Nassau' from table (item 3)
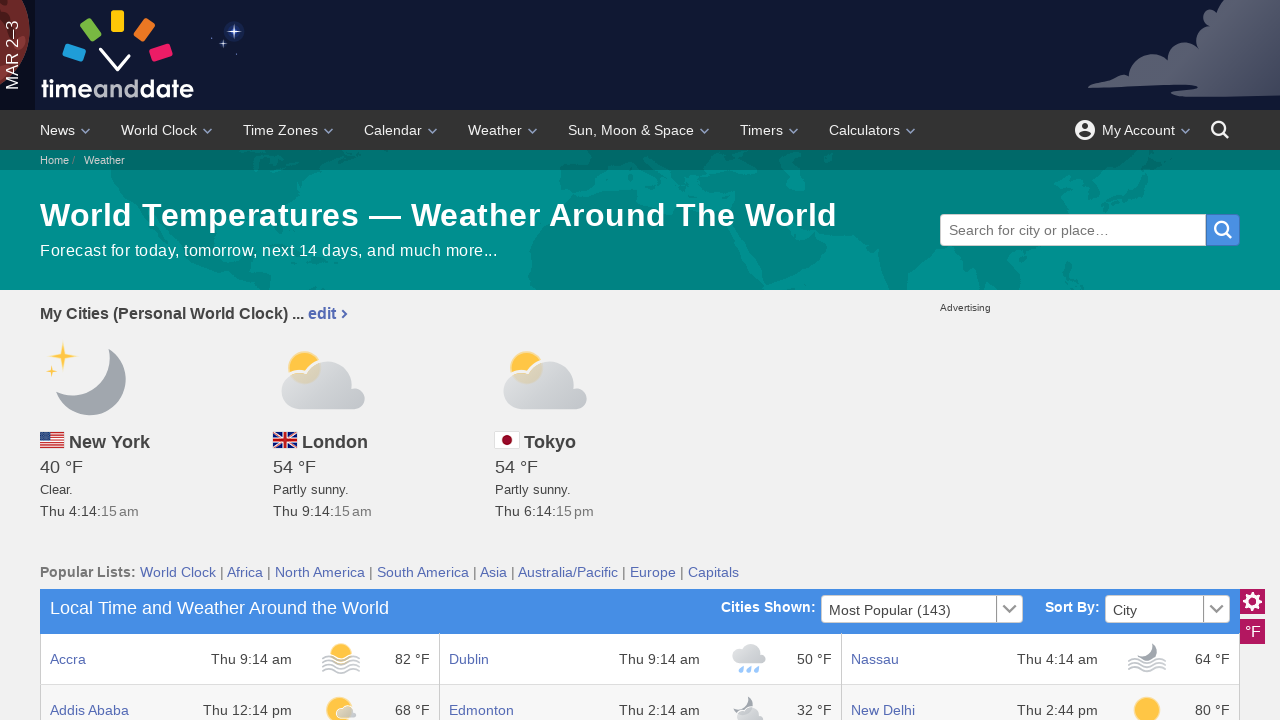

Extracted city name 'Addis Ababa' from table (item 4)
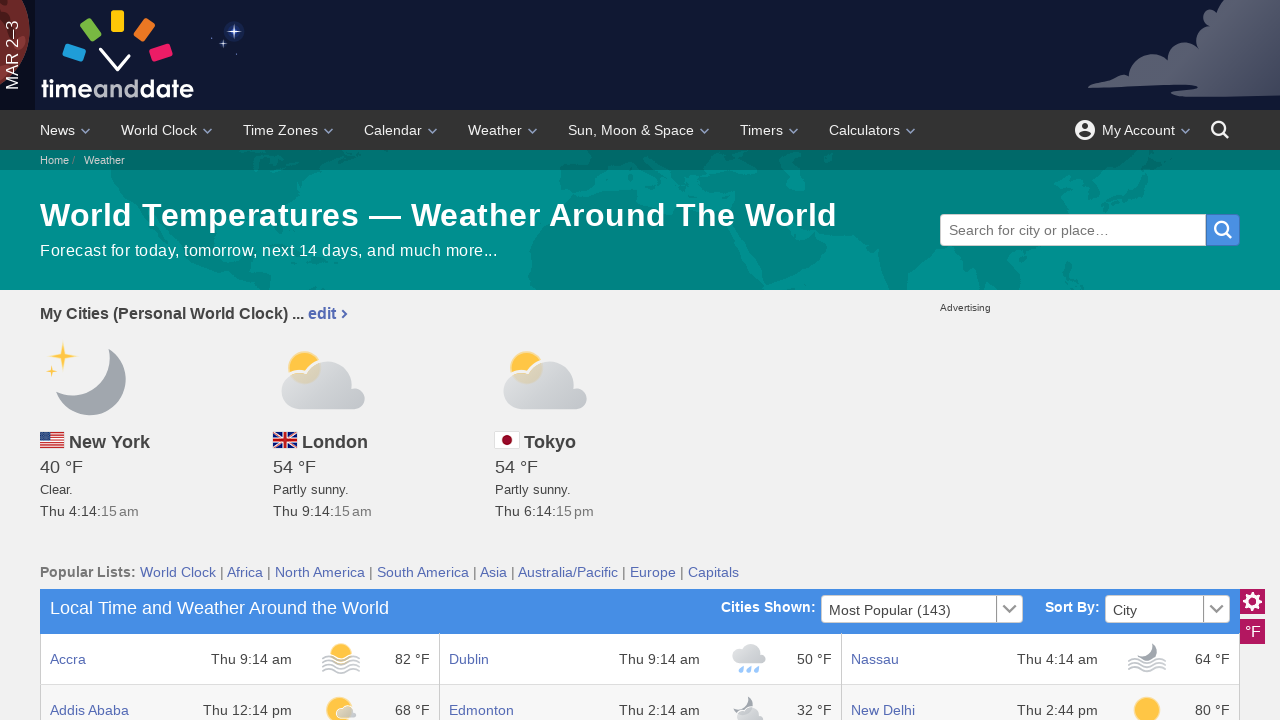

Extracted city name 'Edmonton' from table (item 5)
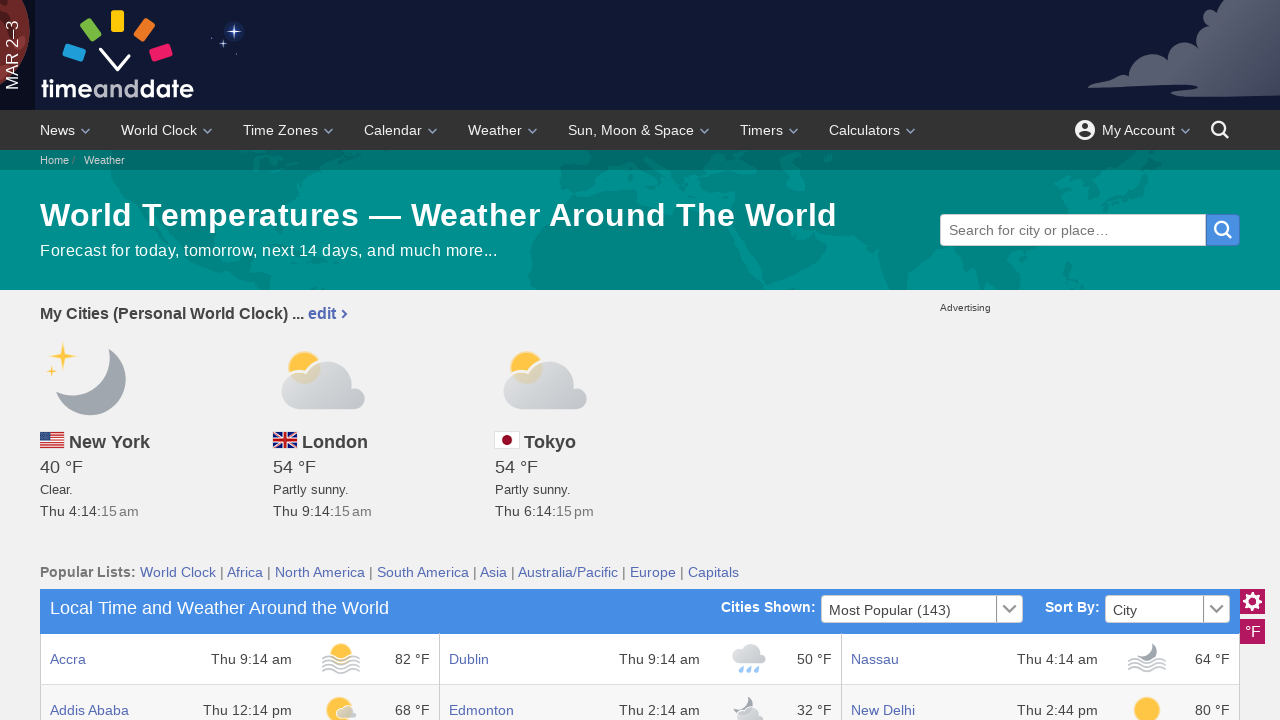

Extracted city name 'New Delhi' from table (item 6)
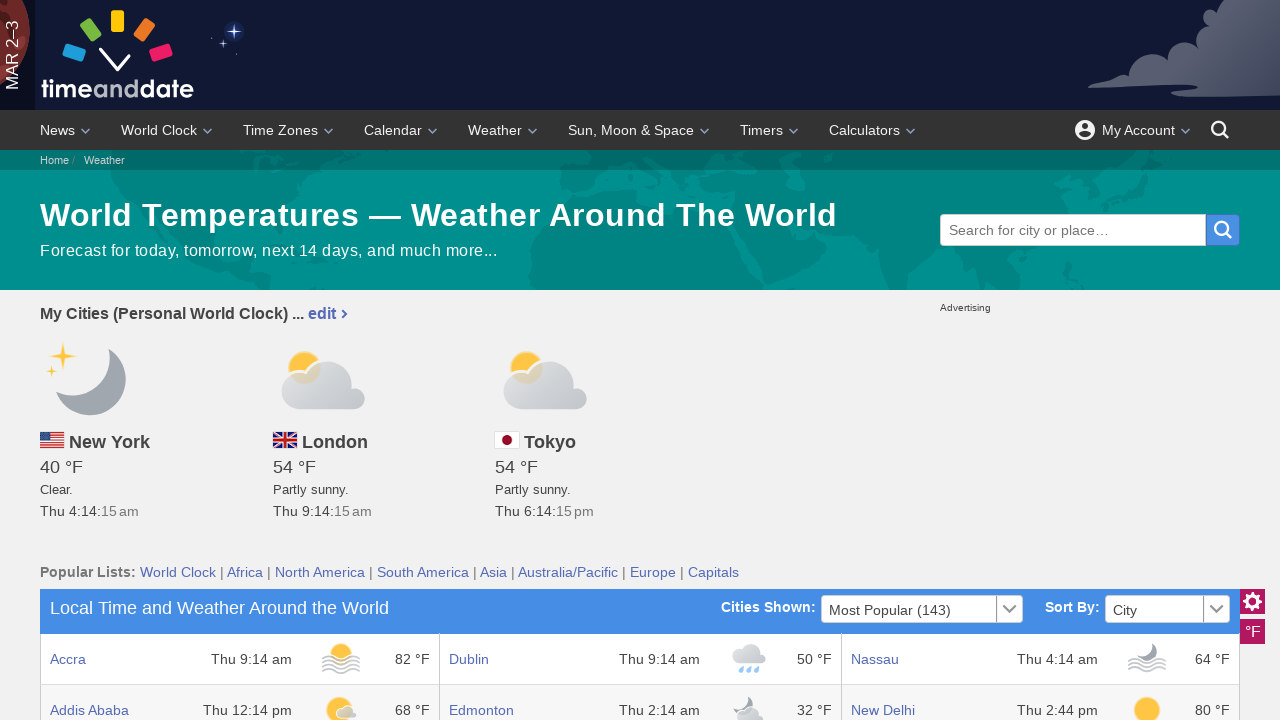

Extracted city name 'Adelaide' from table (item 7)
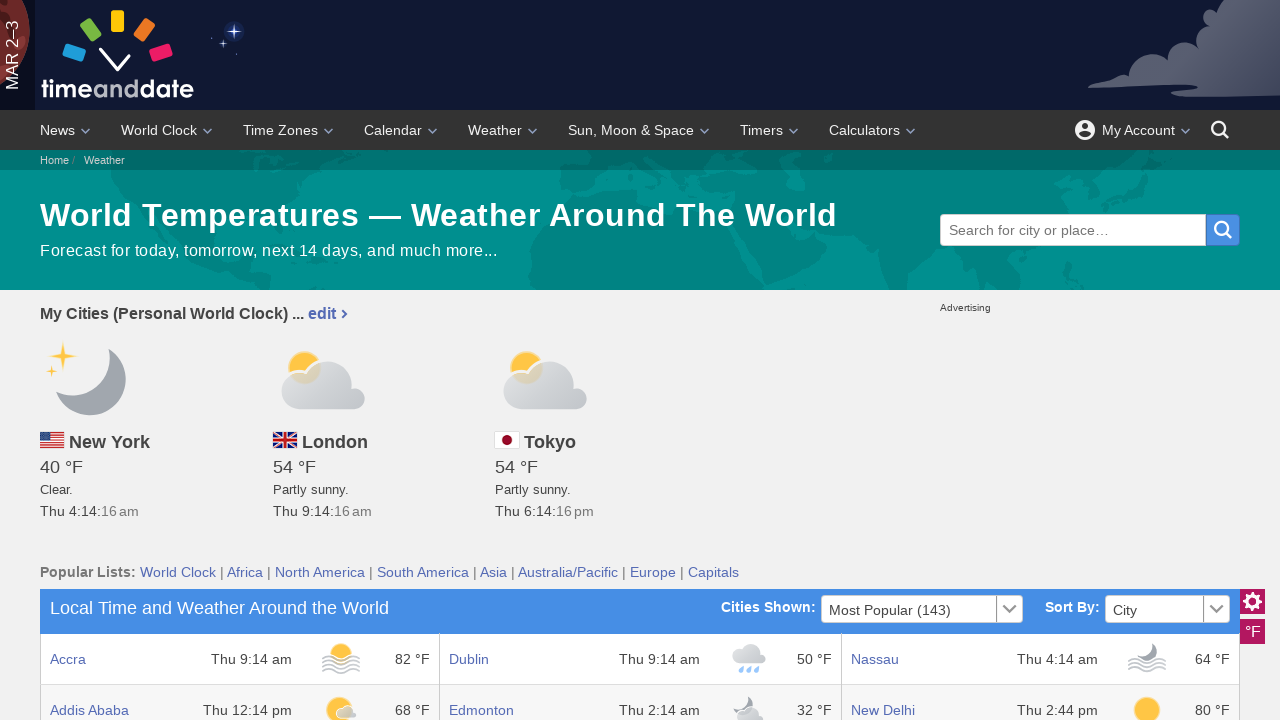

Extracted city name 'Frankfurt' from table (item 8)
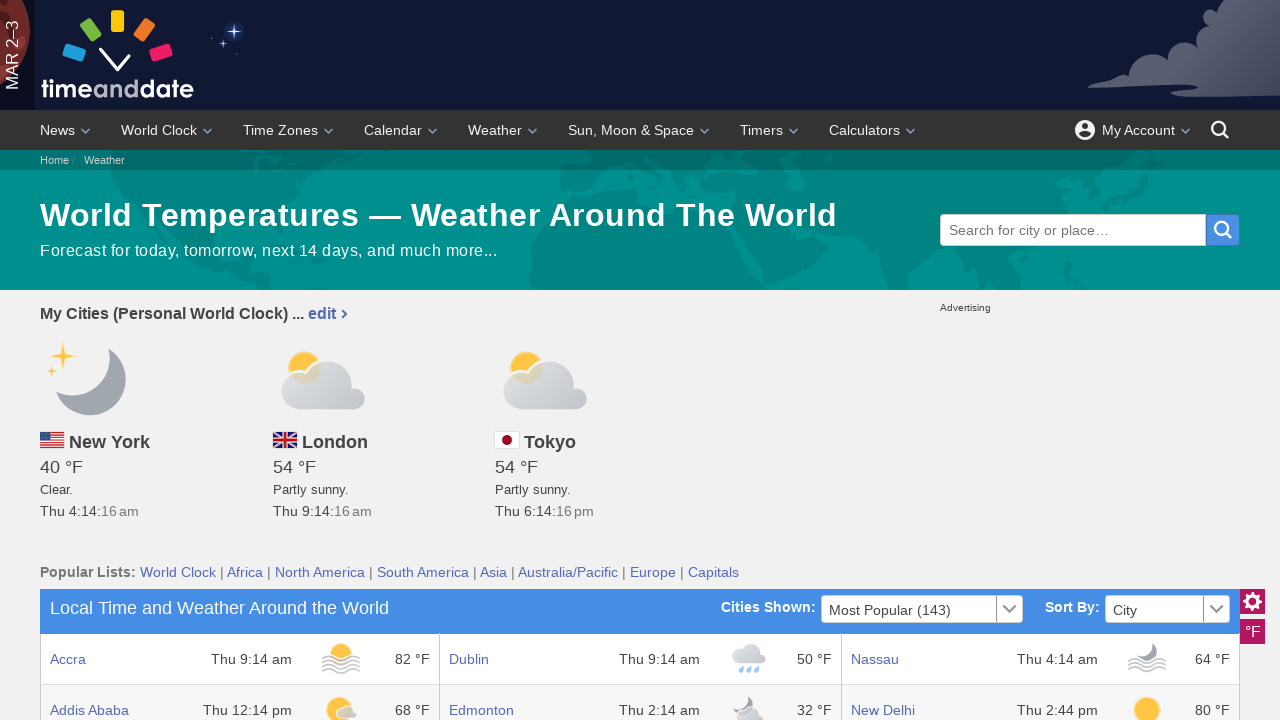

Extracted city name 'New Orleans' from table (item 9)
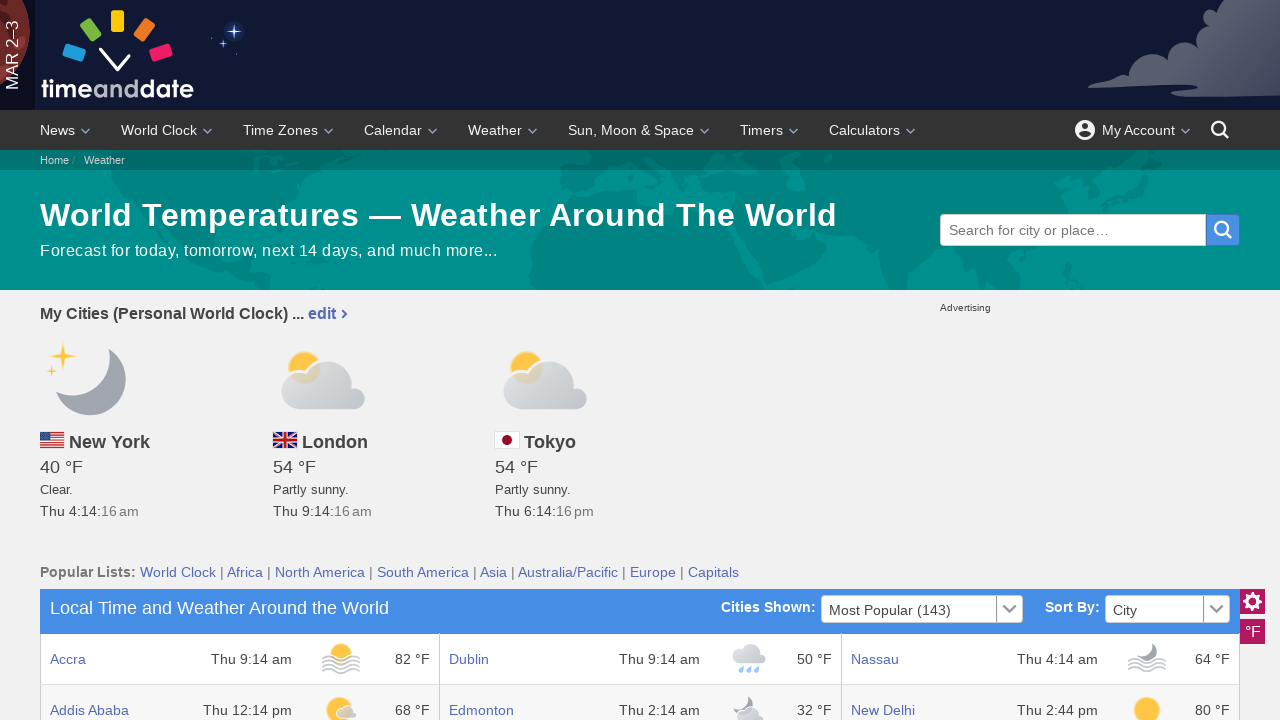

Extracted city name 'Algiers' from table (item 10)
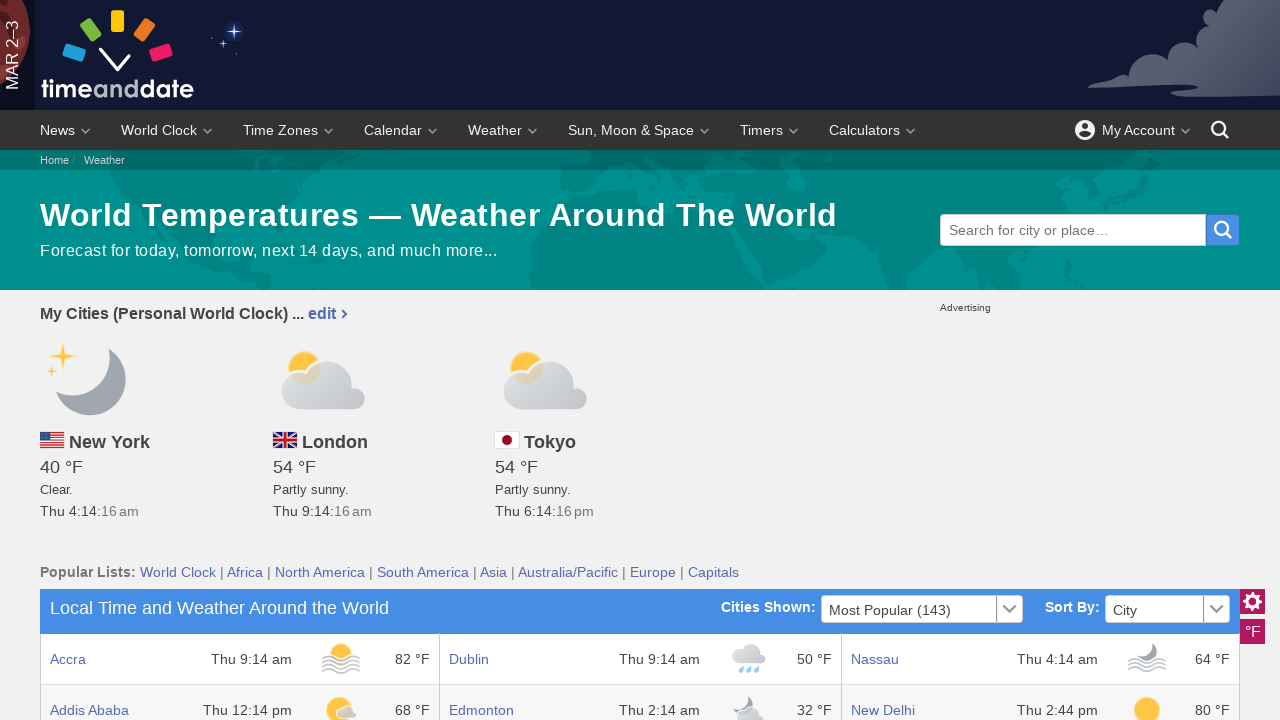

Extracted city name 'Guatemala City' from table (item 11)
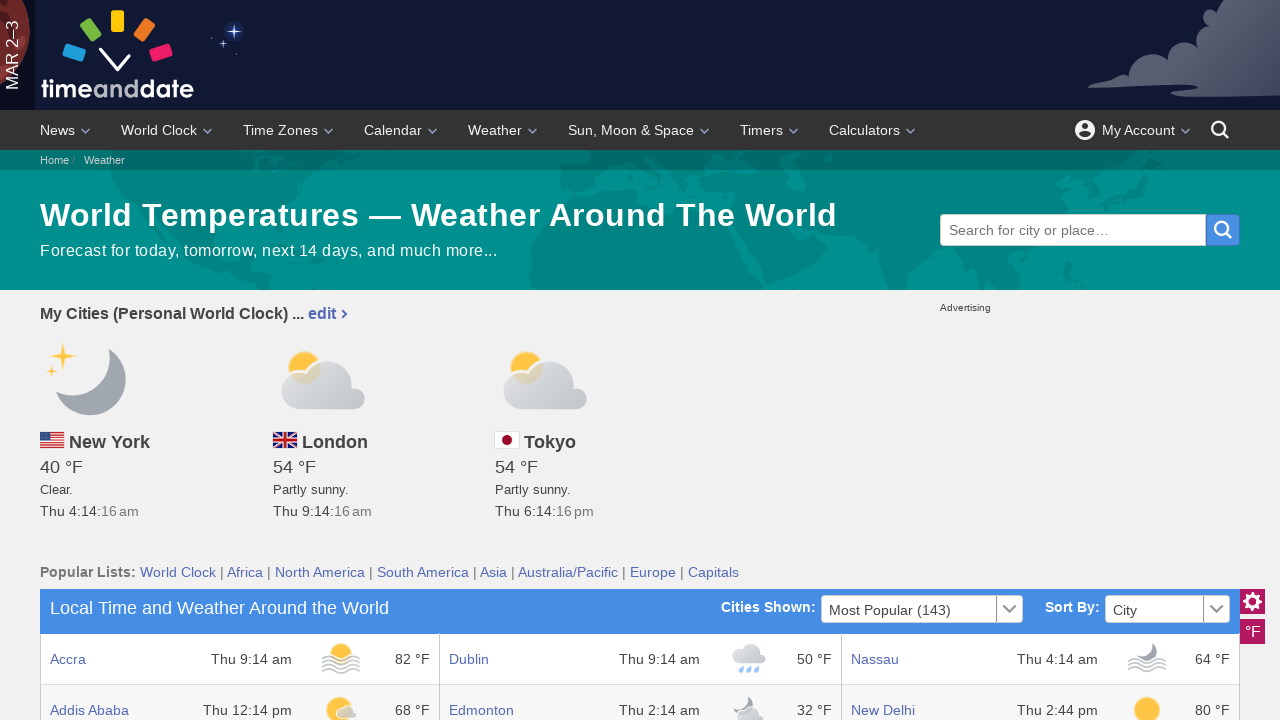

Extracted city name 'New York' from table (item 12)
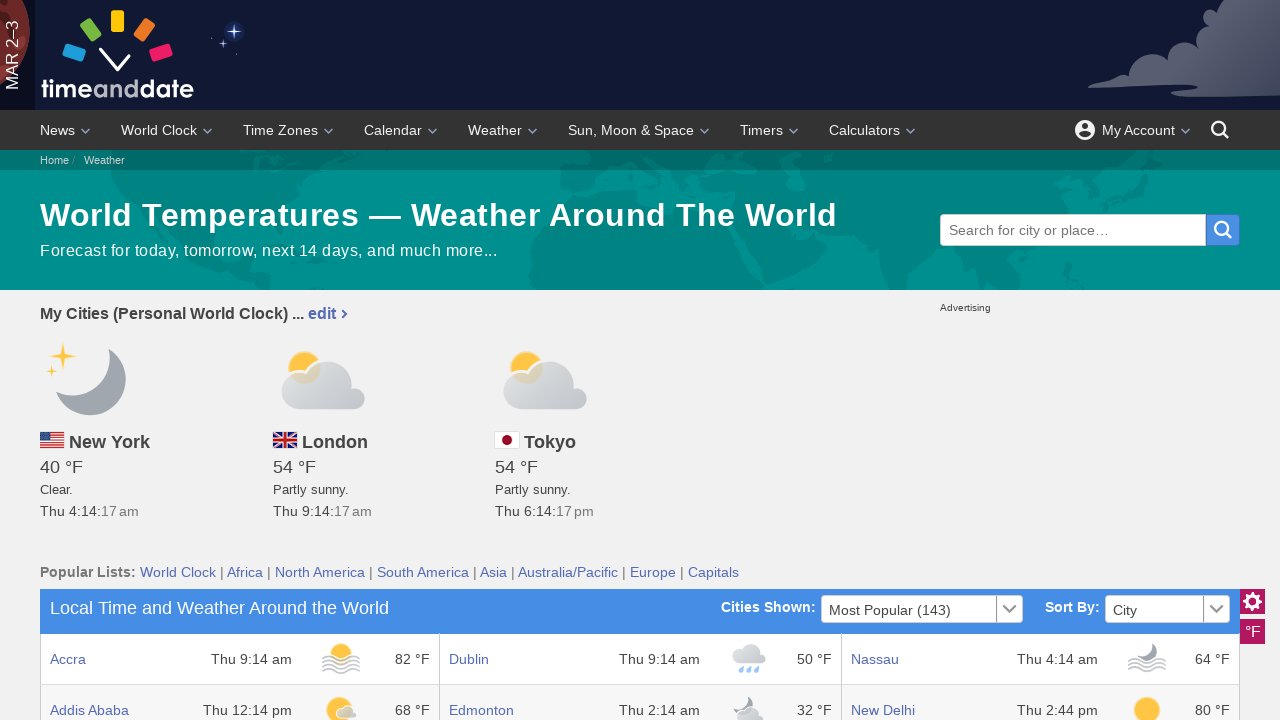

Extracted city name 'Almaty' from table (item 13)
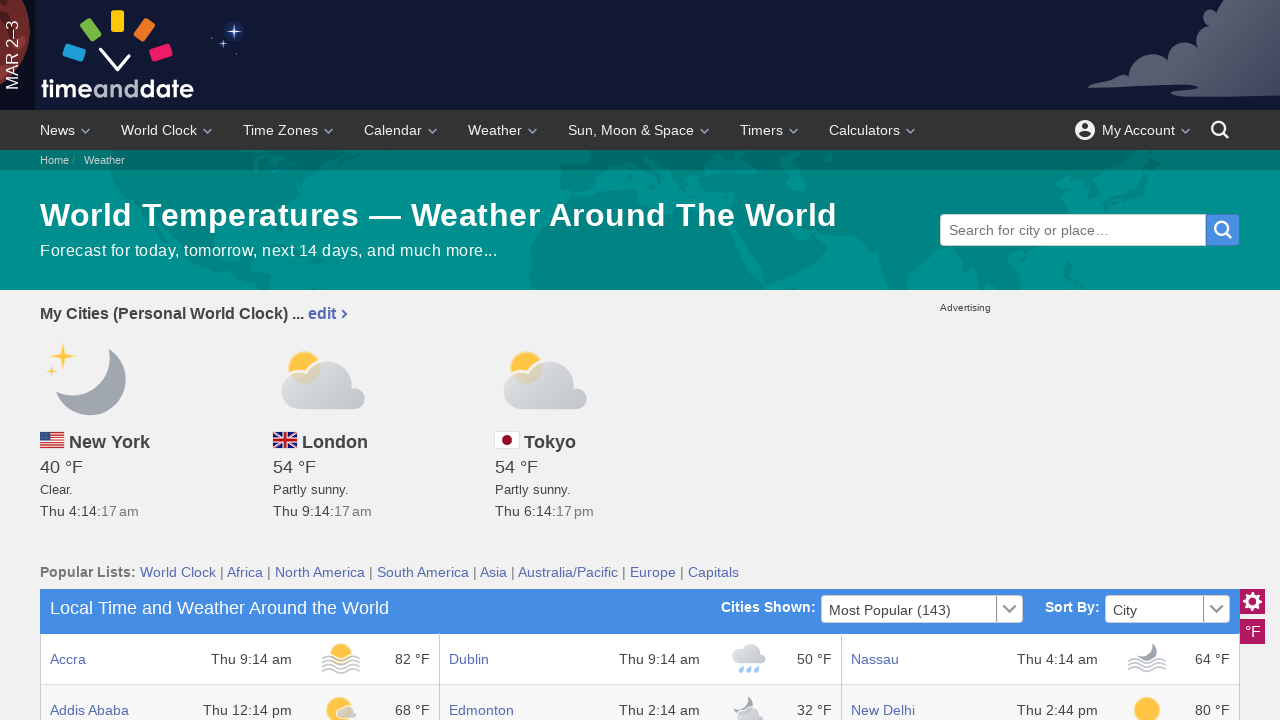

Extracted city name 'Halifax' from table (item 14)
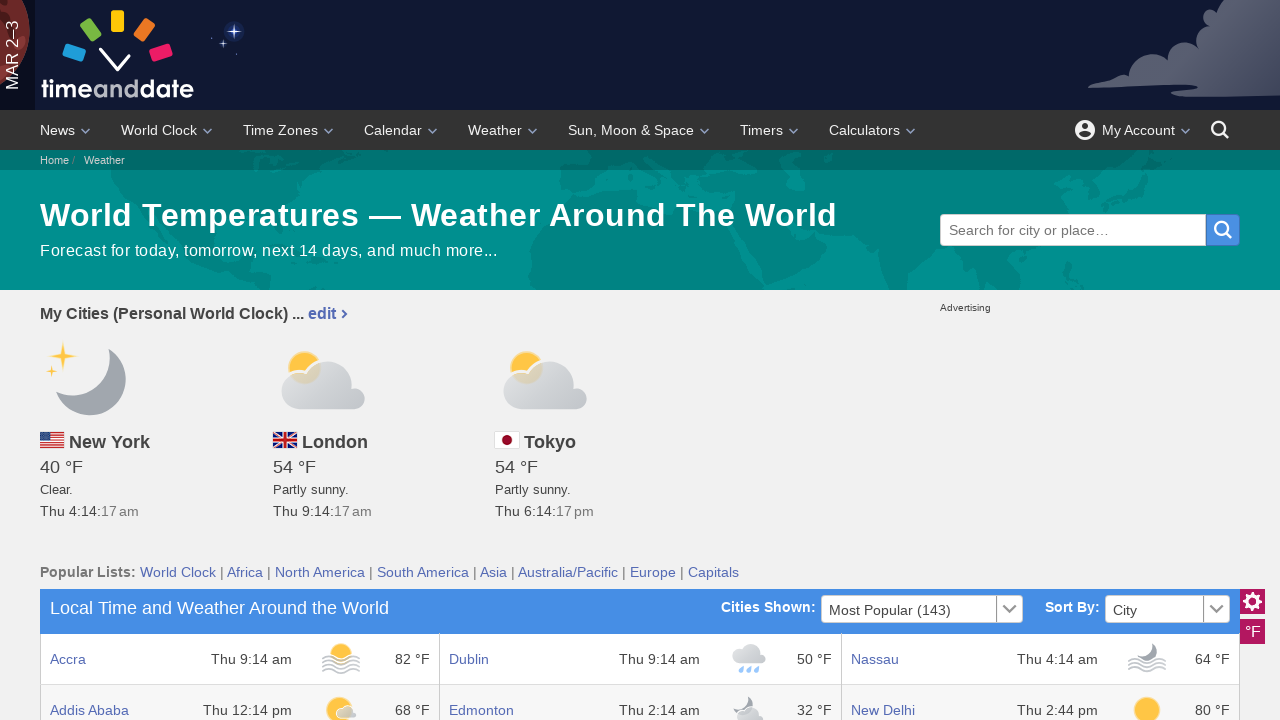

Extracted city name 'Oslo' from table (item 15)
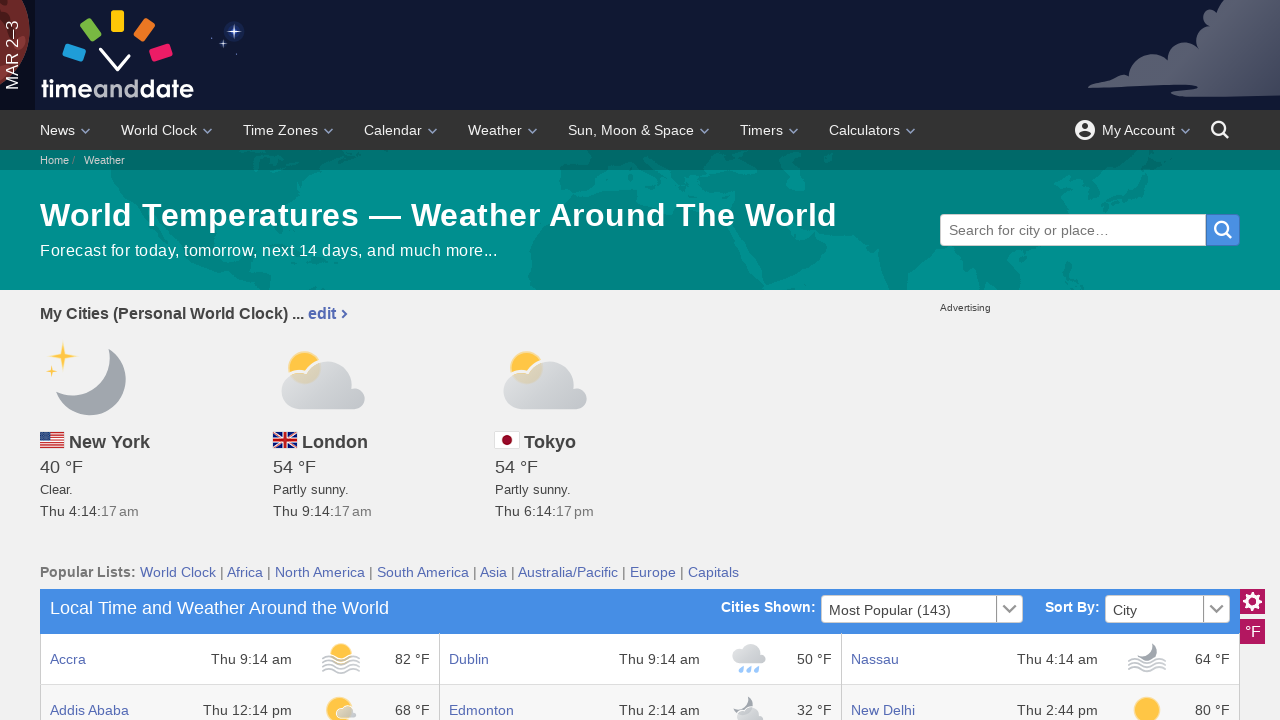

Extracted city name 'Amman' from table (item 16)
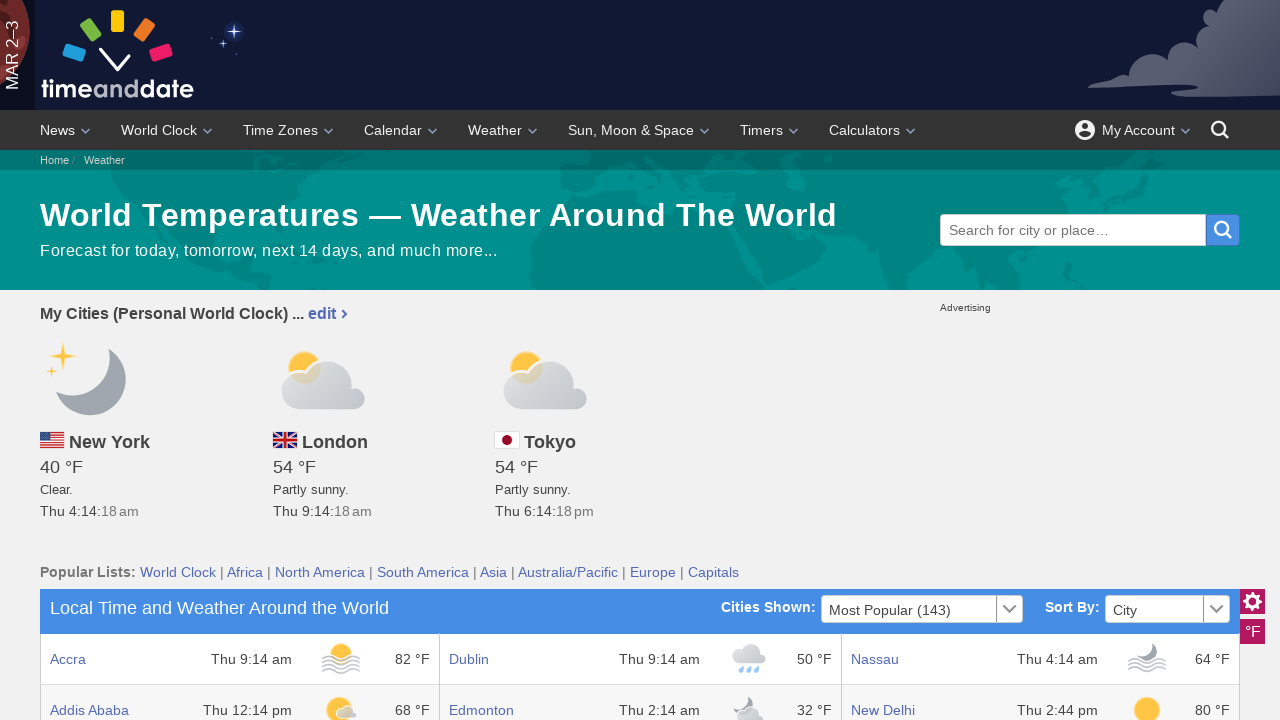

Extracted city name 'Hanoi' from table (item 17)
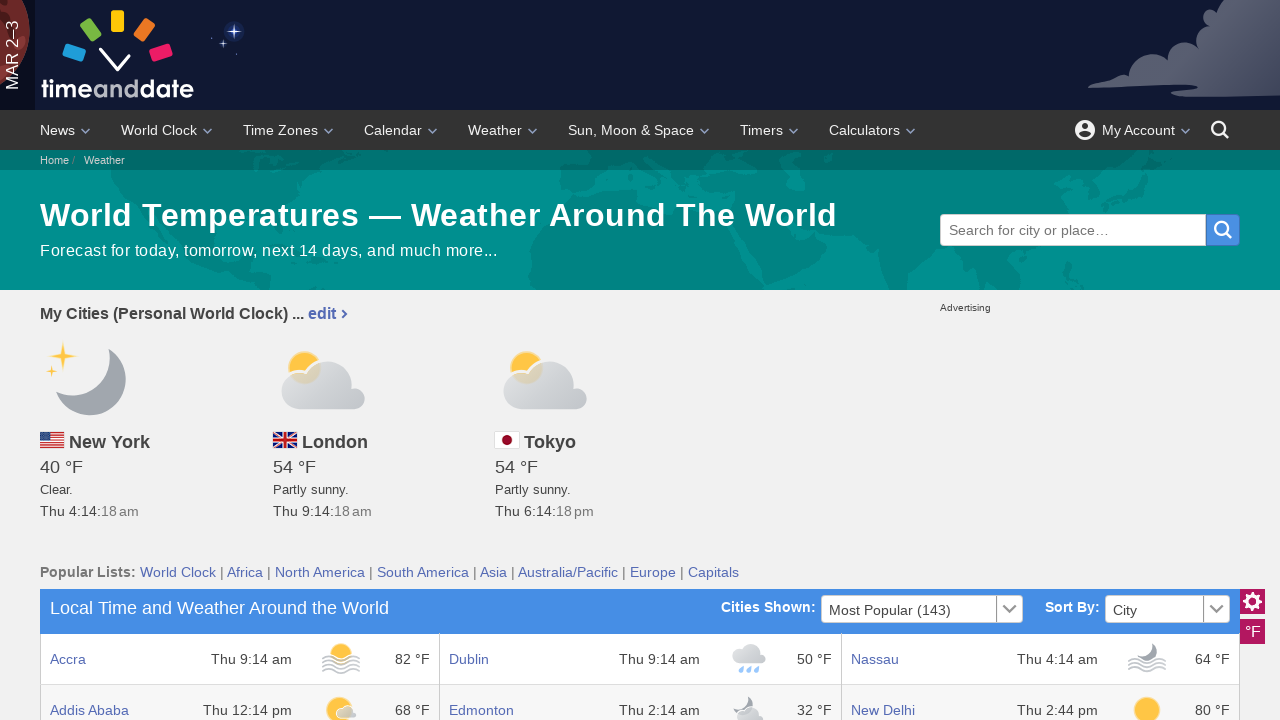

Extracted city name 'Ottawa' from table (item 18)
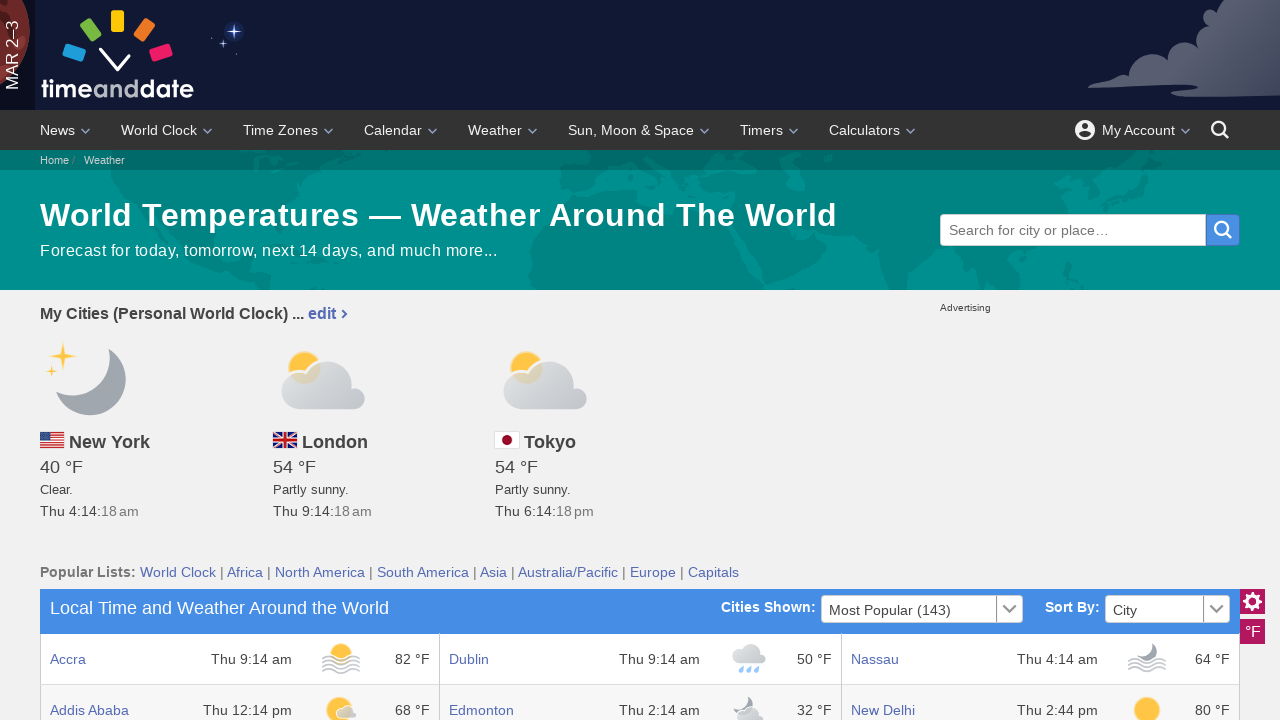

Extracted city name 'Amsterdam' from table (item 19)
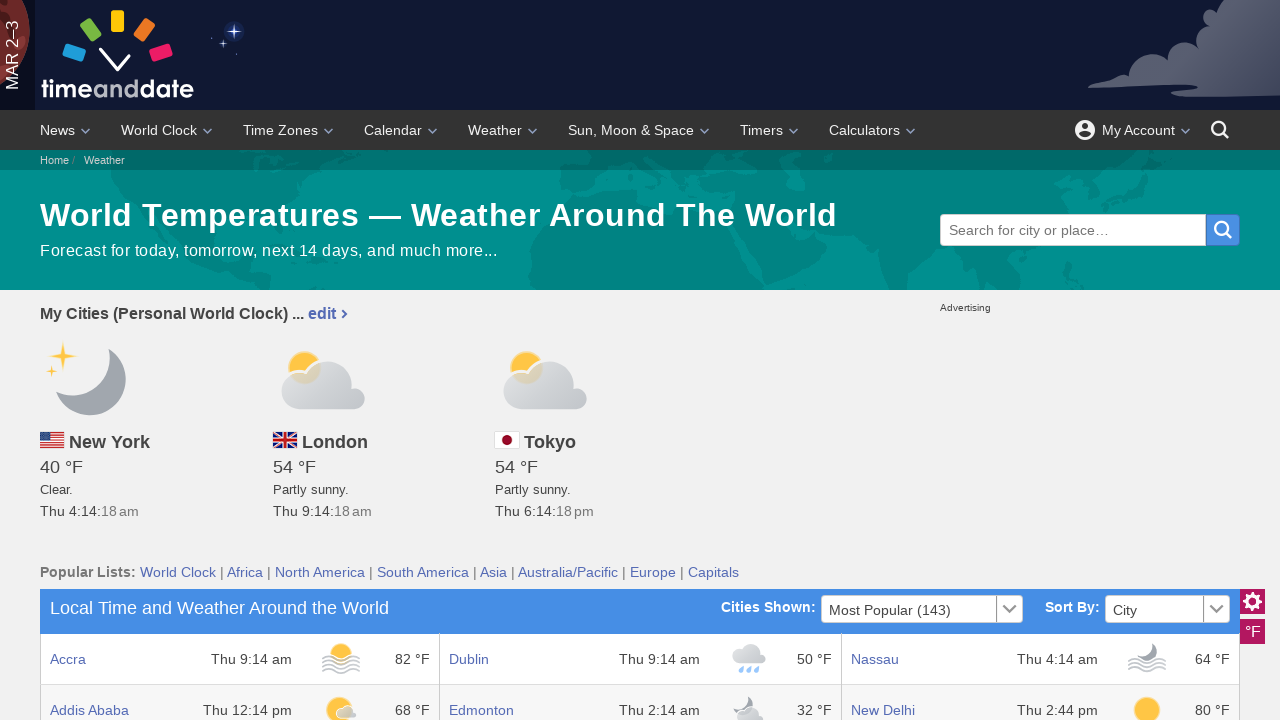

Extracted city name 'Harare' from table (item 20)
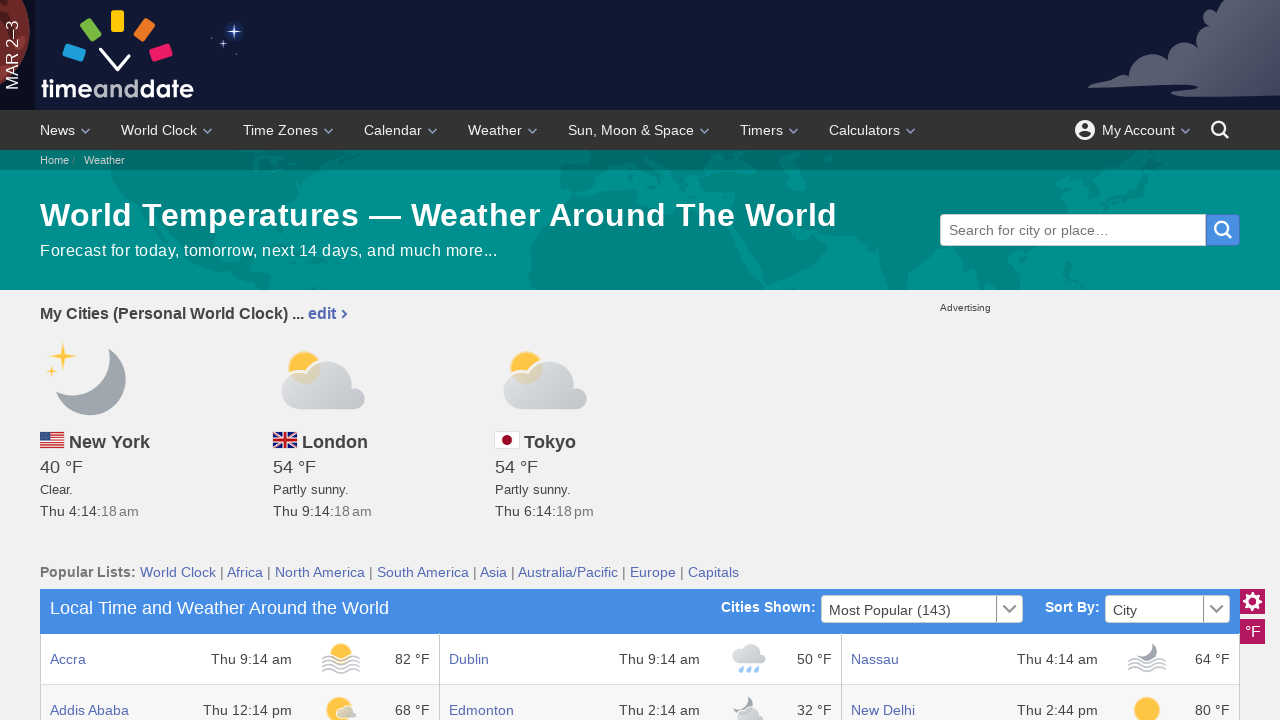

Extracted city name 'Paris' from table (item 21)
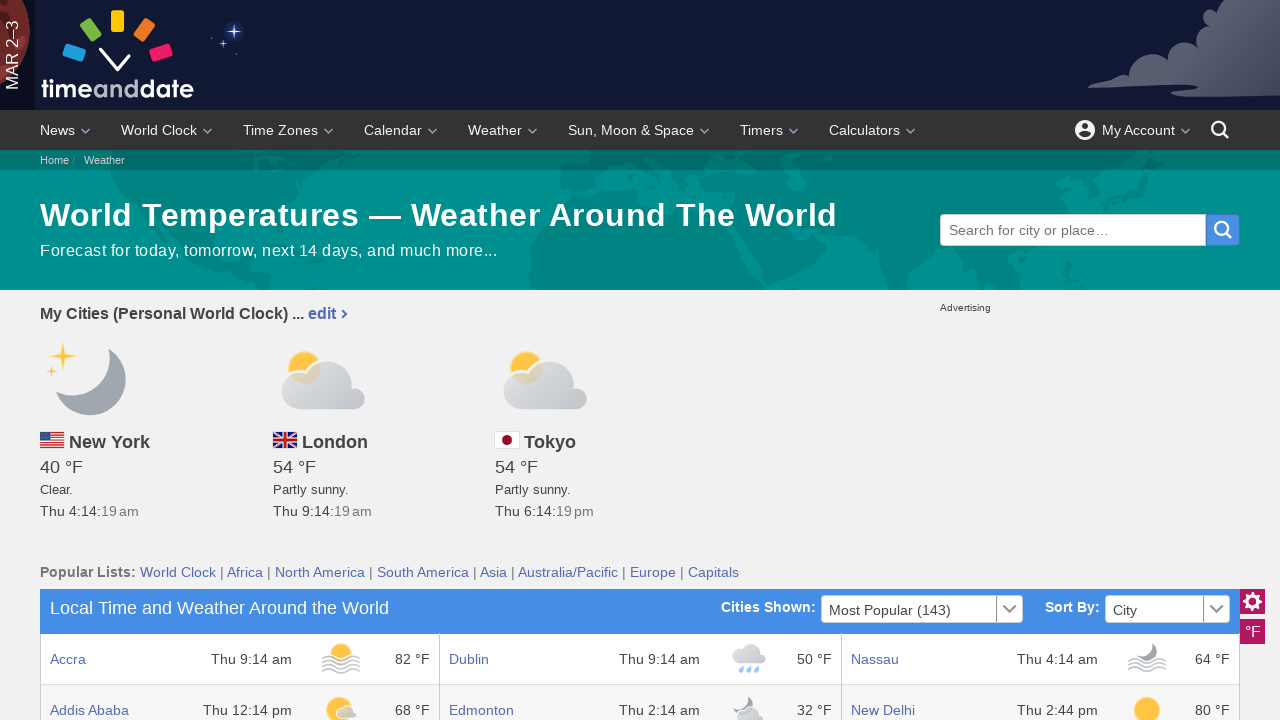

Extracted city name 'Anadyr' from table (item 22)
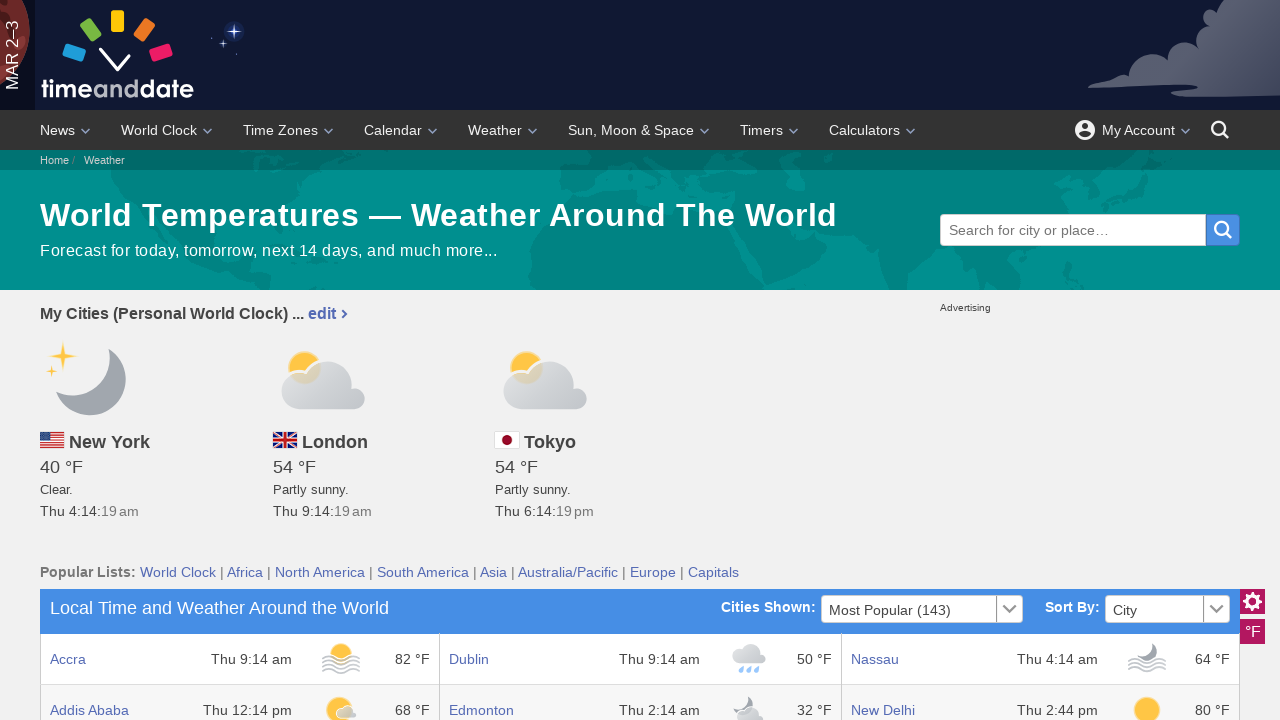

Extracted city name 'Havana' from table (item 23)
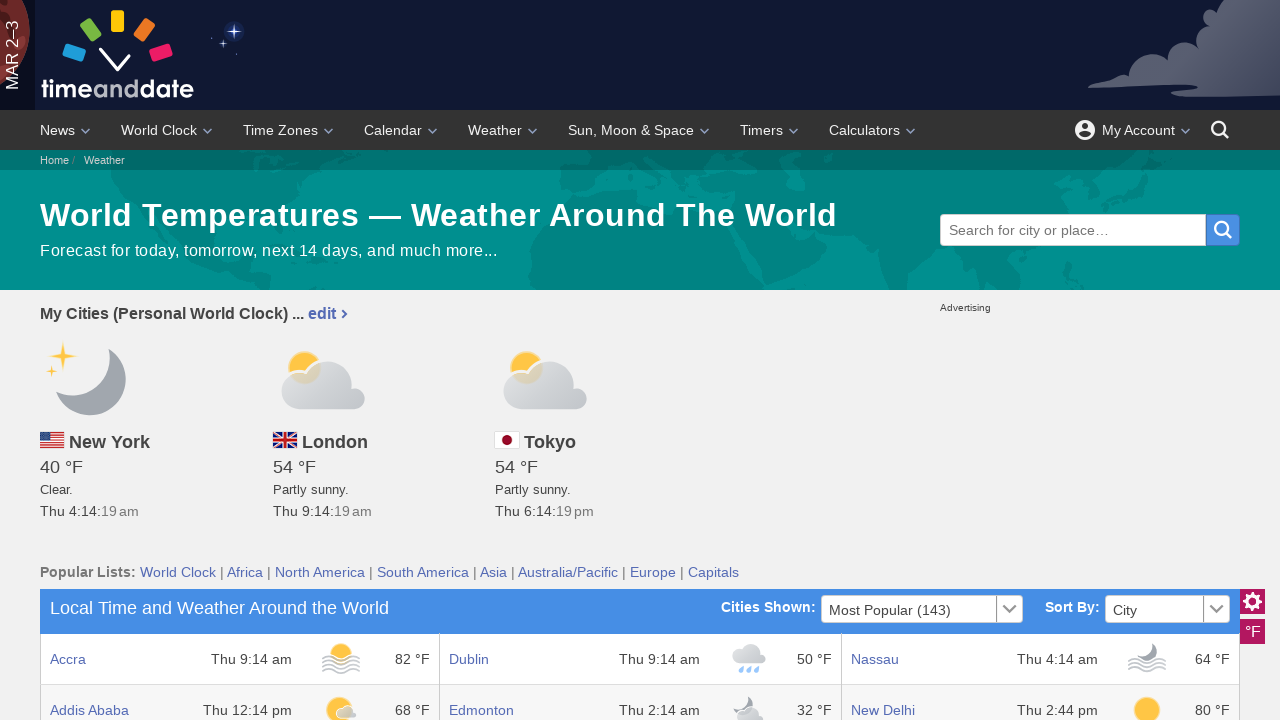

Extracted city name 'Perth' from table (item 24)
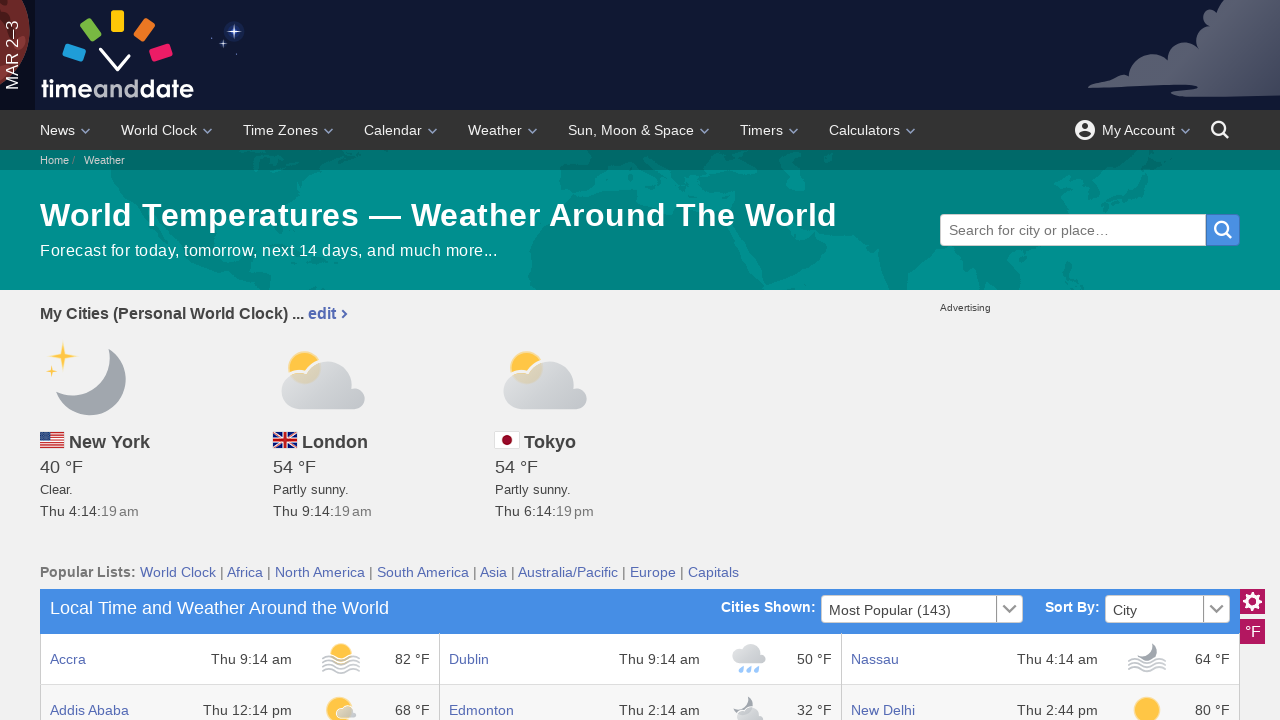

Extracted city name 'Anchorage' from table (item 25)
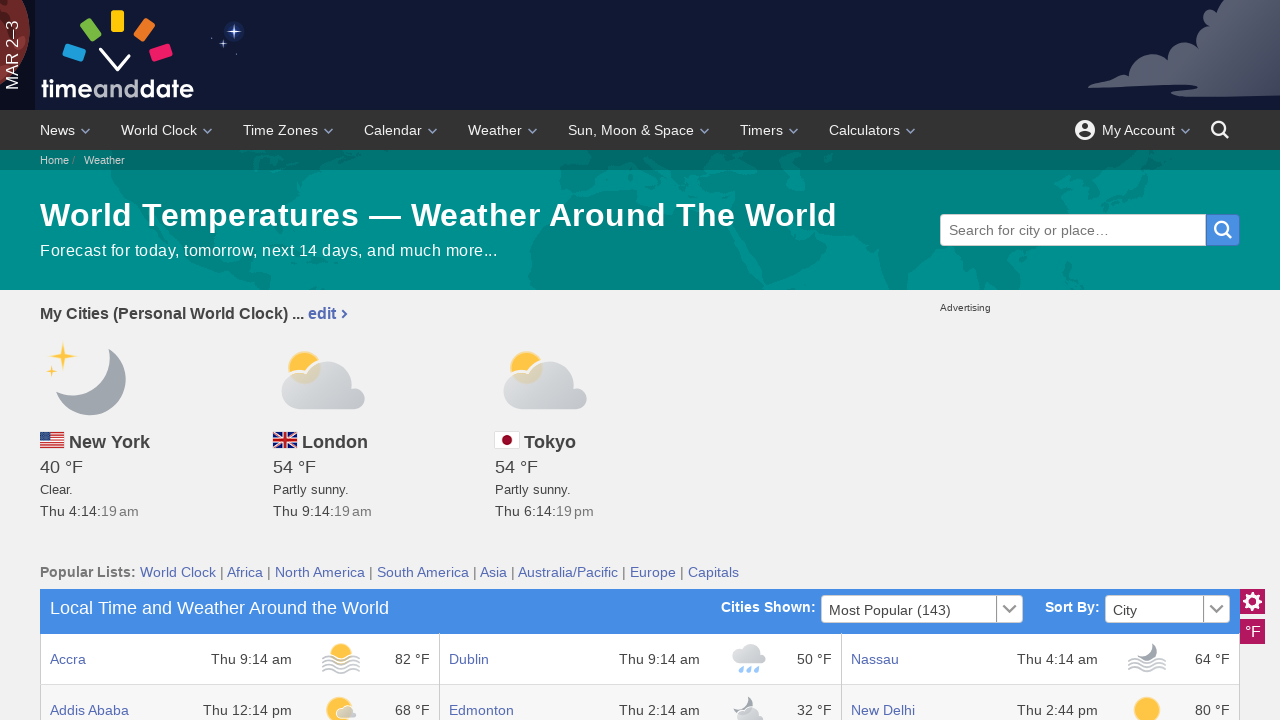

Extracted city name 'Helsinki' from table (item 26)
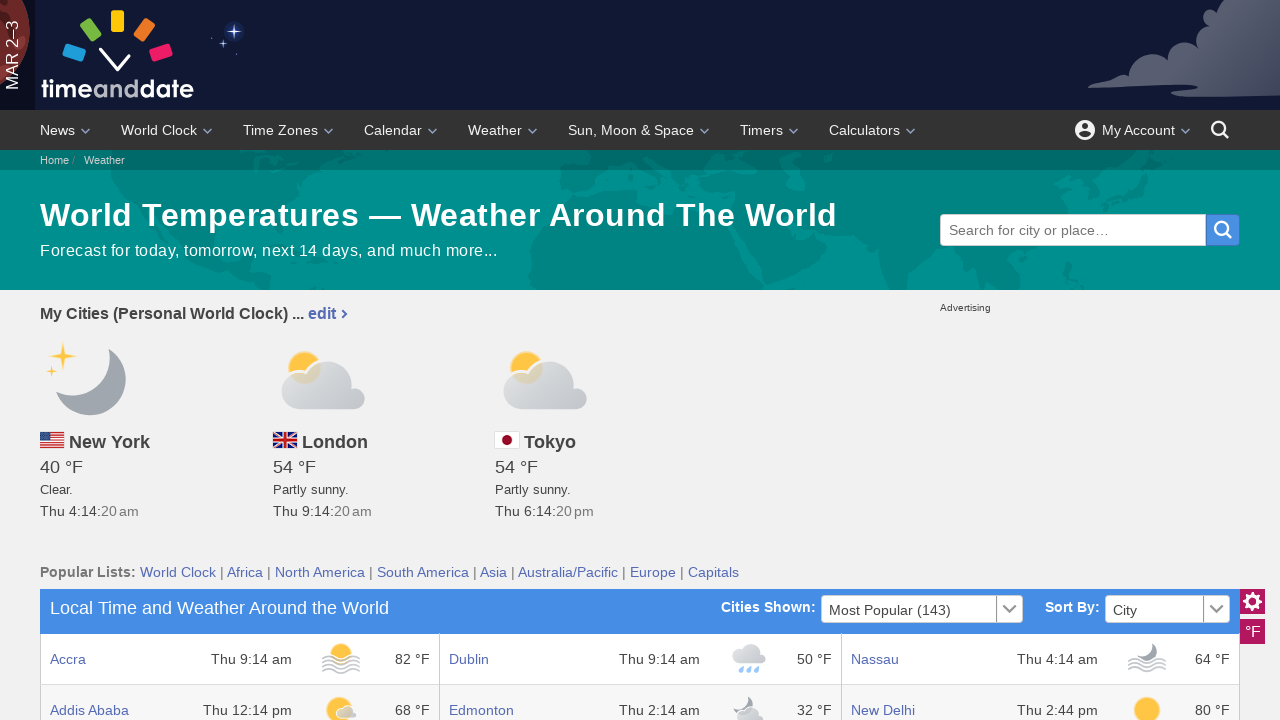

Extracted city name 'Philadelphia' from table (item 27)
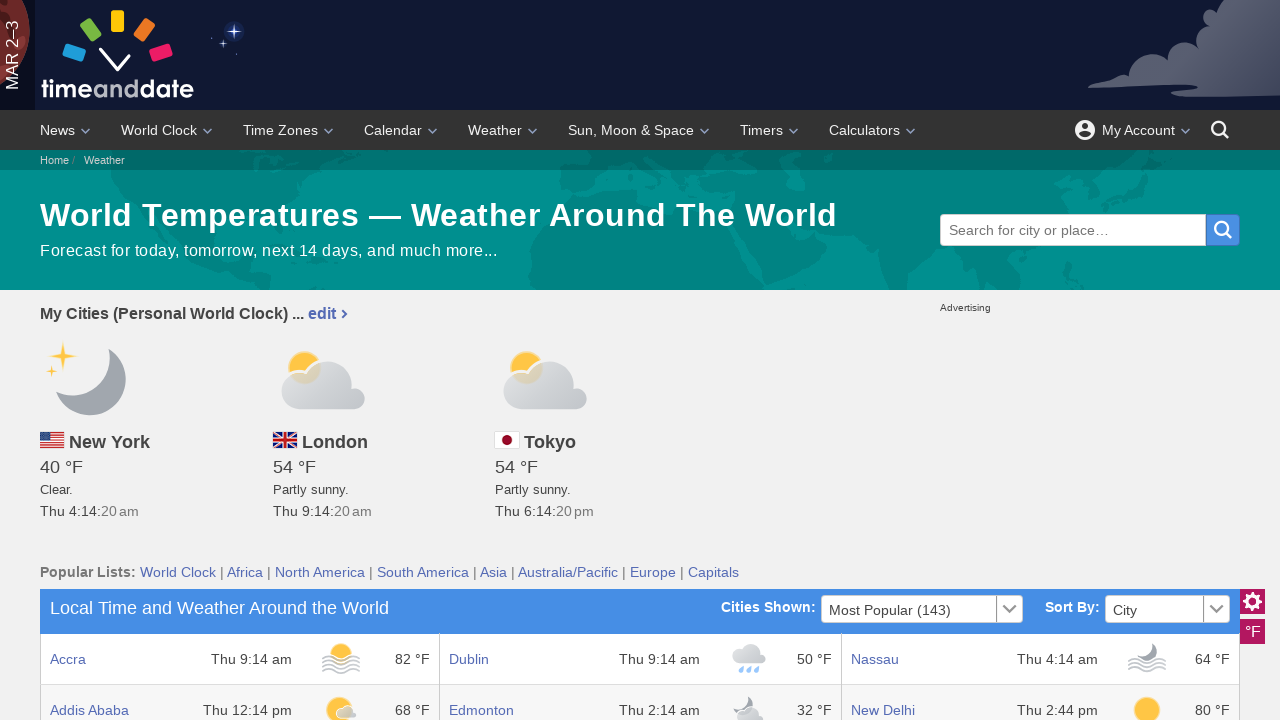

Extracted city name 'Ankara' from table (item 28)
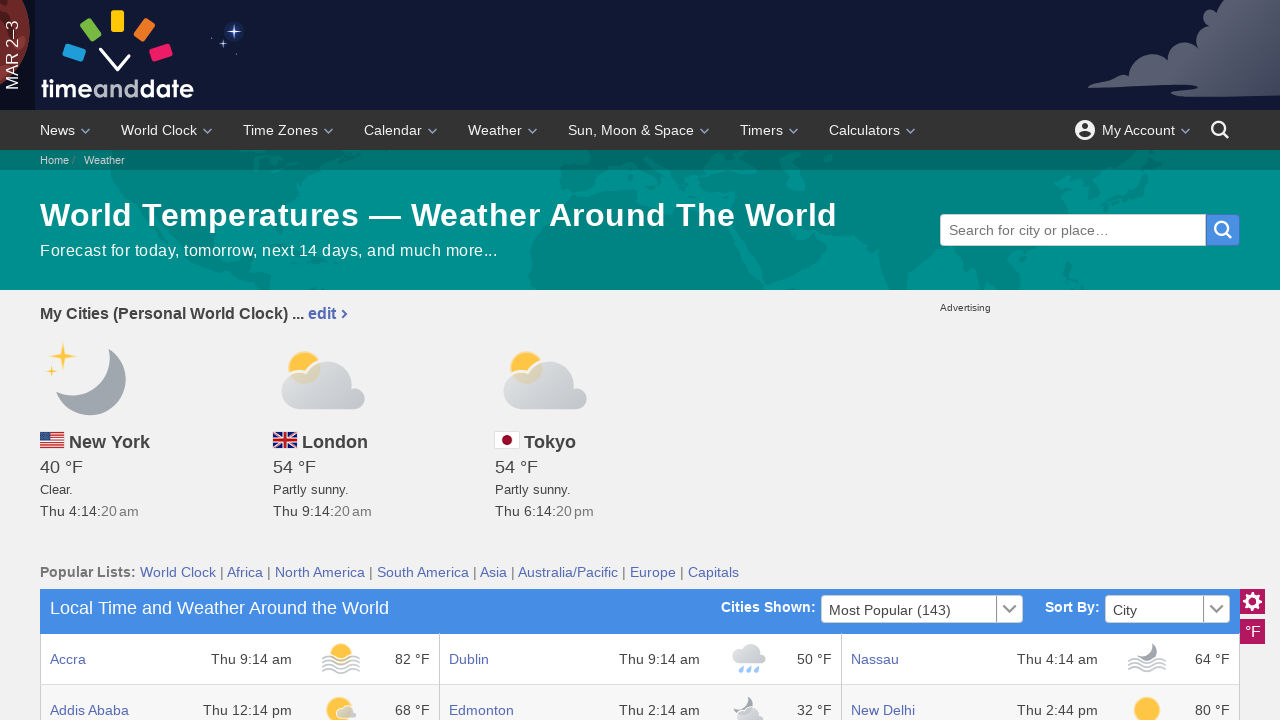

Extracted city name 'Hong Kong' from table (item 29)
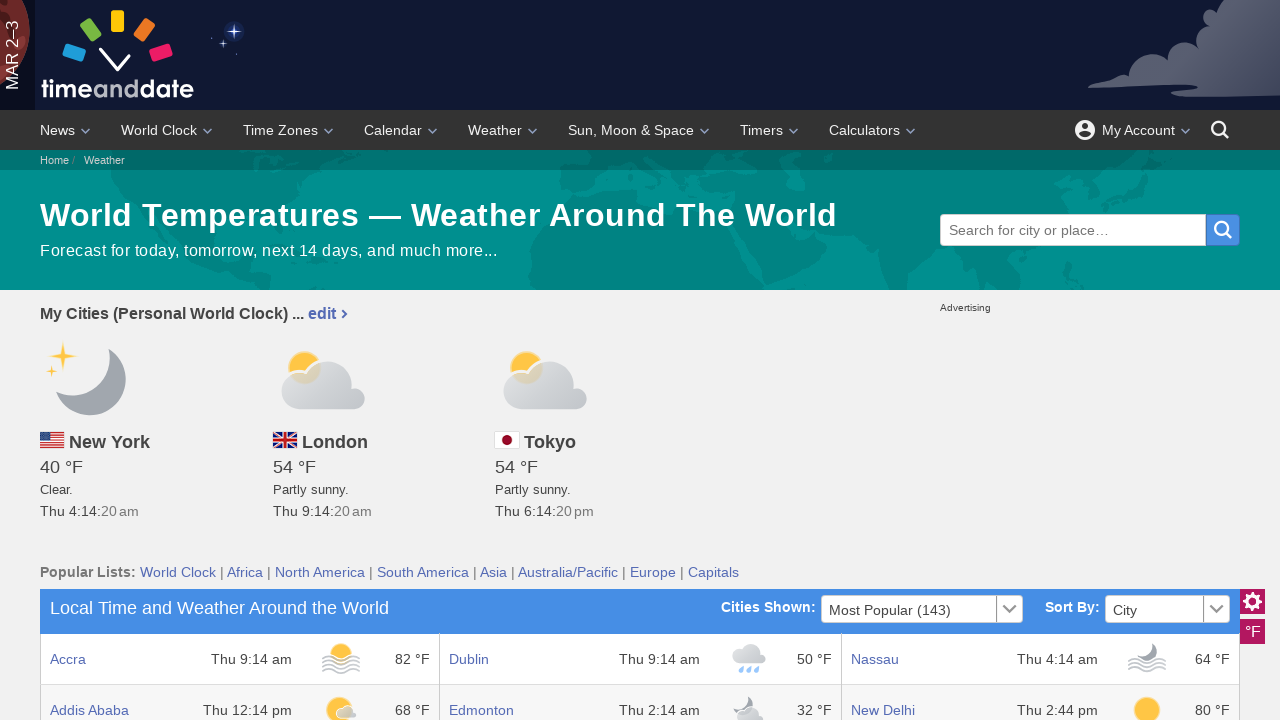

Extracted city name 'Phoenix' from table (item 30)
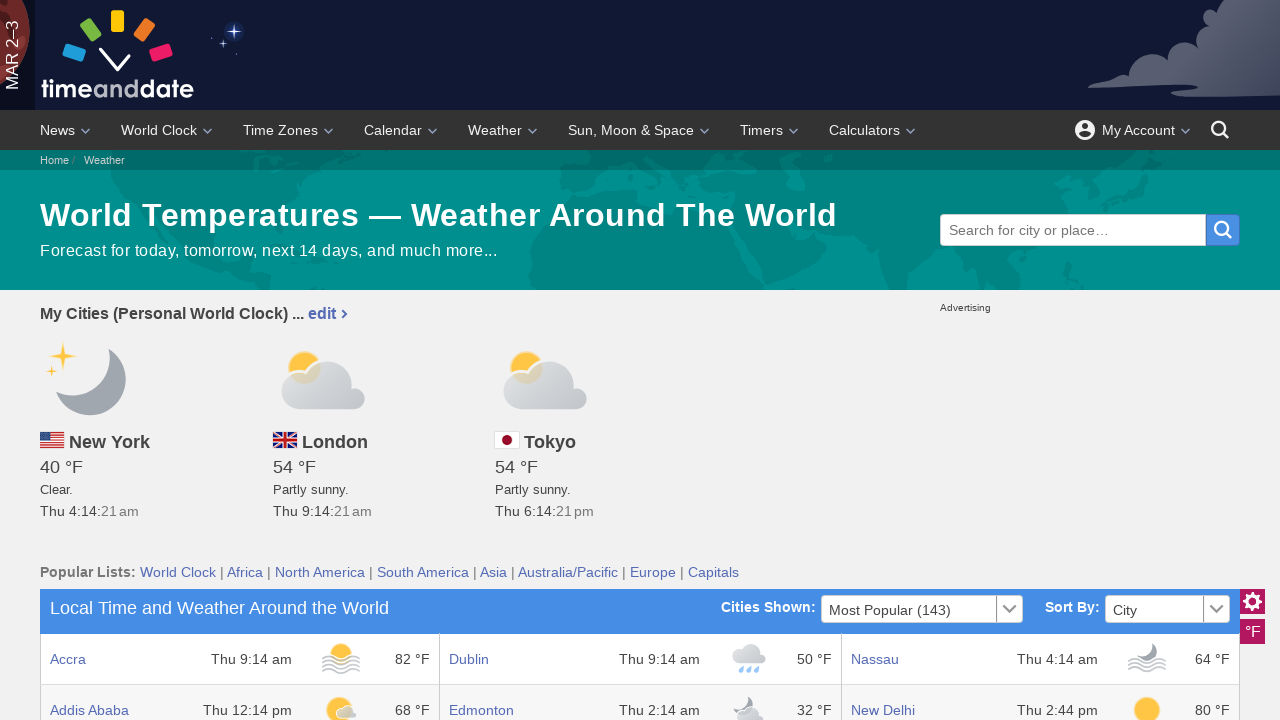

Extracted city name 'Antananarivo' from table (item 31)
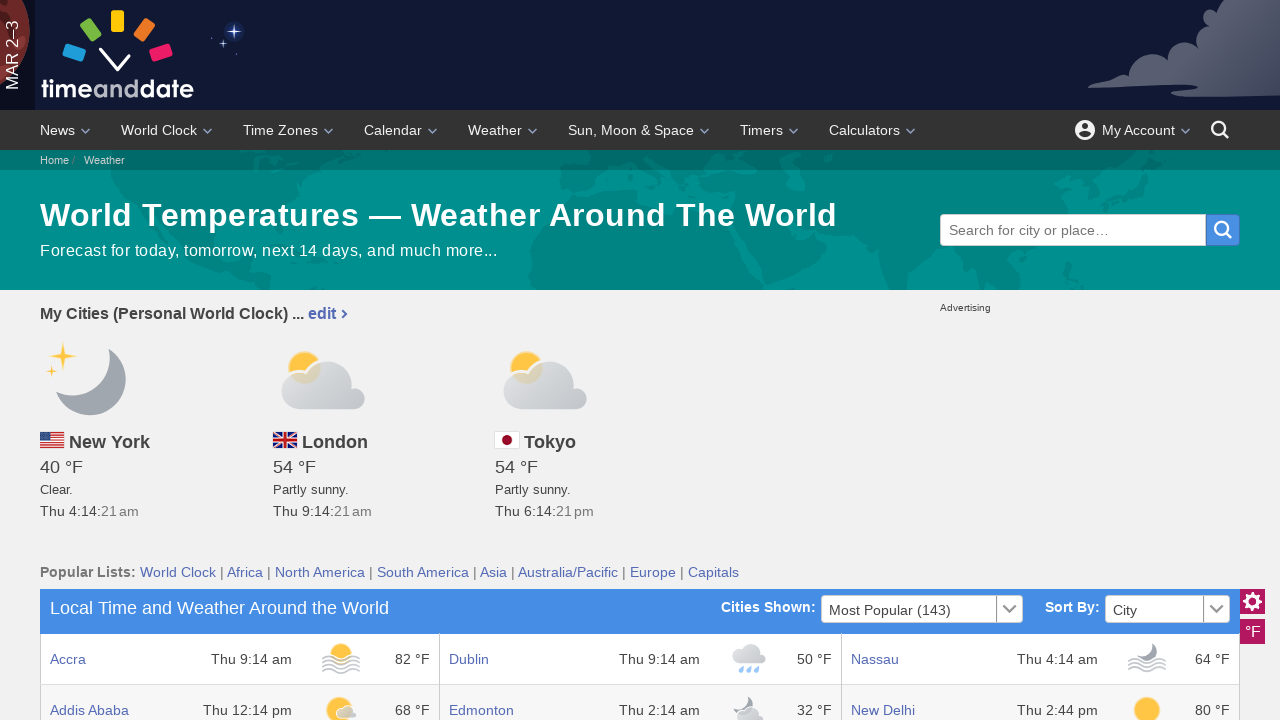

Extracted city name 'Honolulu' from table (item 32)
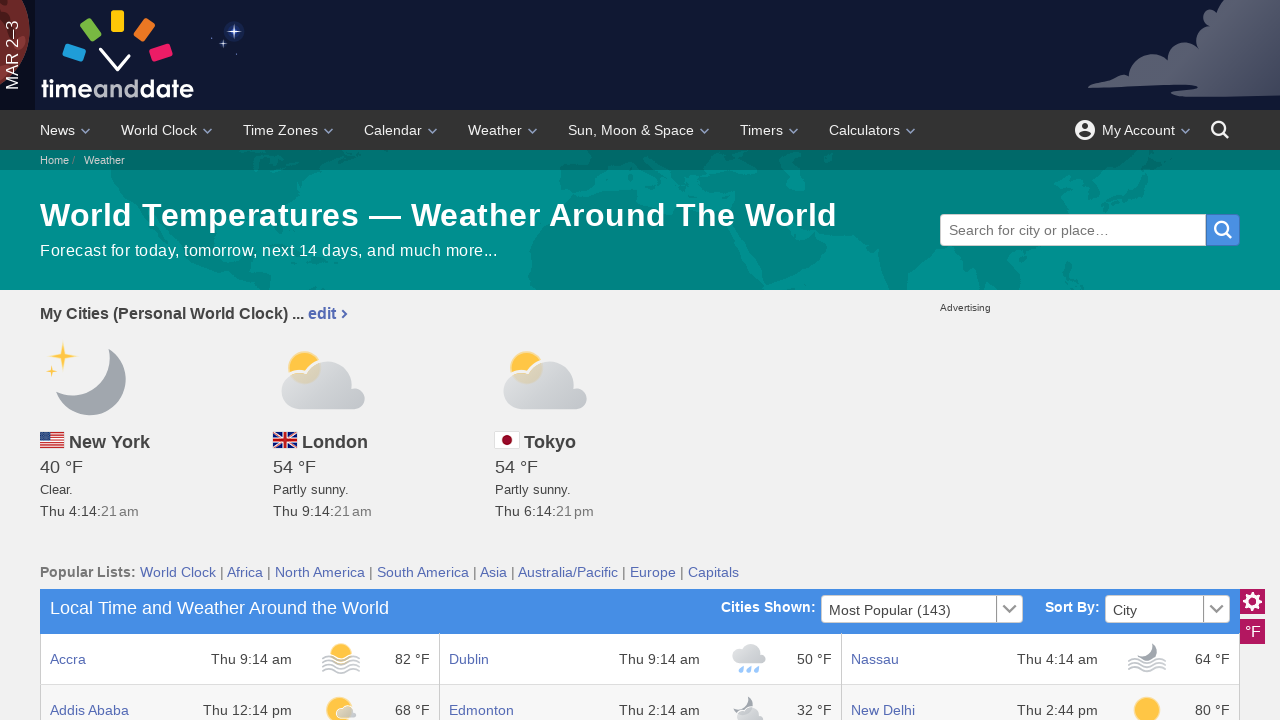

Extracted city name 'Prague' from table (item 33)
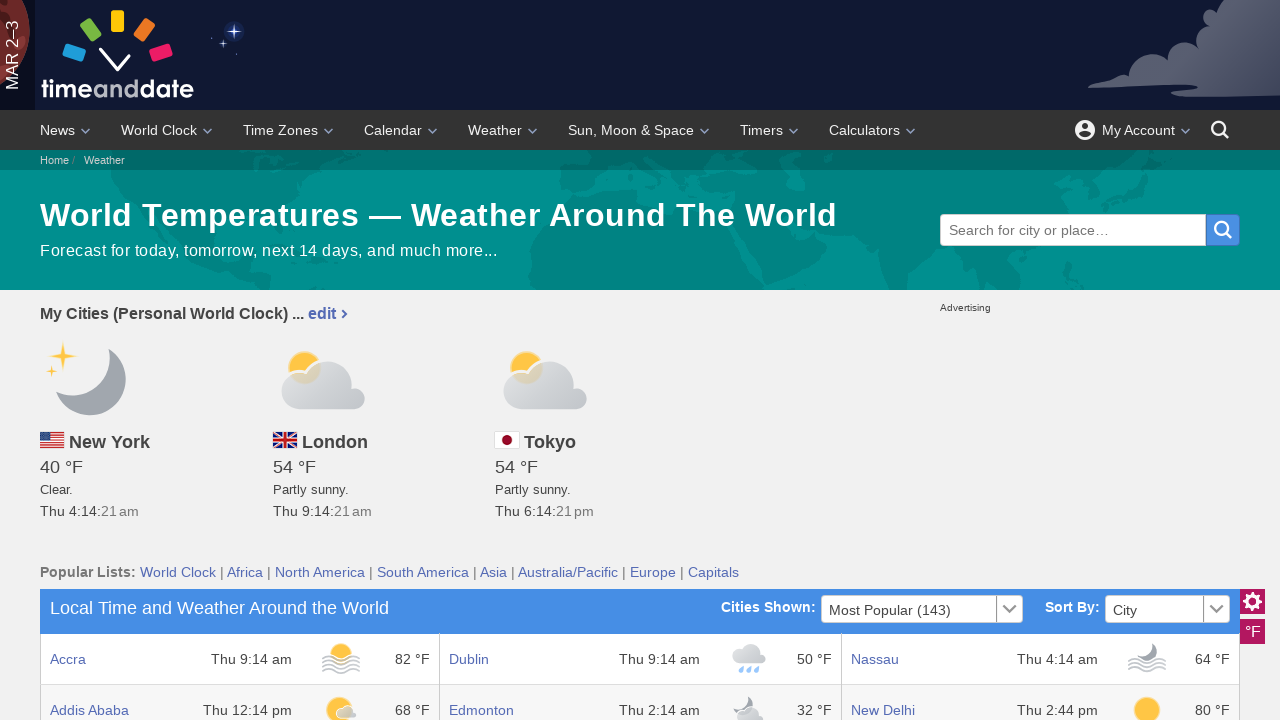

Extracted city name 'Asuncion' from table (item 34)
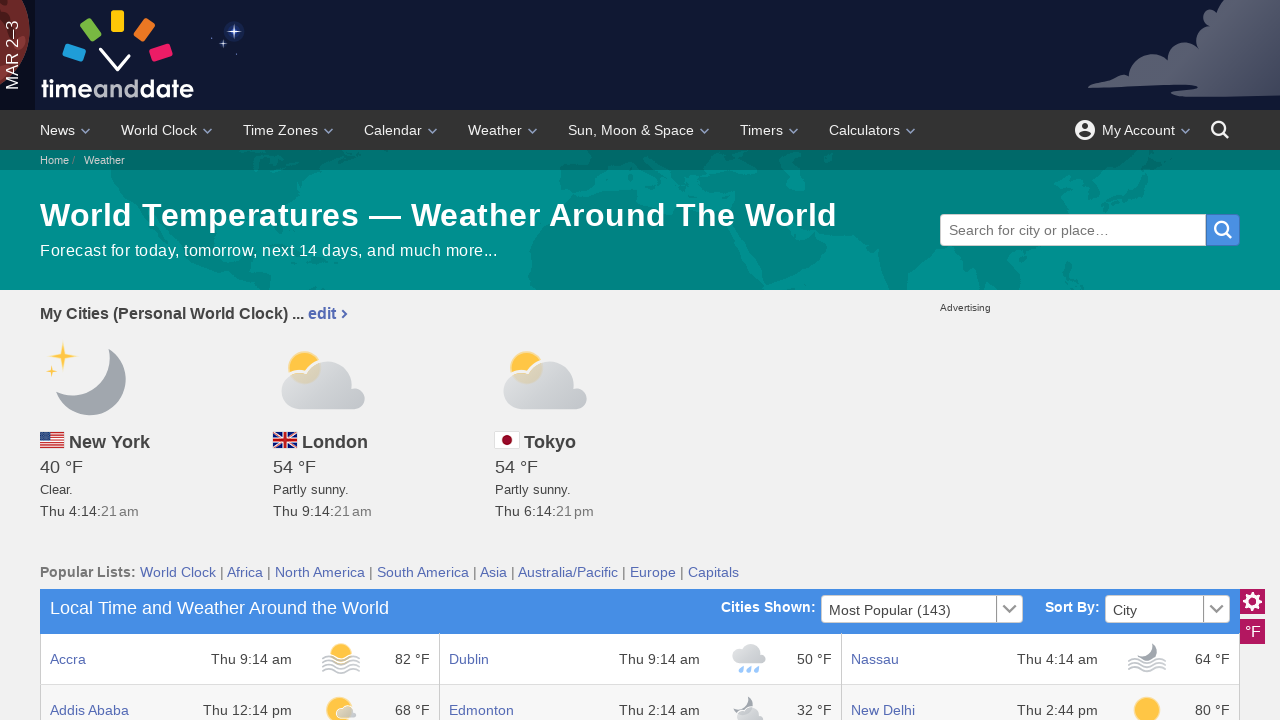

Extracted city name 'Houston' from table (item 35)
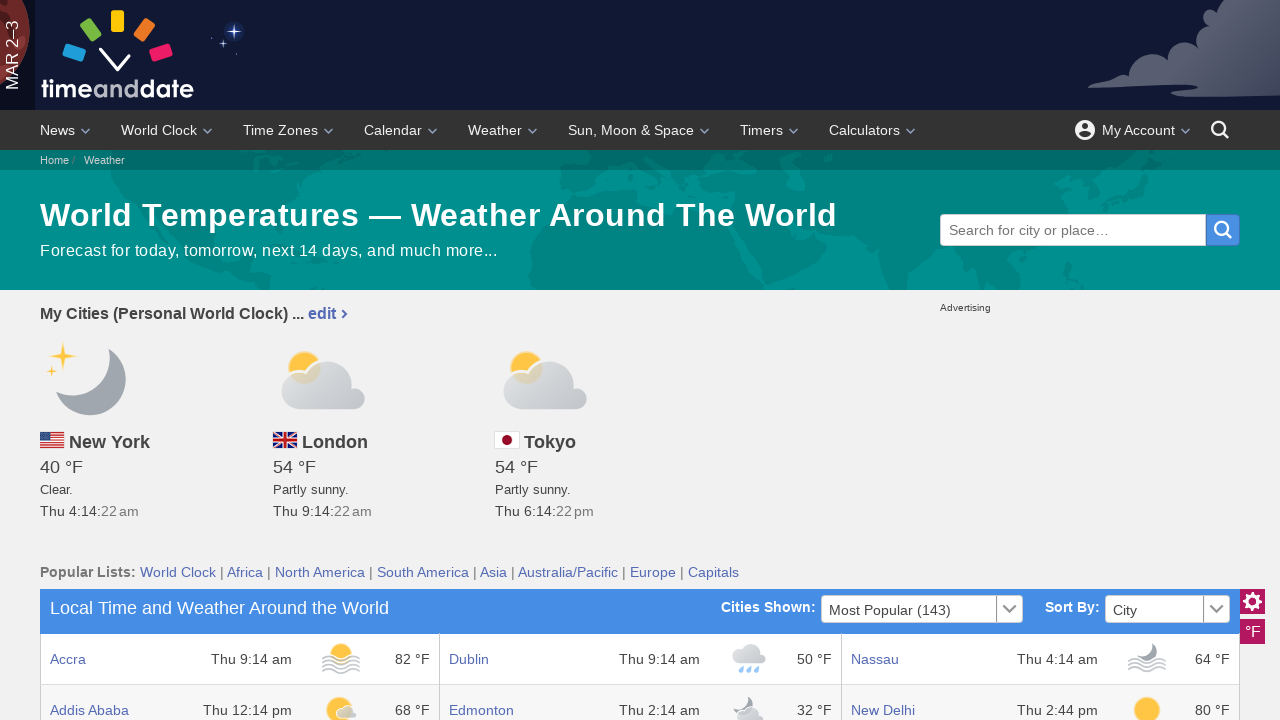

Extracted city name 'Reykjavik' from table (item 36)
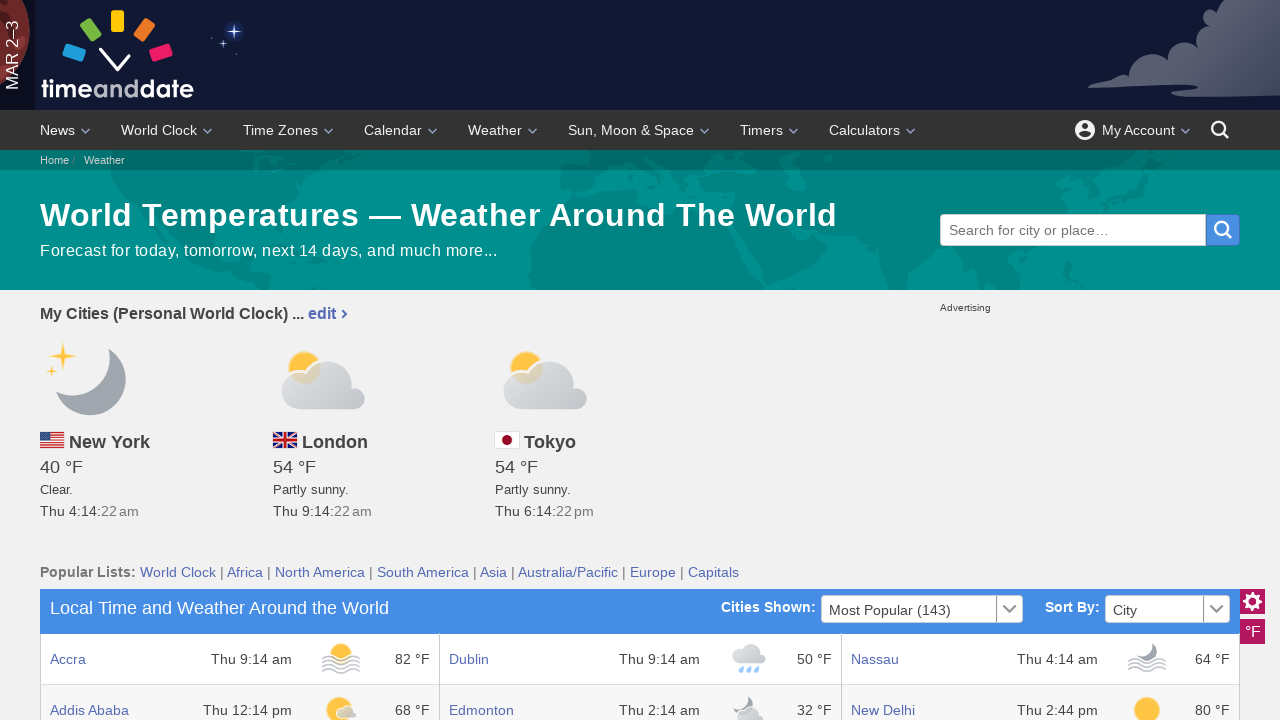

Extracted city name 'Athens' from table (item 37)
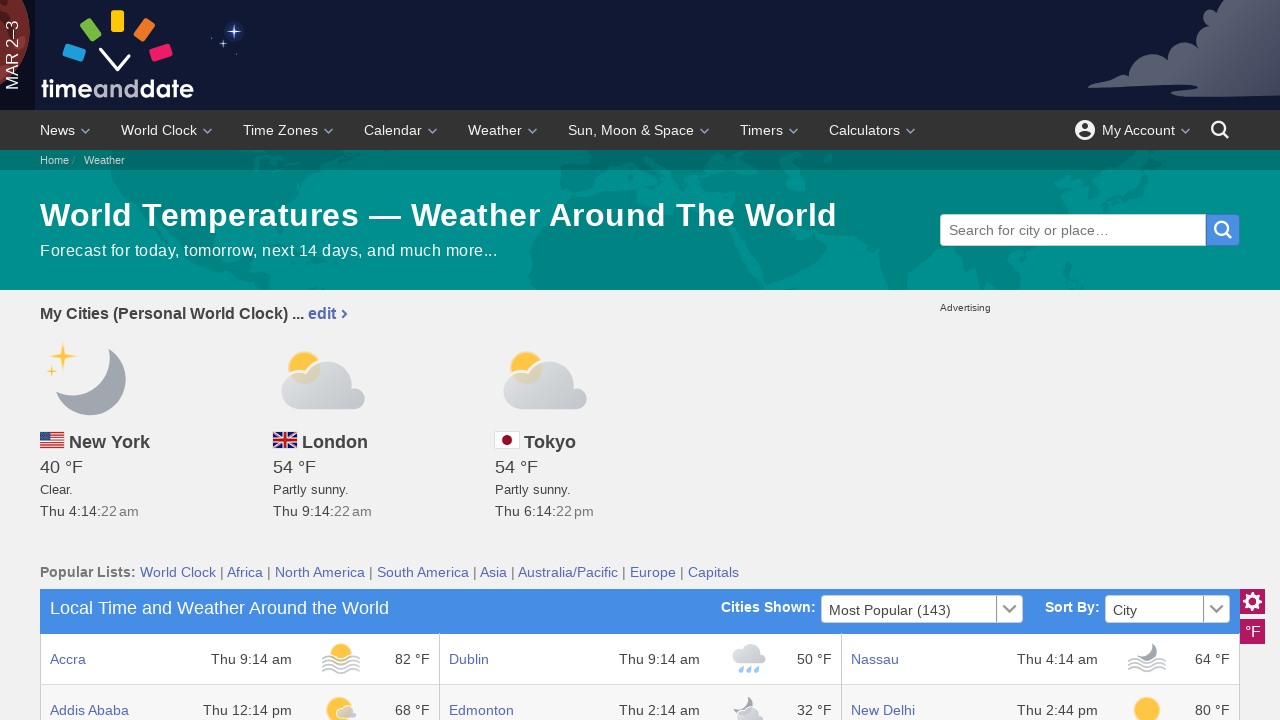

Extracted city name 'Indianapolis' from table (item 38)
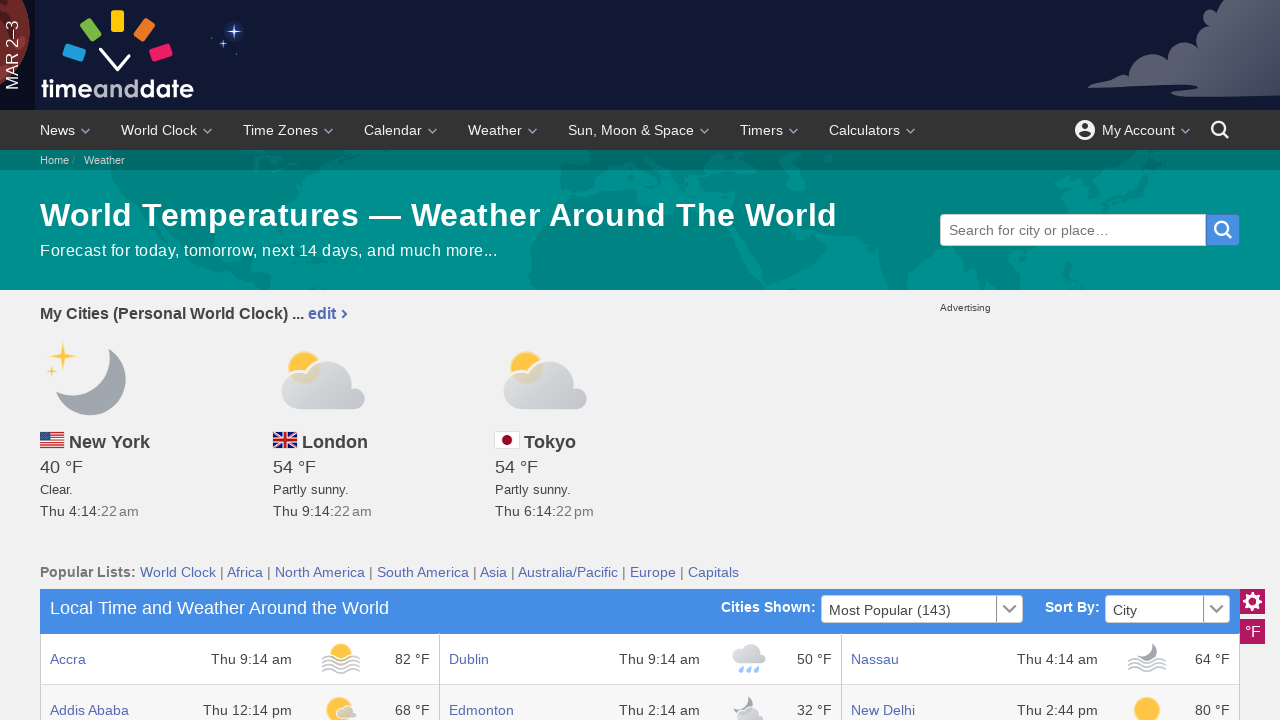

Extracted city name 'Rio de Janeiro' from table (item 39)
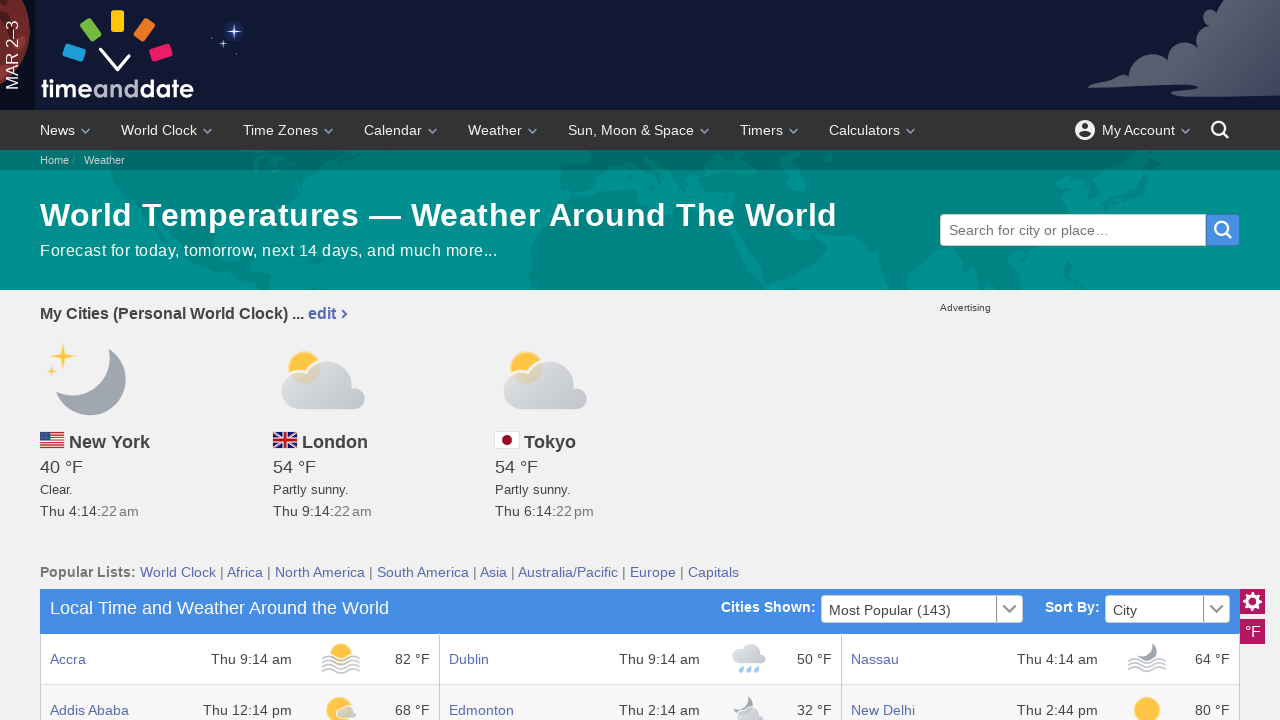

Extracted city name 'Atlanta' from table (item 40)
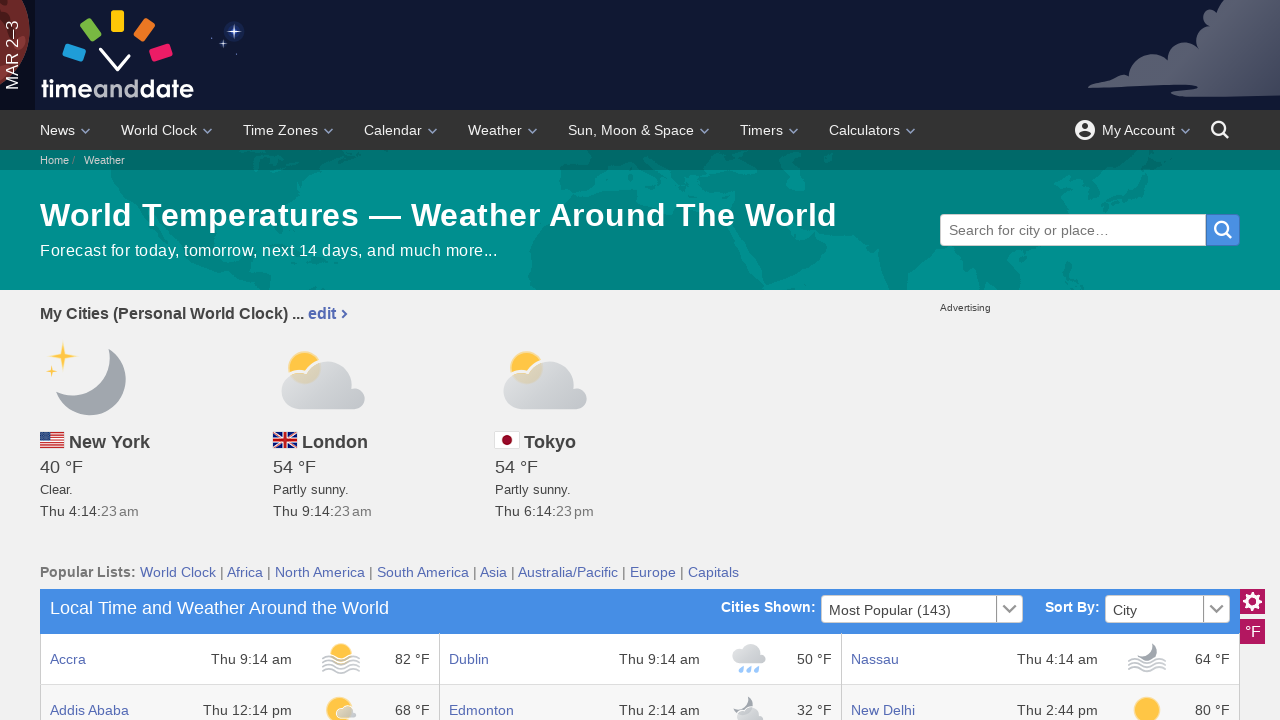

Extracted city name 'Islamabad' from table (item 41)
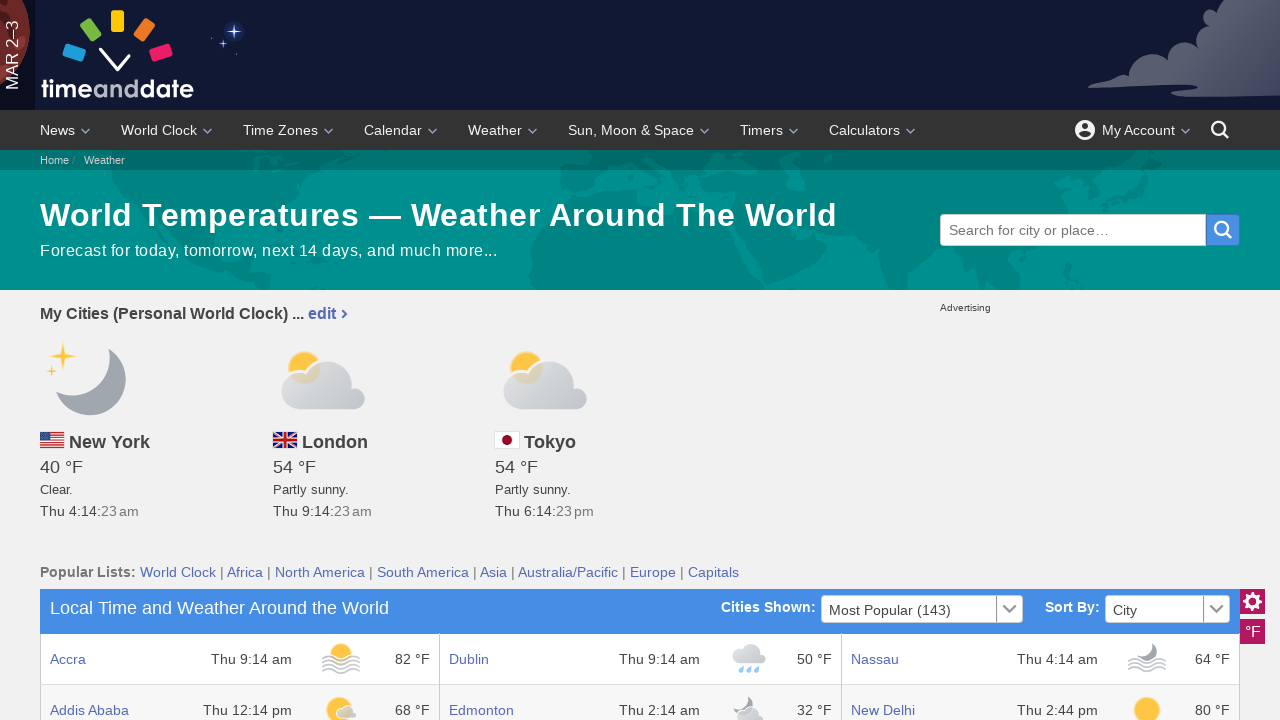

Extracted city name 'Riyadh' from table (item 42)
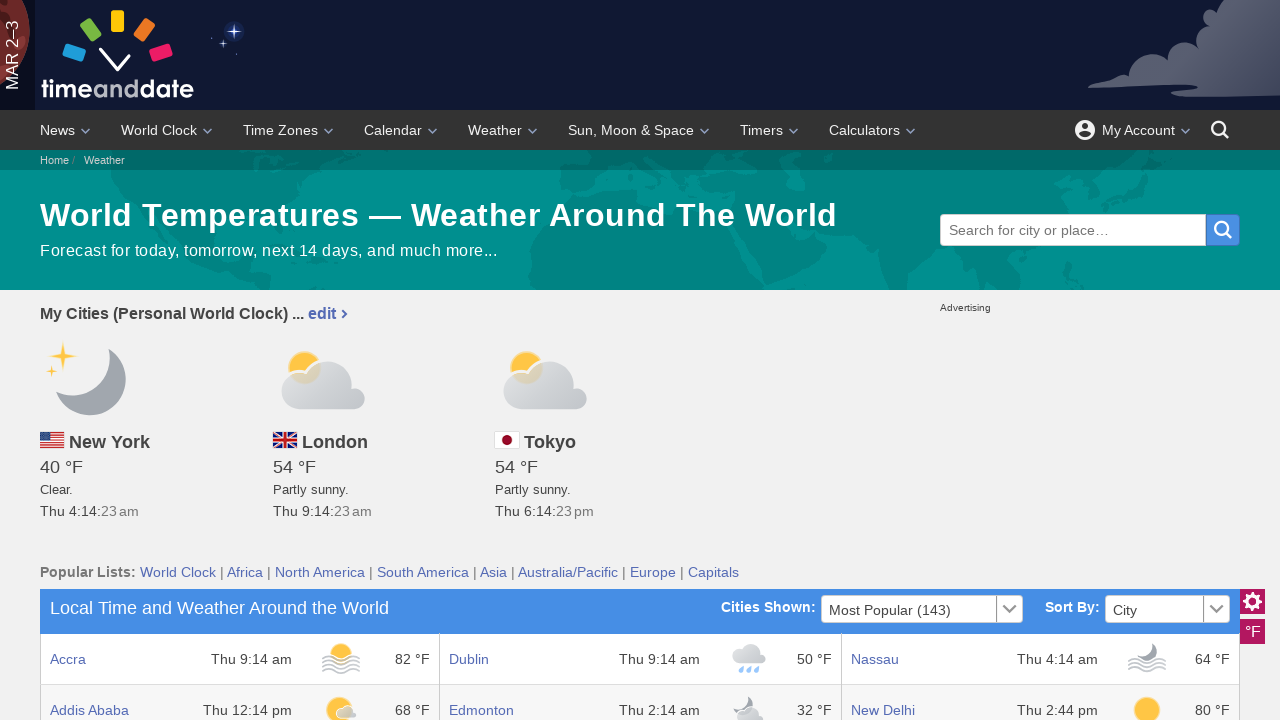

Extracted city name 'Auckland' from table (item 43)
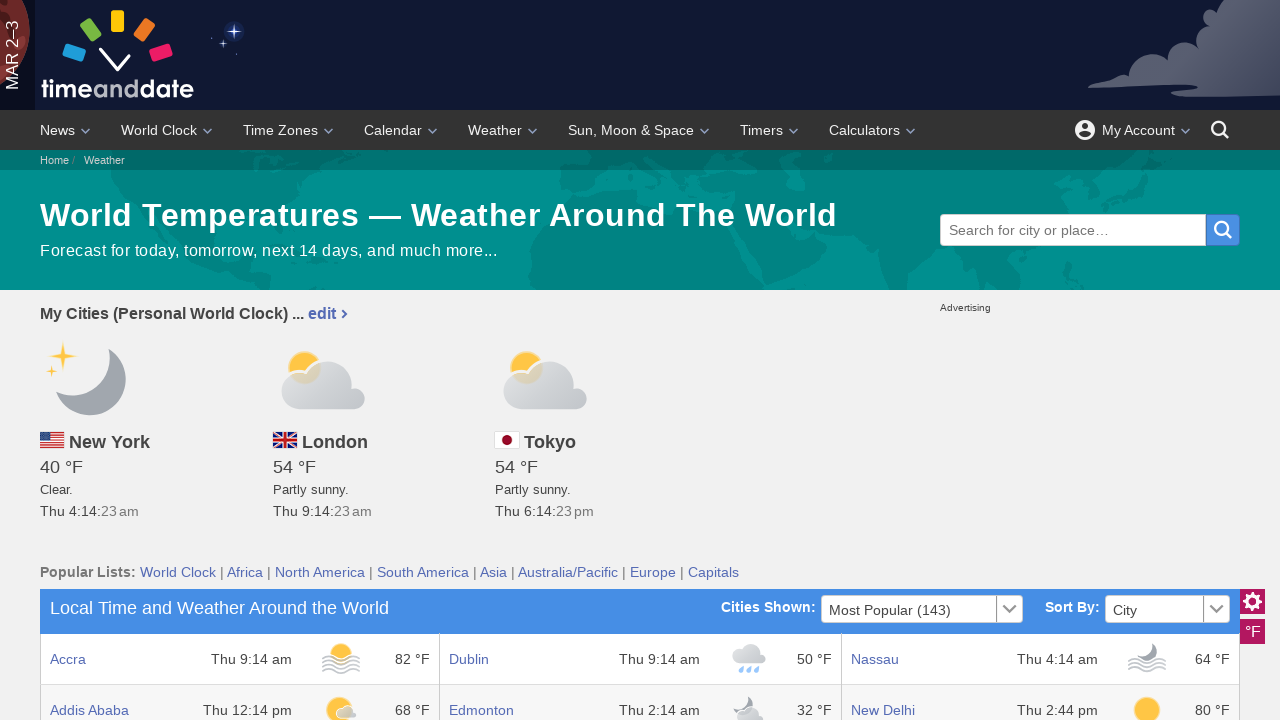

Extracted city name 'Istanbul' from table (item 44)
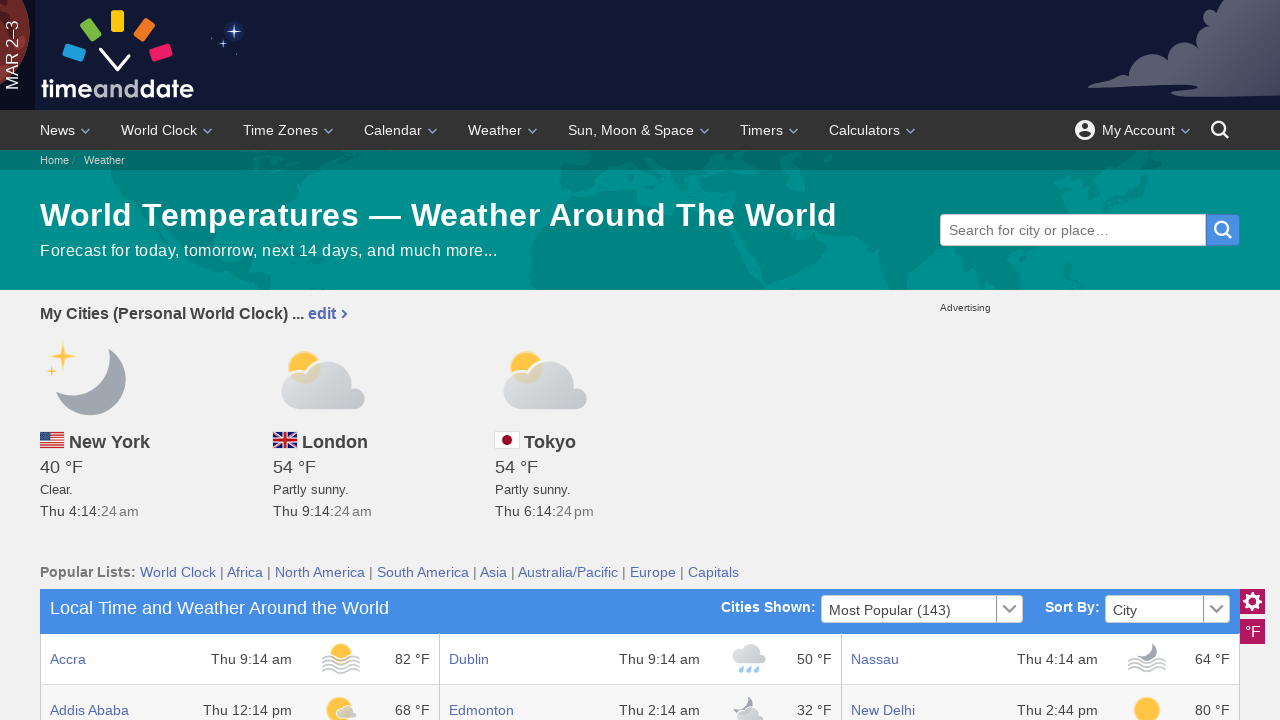

Extracted city name 'Rome' from table (item 45)
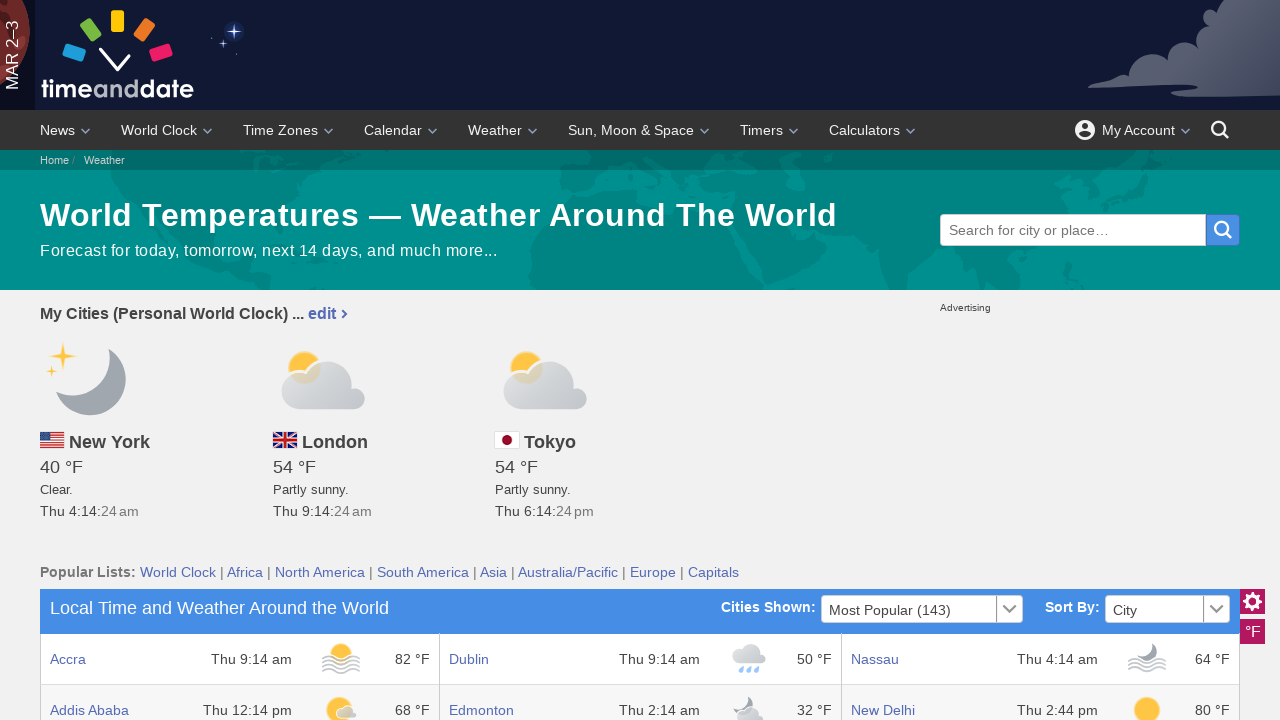

Extracted city name 'Baghdad' from table (item 46)
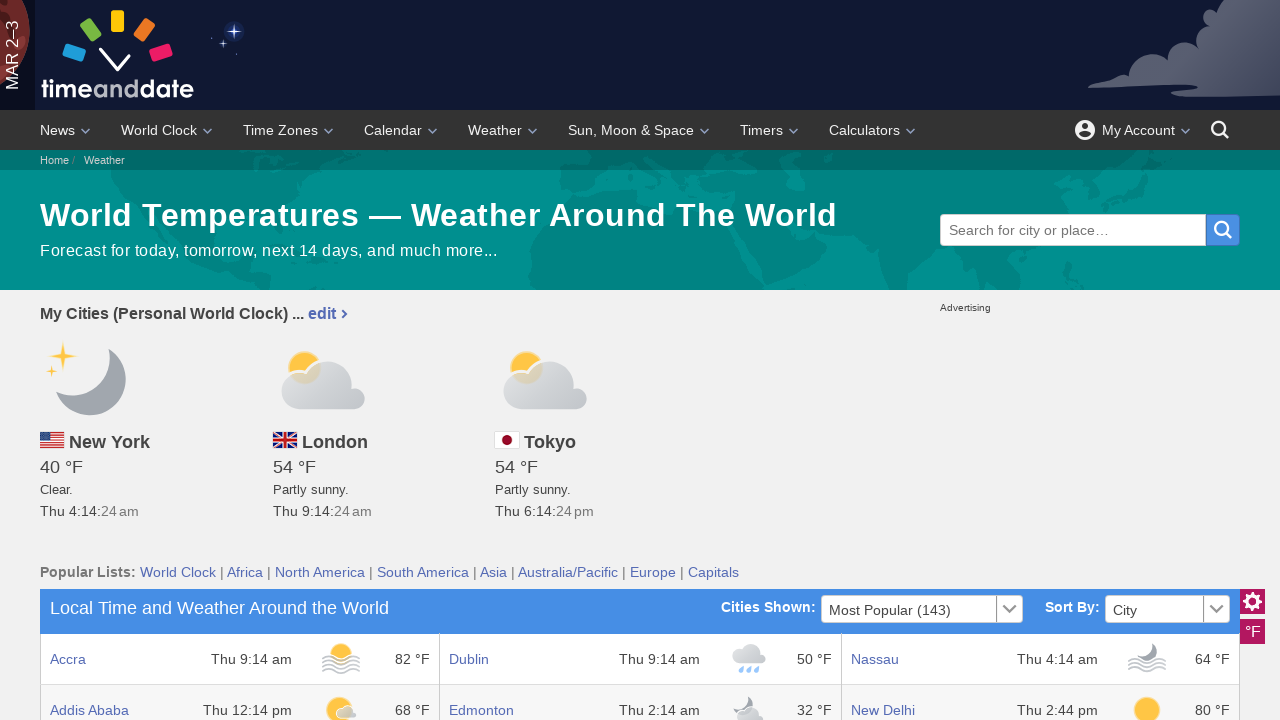

Extracted city name 'Jakarta' from table (item 47)
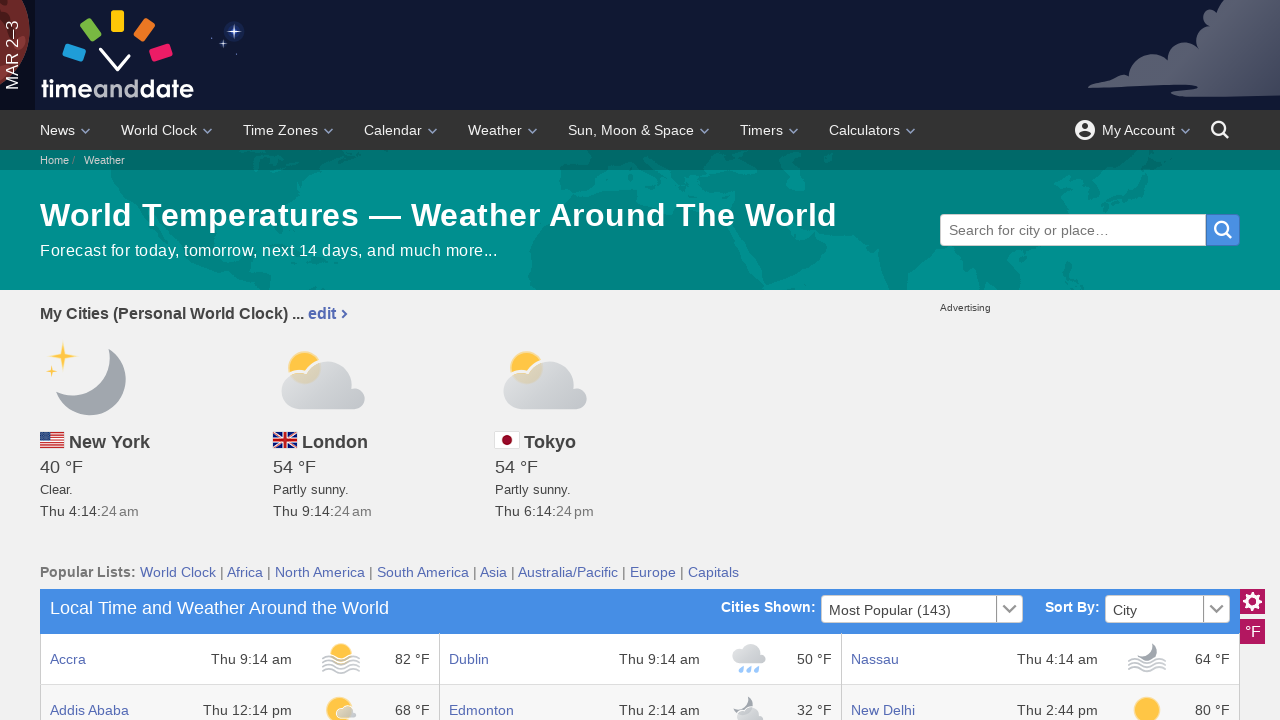

Extracted city name 'Salt Lake City' from table (item 48)
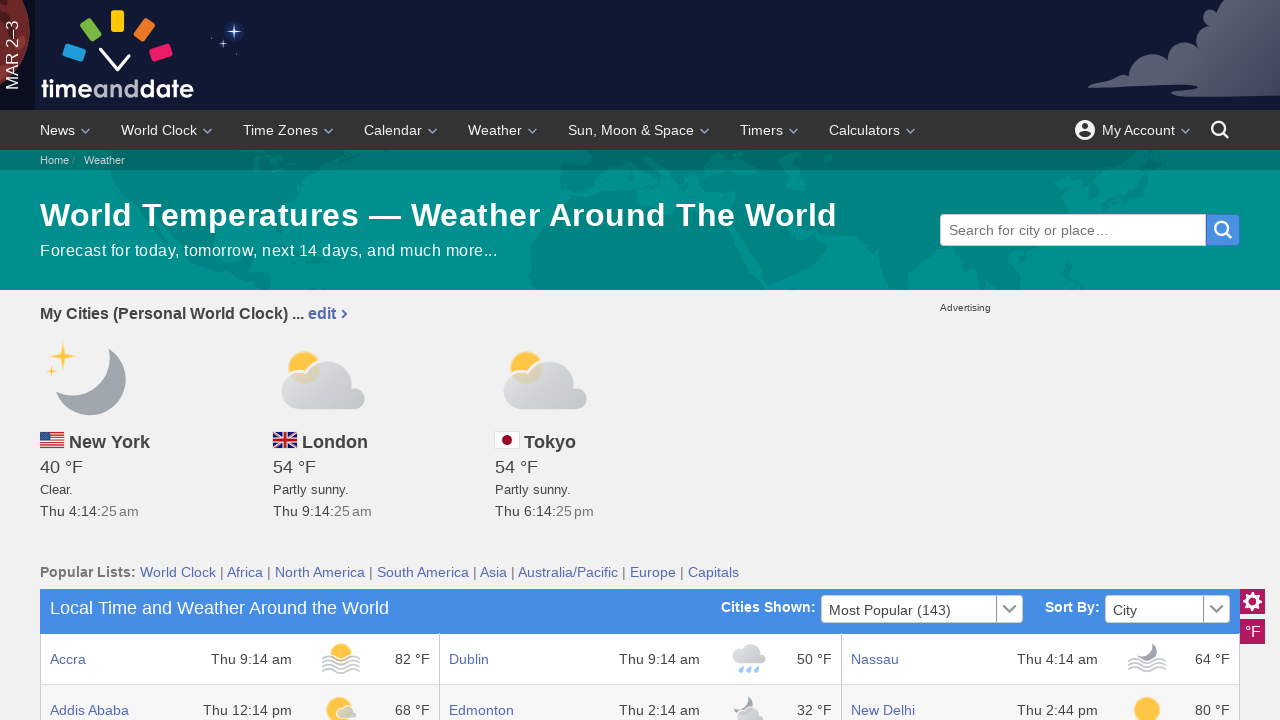

Extracted city name 'Bangkok' from table (item 49)
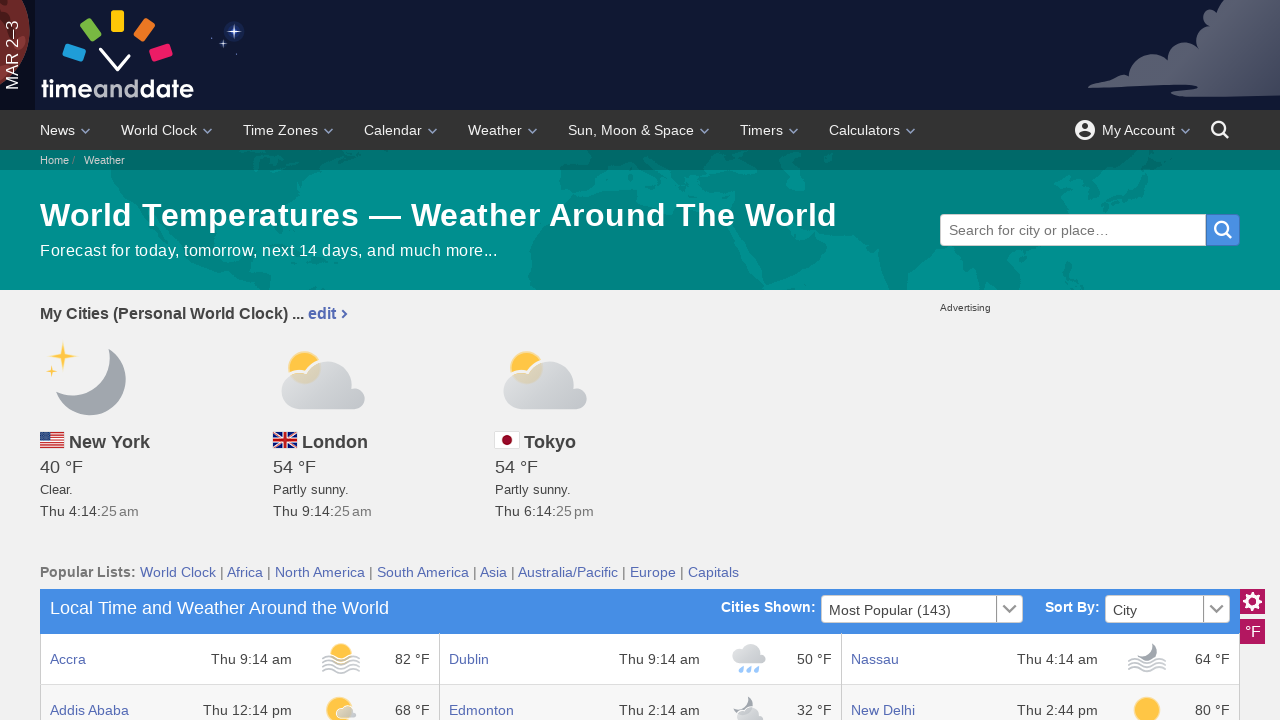

Extracted city name 'Jerusalem' from table (item 50)
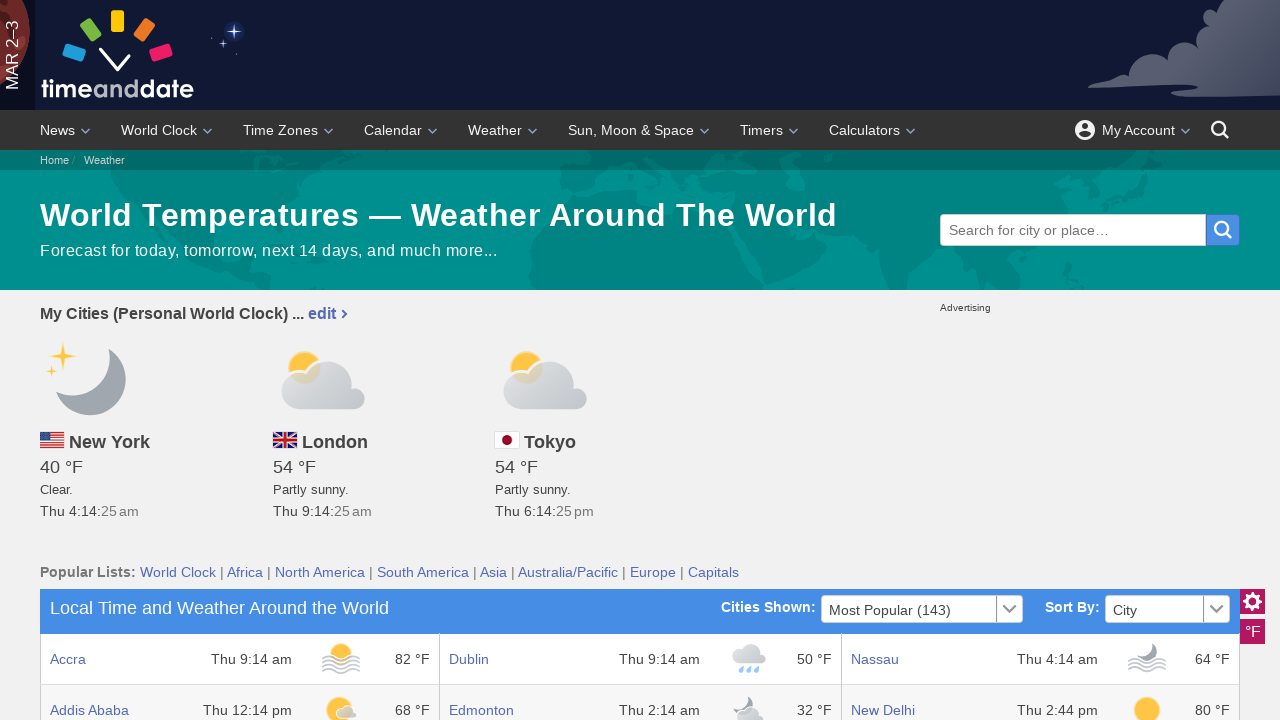

Extracted city name 'San Francisco' from table (item 51)
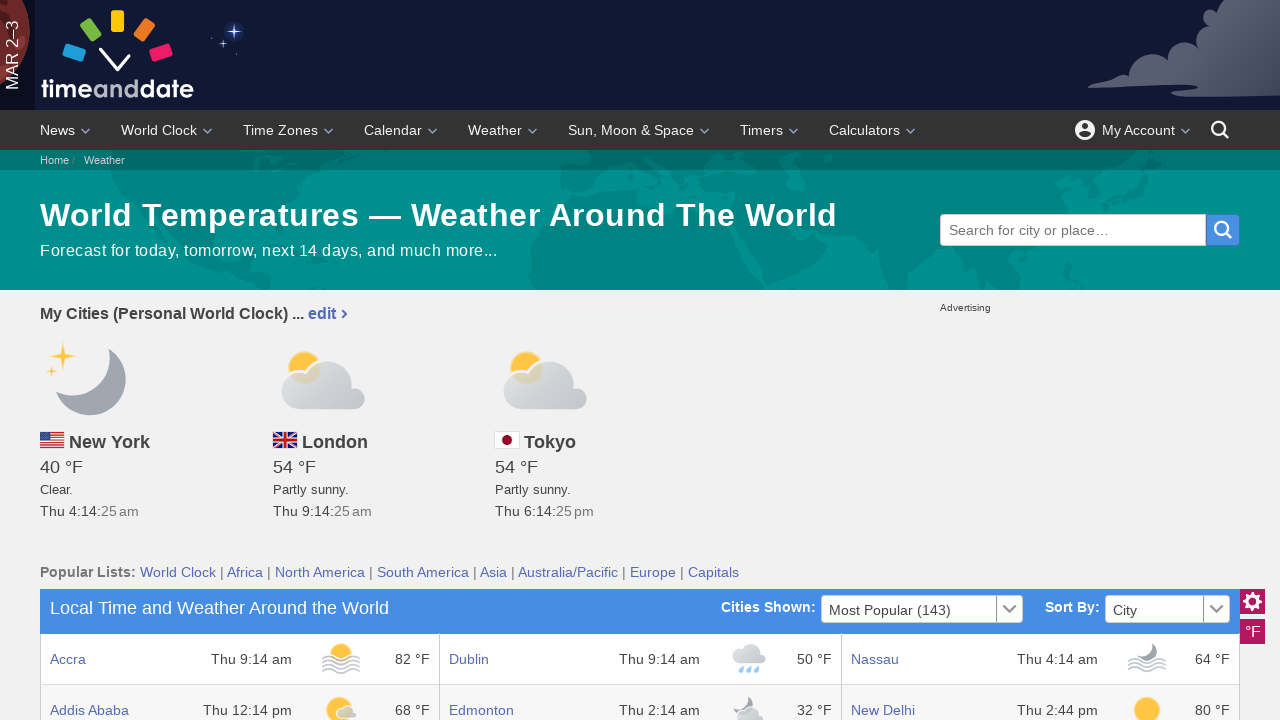

Extracted city name 'Barcelona' from table (item 52)
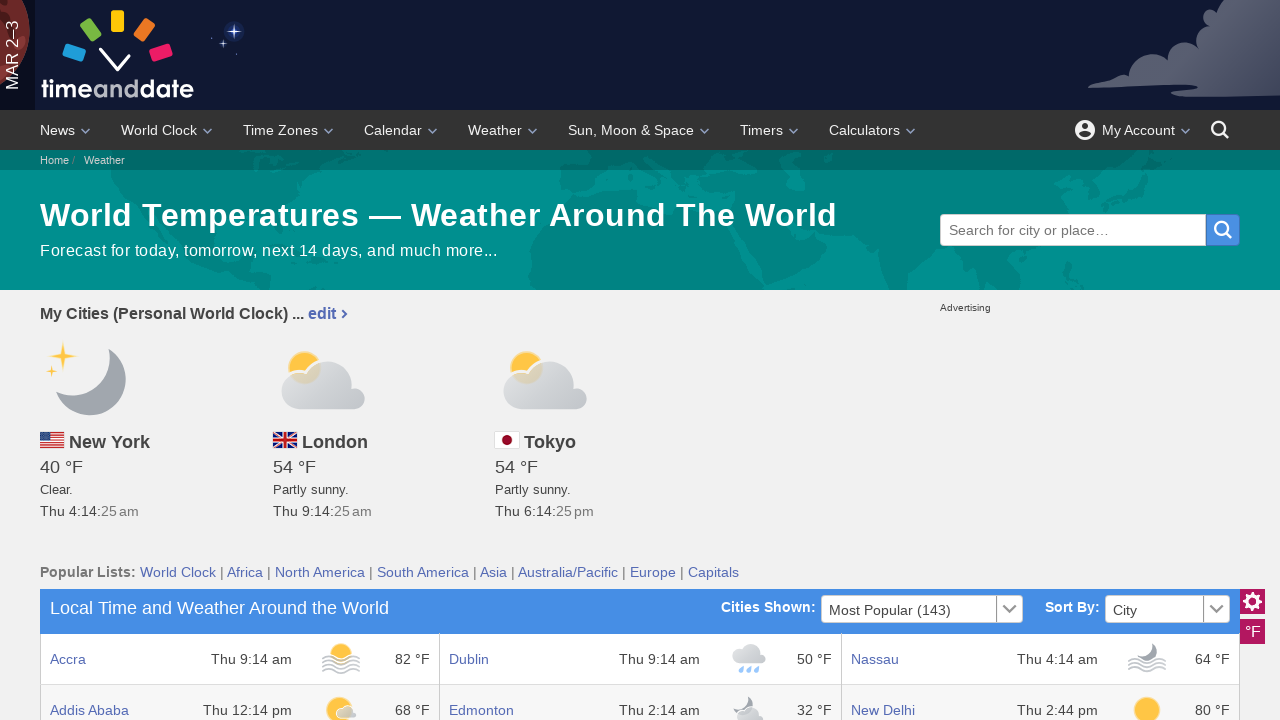

Extracted city name 'Johannesburg' from table (item 53)
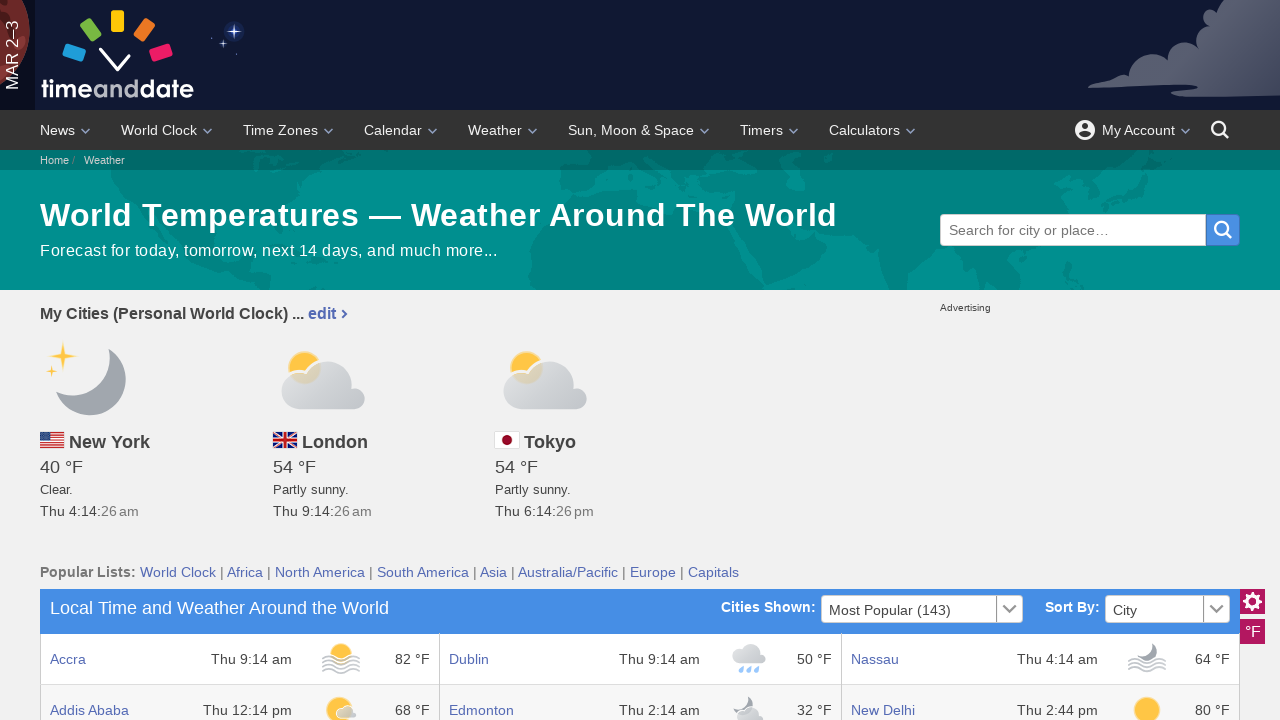

Extracted city name 'San Juan' from table (item 54)
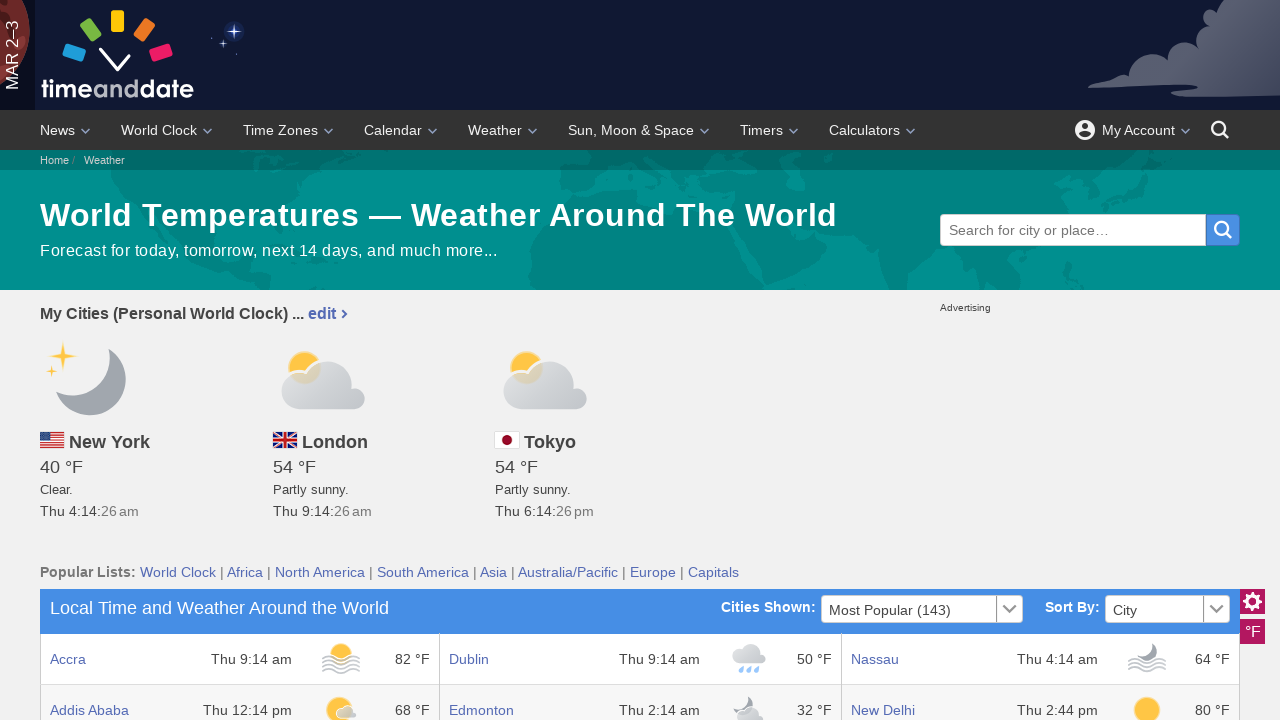

Extracted city name 'Beijing' from table (item 55)
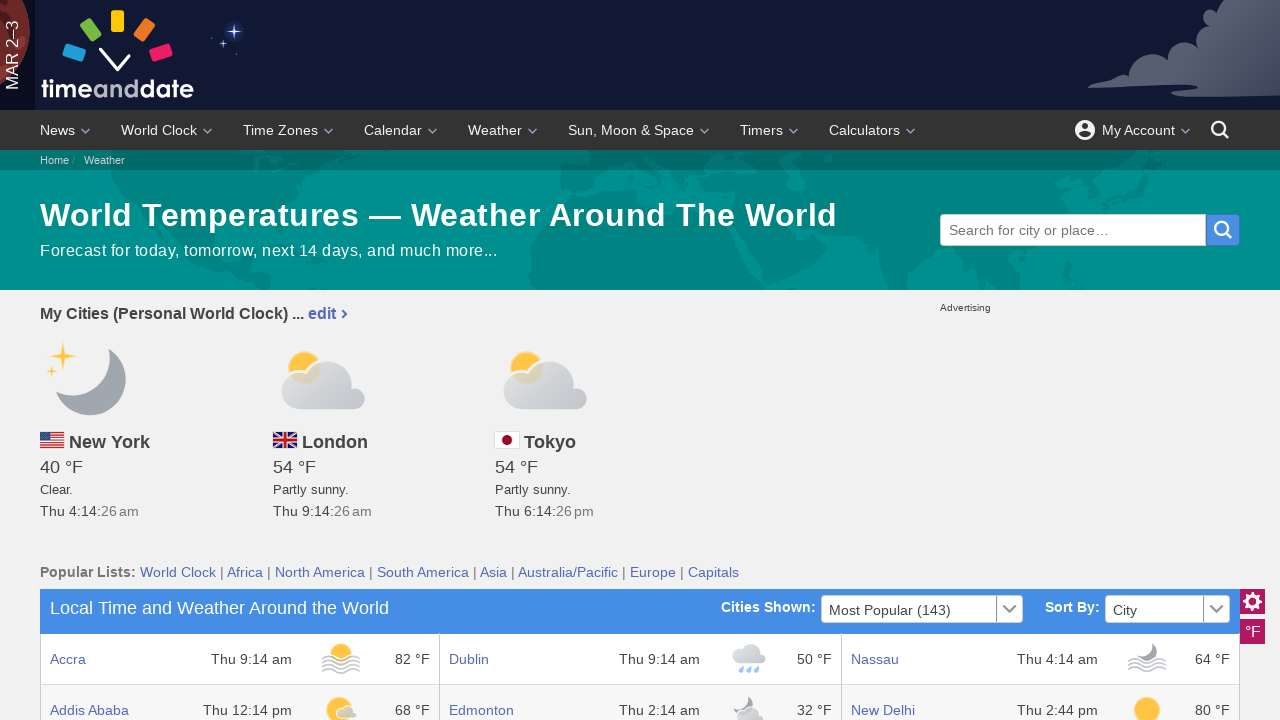

Extracted city name 'Karachi' from table (item 56)
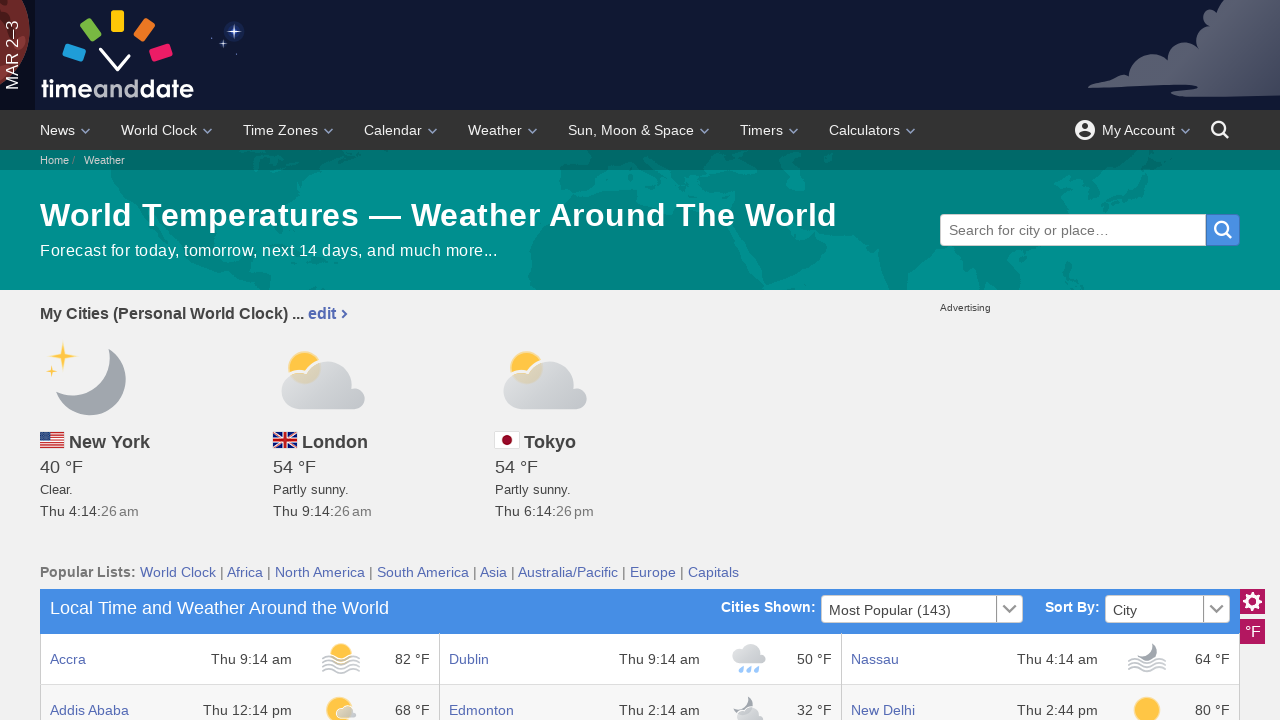

Extracted city name 'San Salvador' from table (item 57)
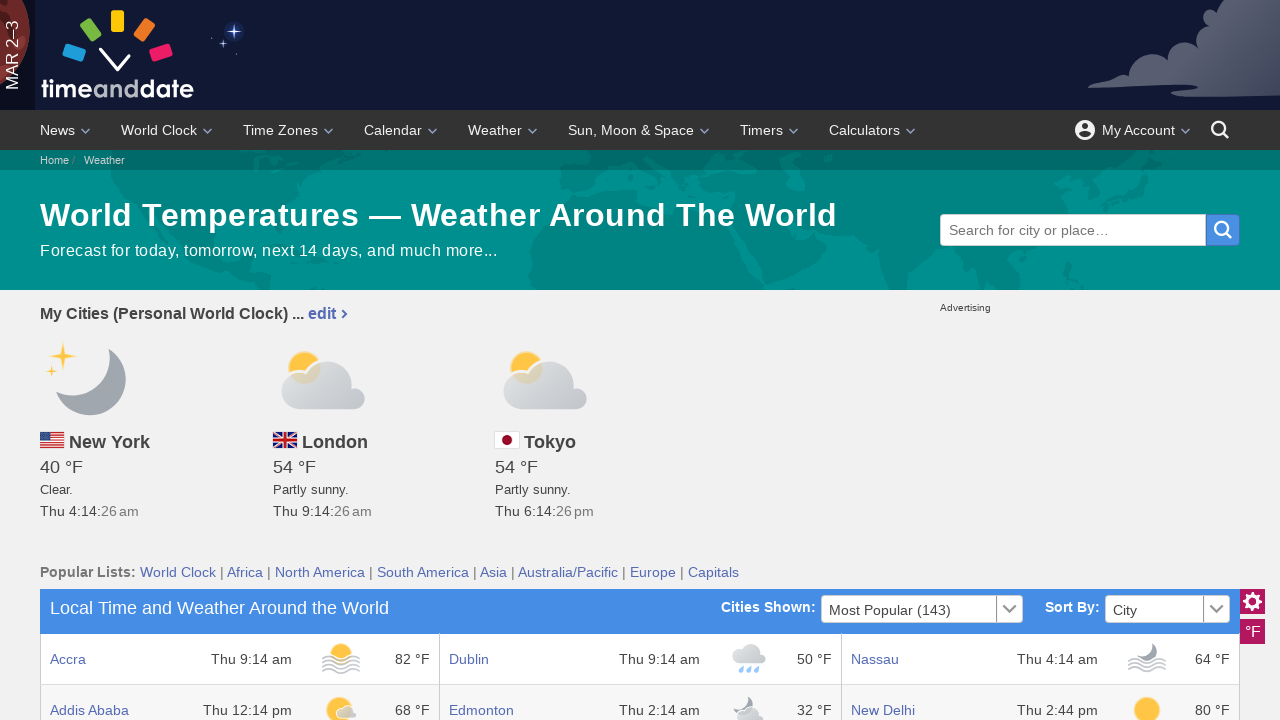

Extracted city name 'Beirut' from table (item 58)
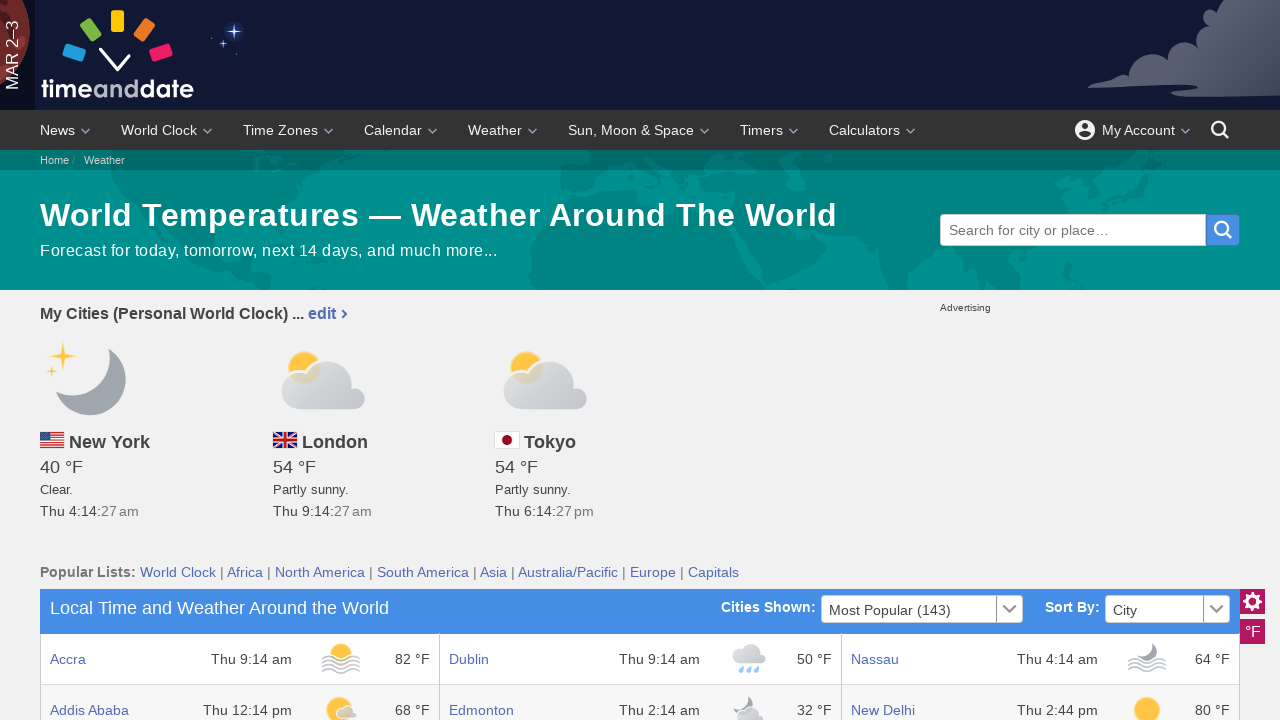

Extracted city name 'Kathmandu' from table (item 59)
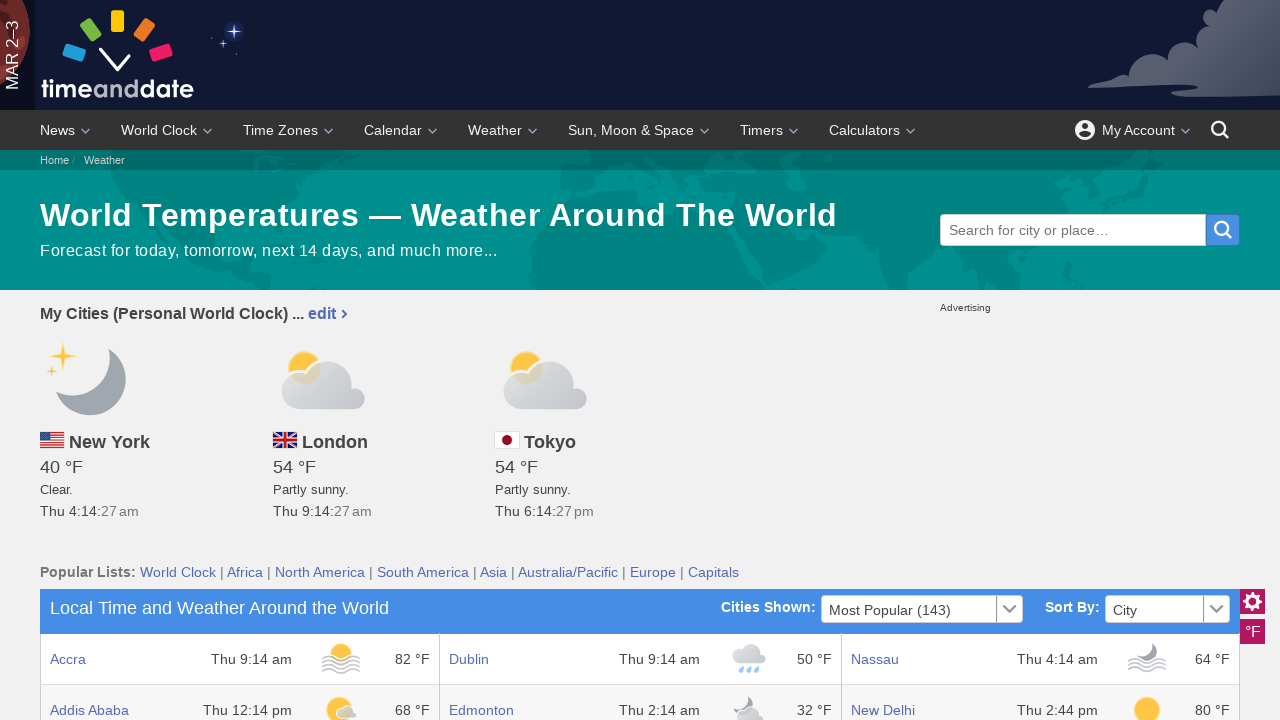

Extracted city name 'Santiago' from table (item 60)
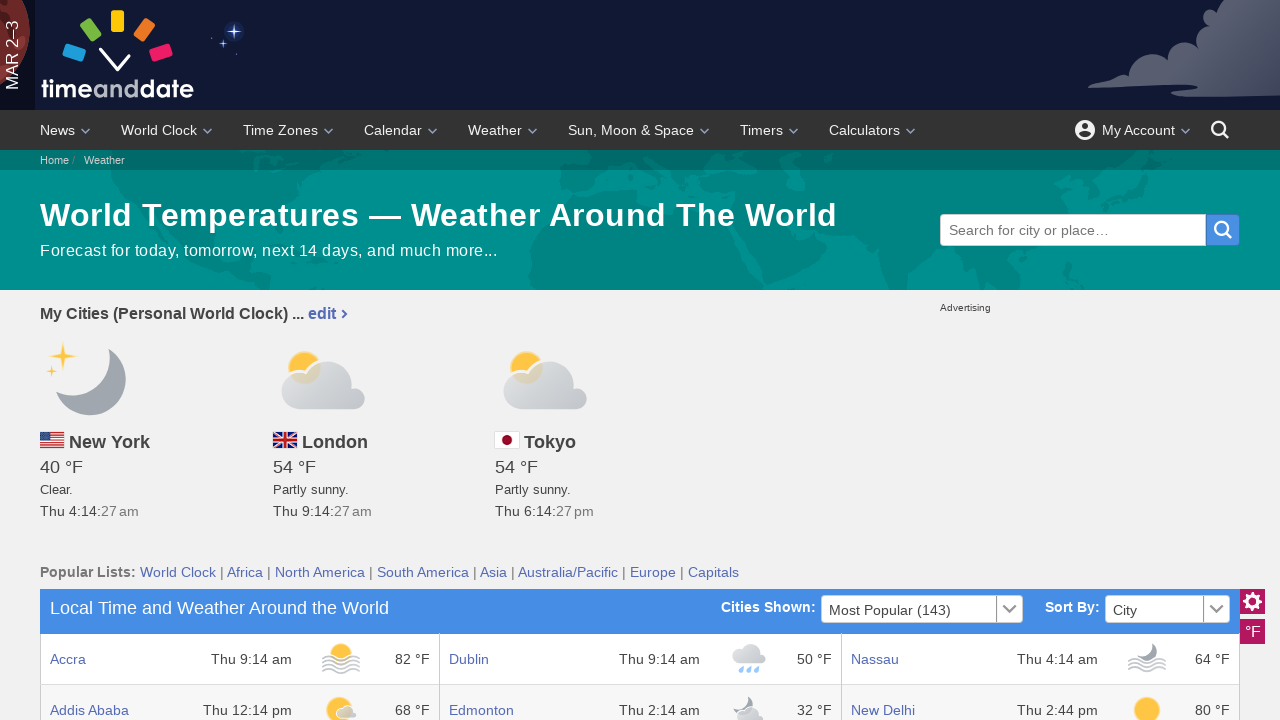

Extracted city name 'Belgrade' from table (item 61)
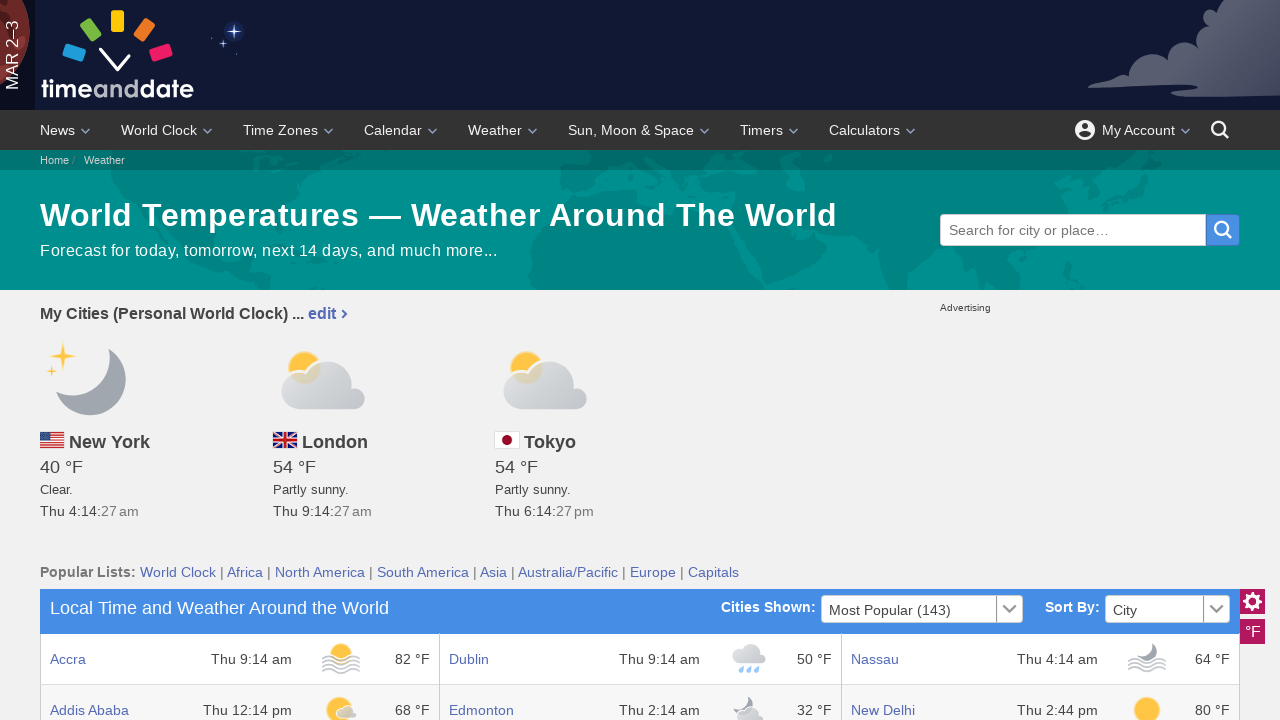

Extracted city name 'Kingston' from table (item 62)
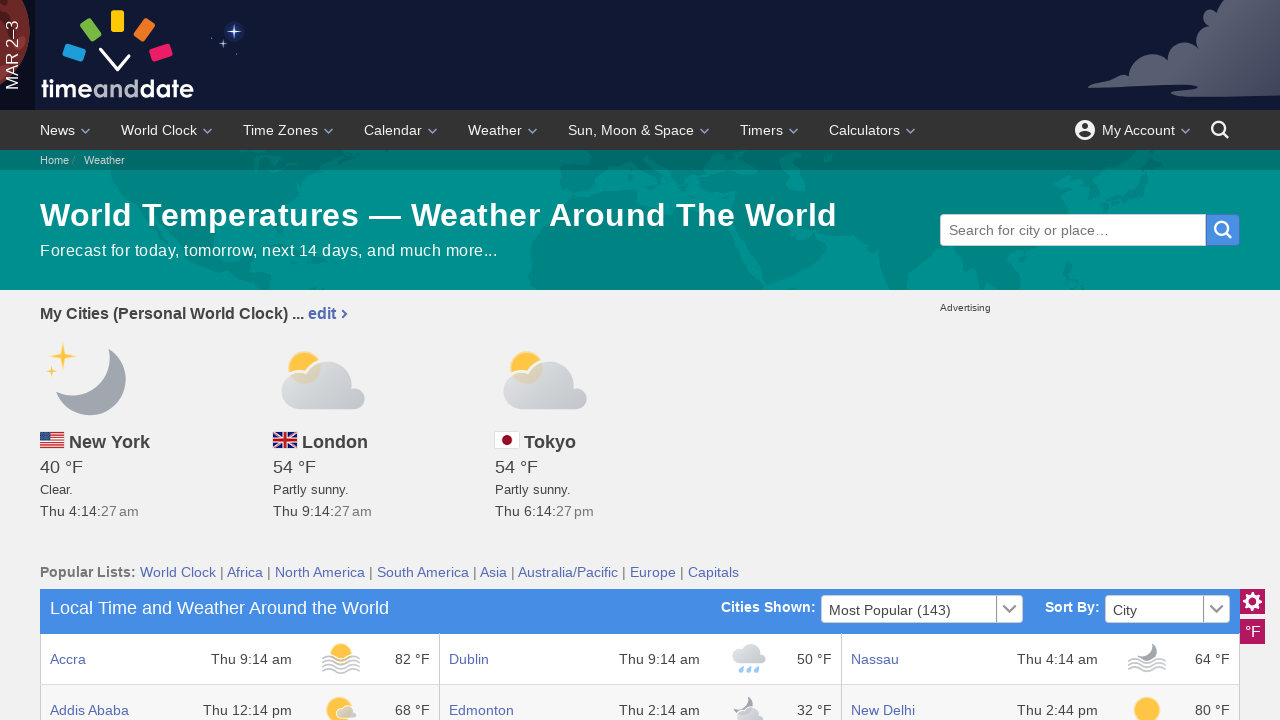

Extracted city name 'Santo Domingo' from table (item 63)
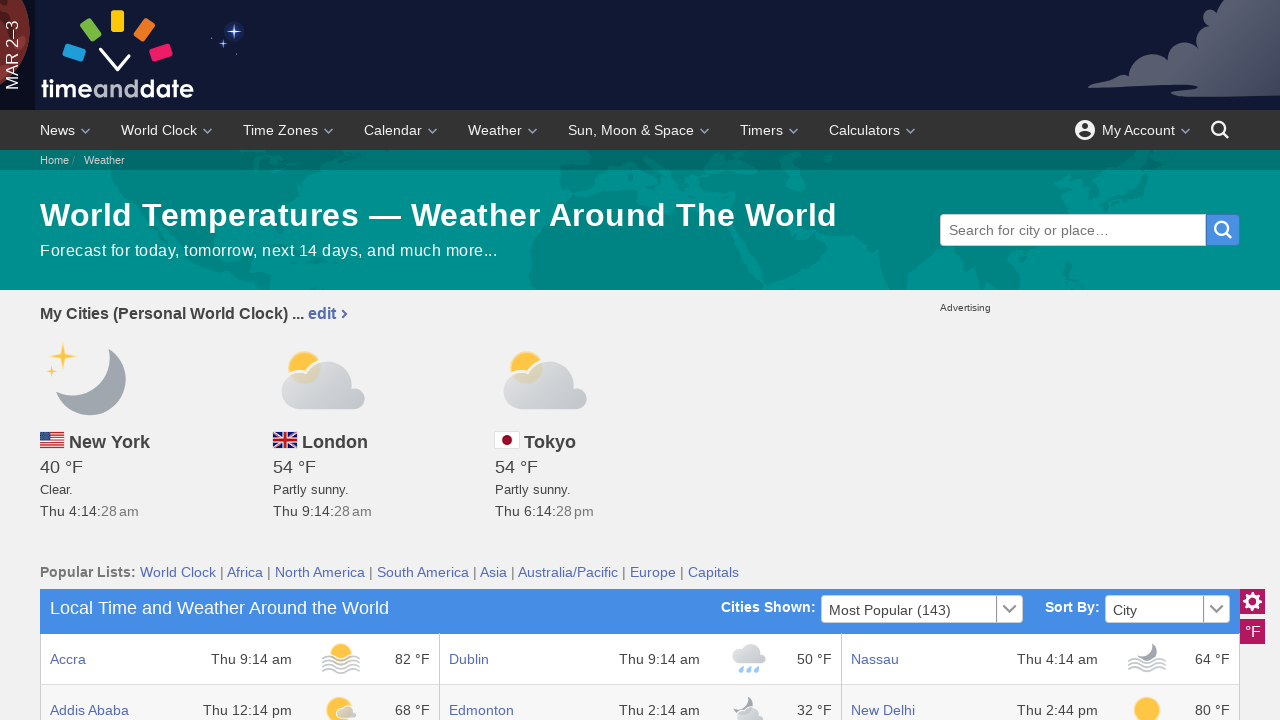

Extracted city name 'Bengaluru' from table (item 64)
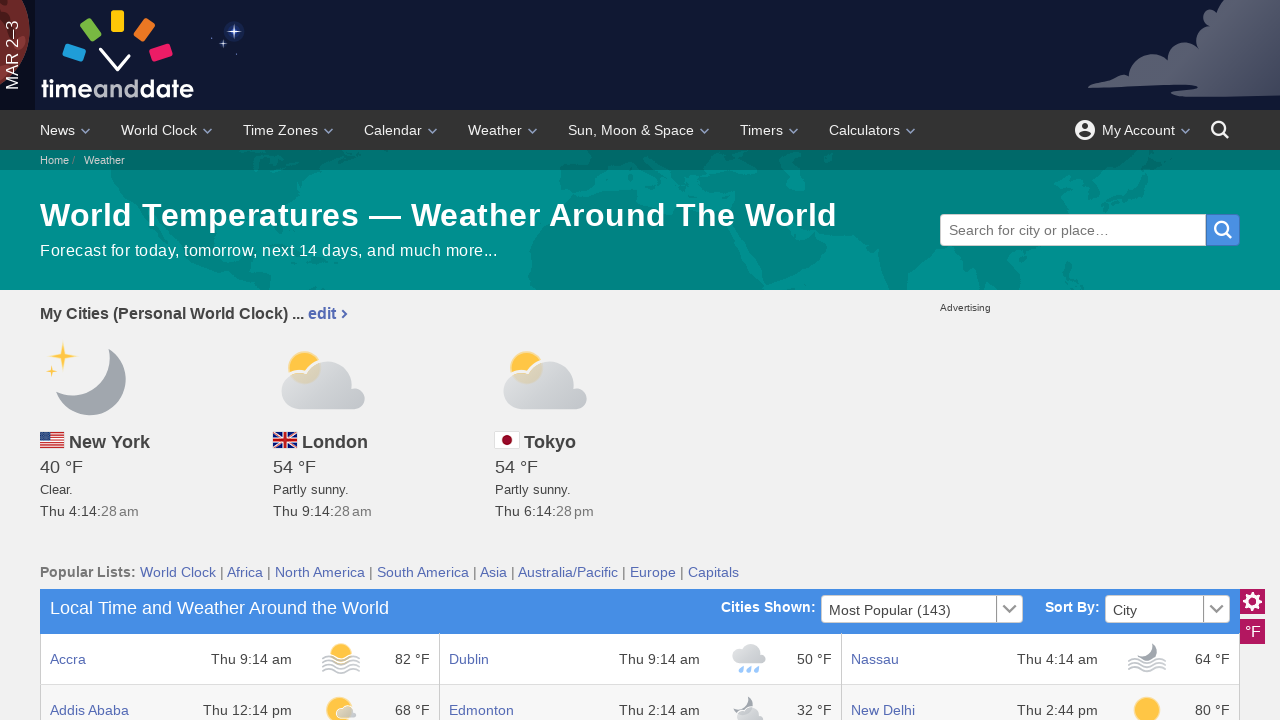

Extracted city name 'Kinshasa' from table (item 65)
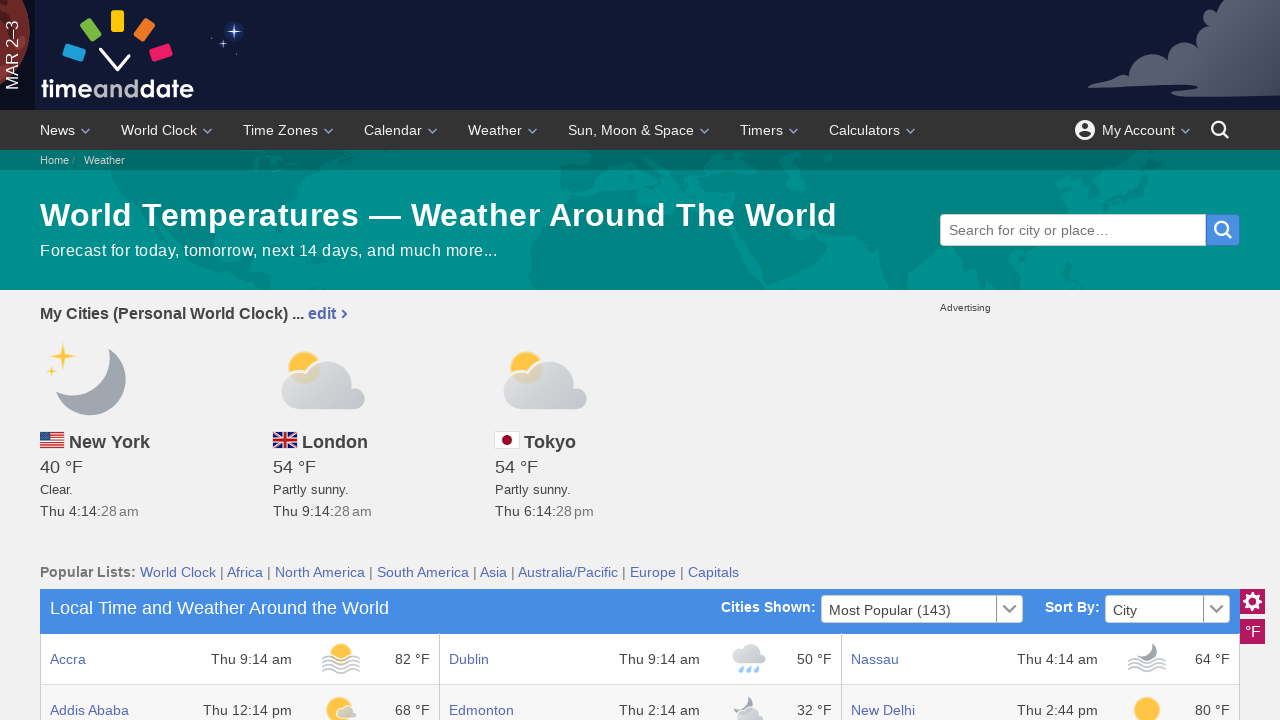

Extracted city name 'São Paulo' from table (item 66)
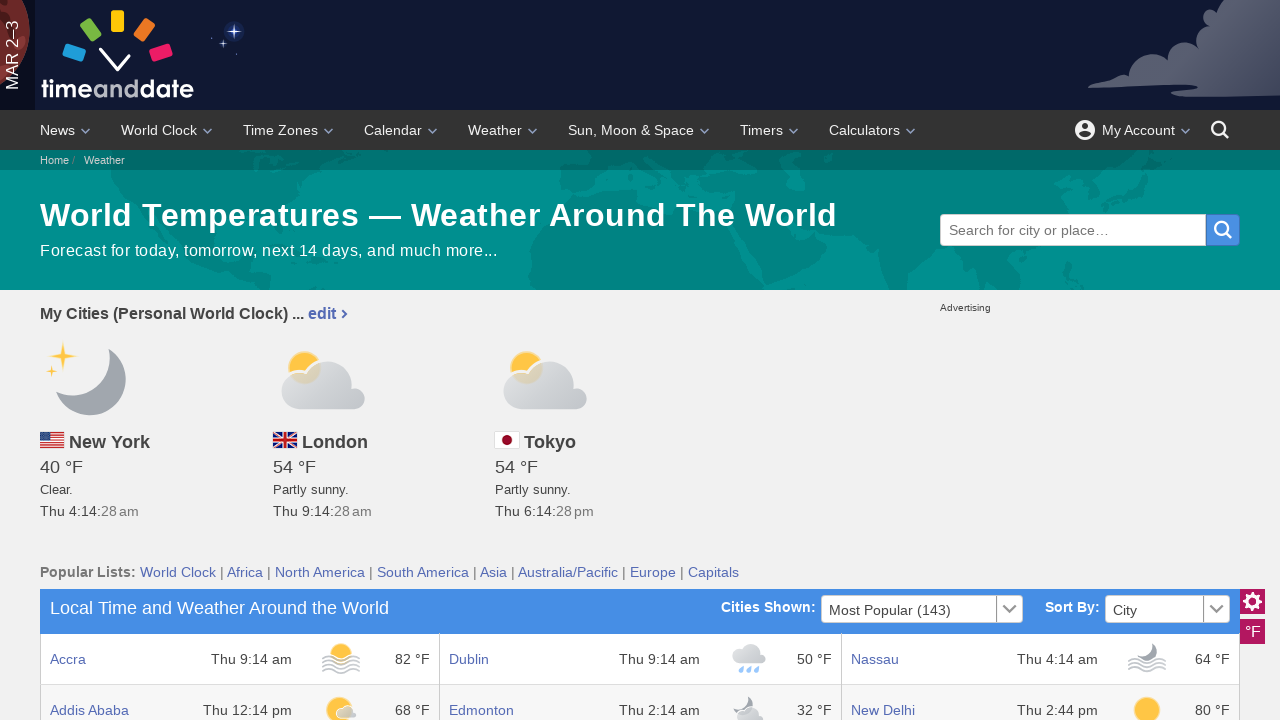

Extracted city name 'Berlin' from table (item 67)
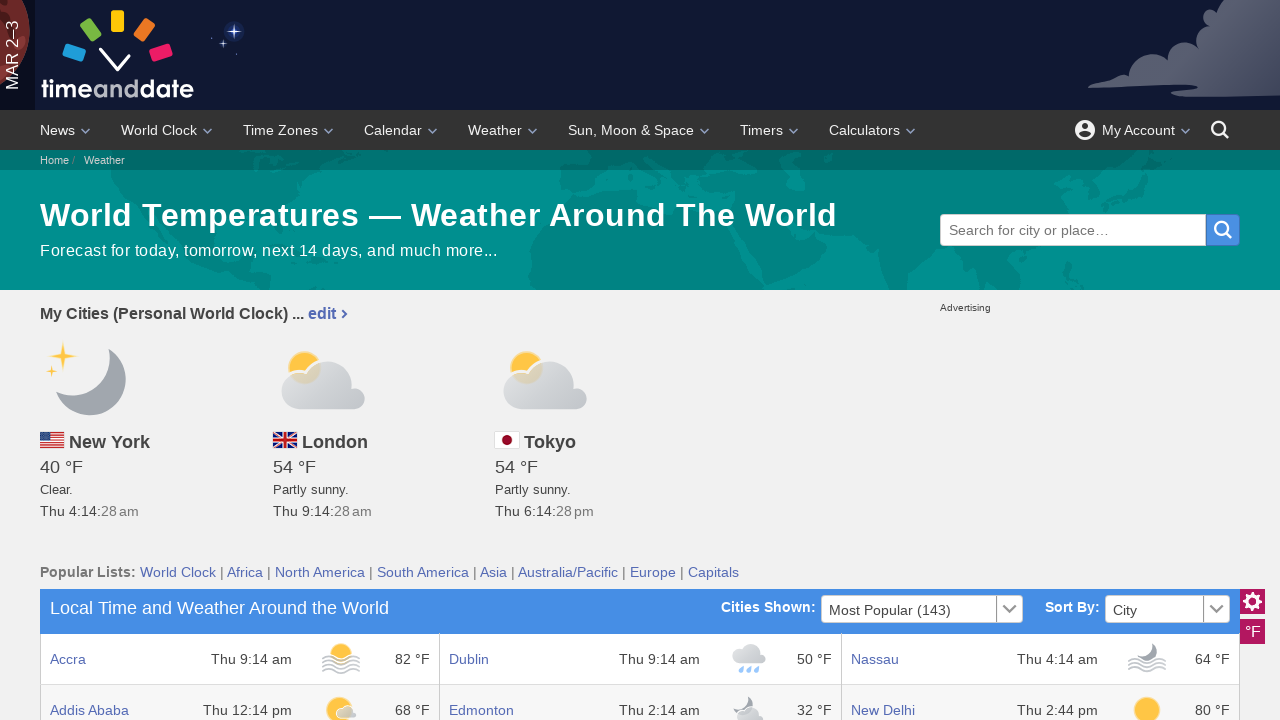

Extracted city name 'Kiritimati' from table (item 68)
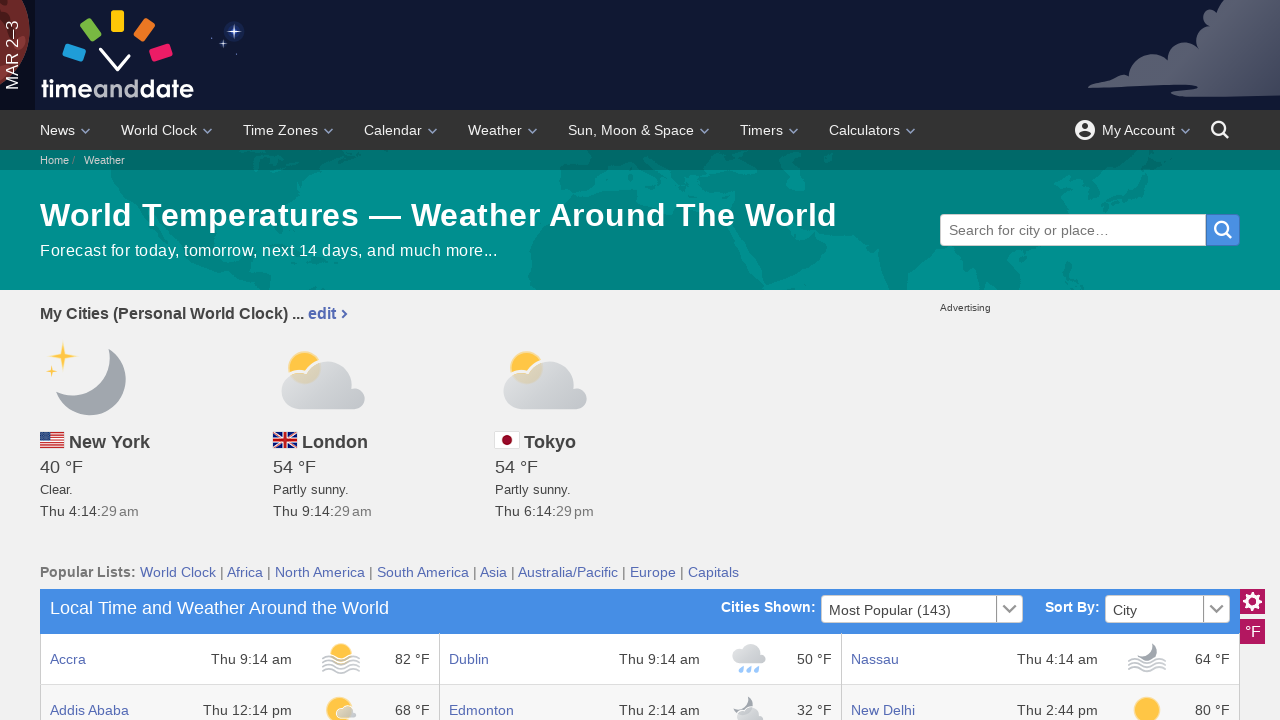

Extracted city name 'Seattle' from table (item 69)
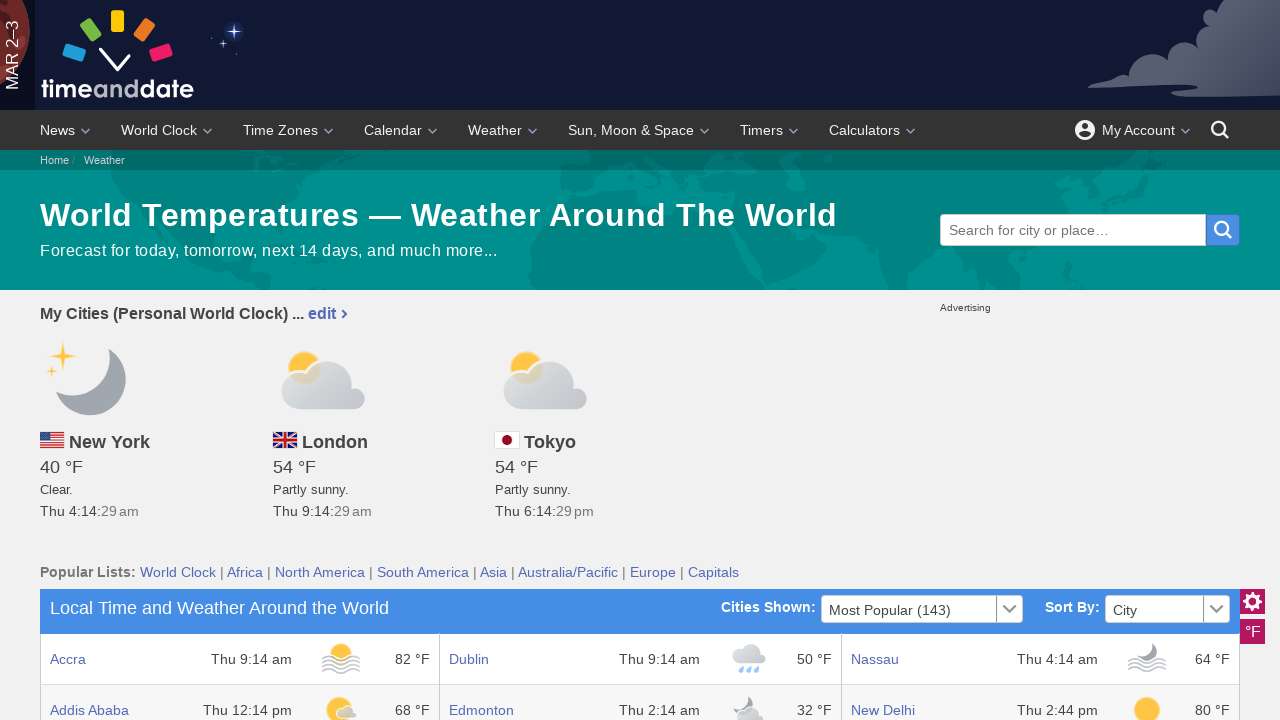

Extracted city name 'Bogota' from table (item 70)
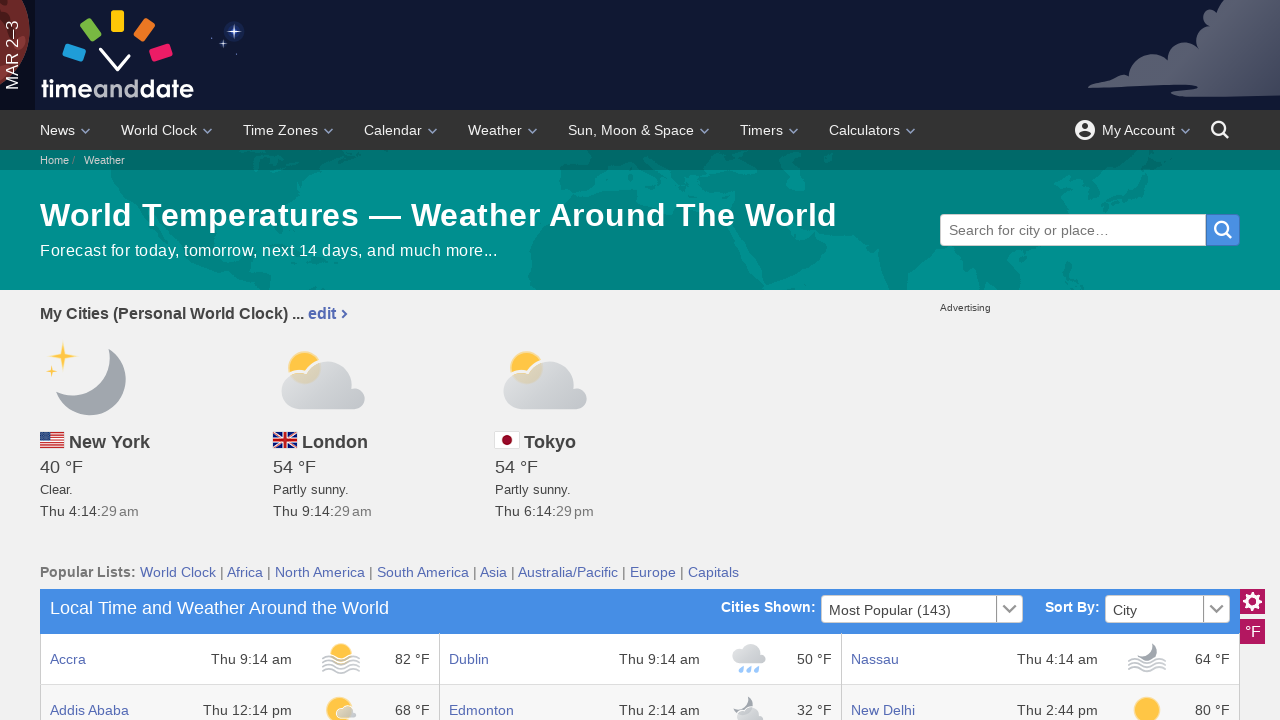

Extracted city name 'Kolkata' from table (item 71)
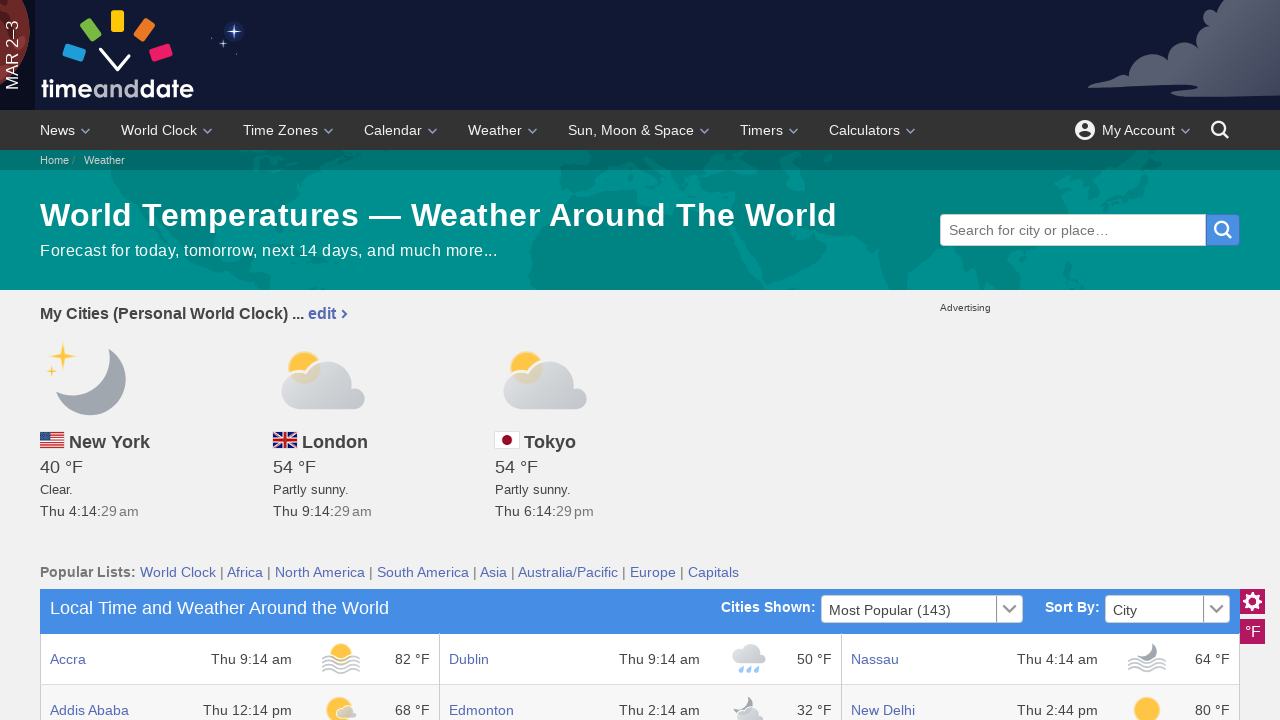

Extracted city name 'Seoul' from table (item 72)
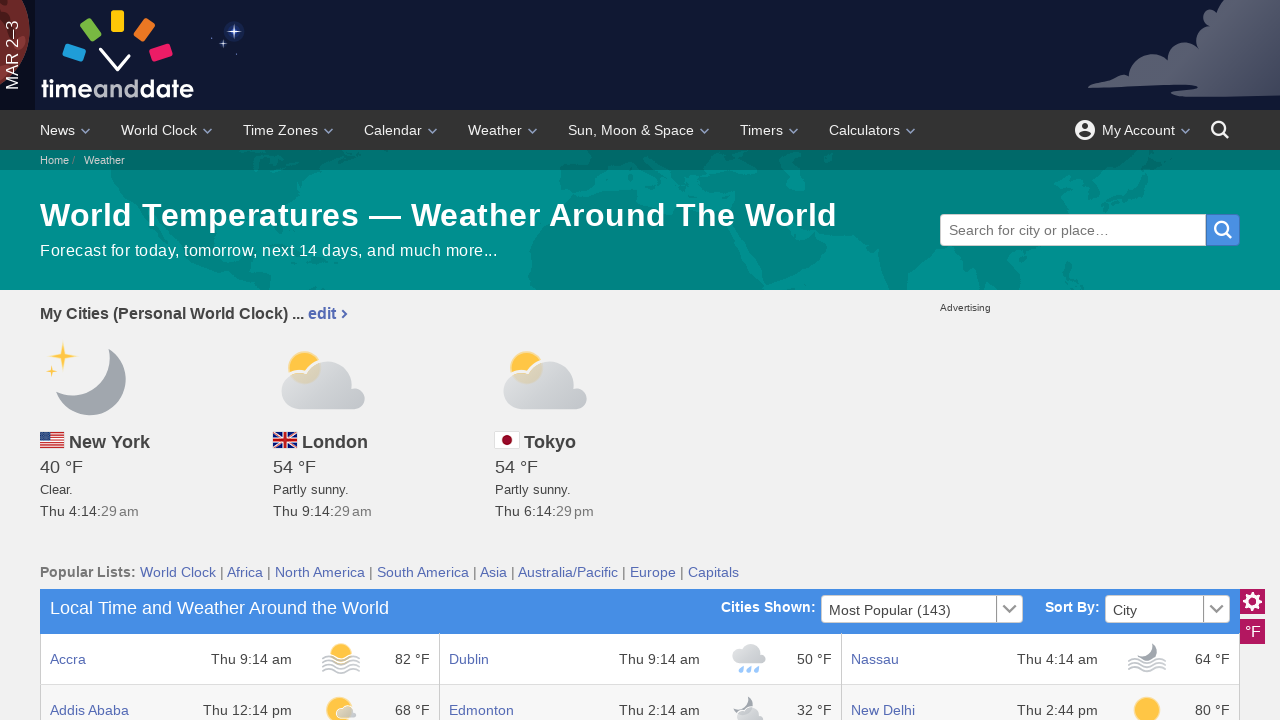

Extracted city name 'Boston' from table (item 73)
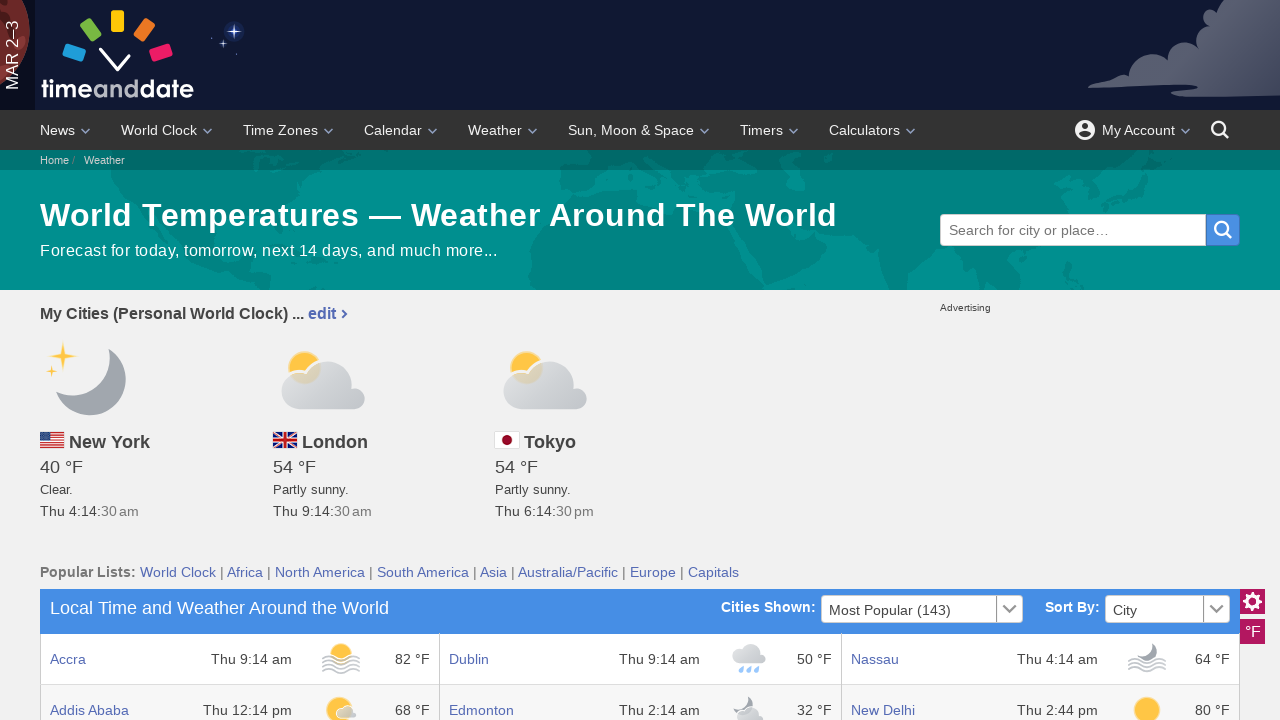

Extracted city name 'Kuala Lumpur' from table (item 74)
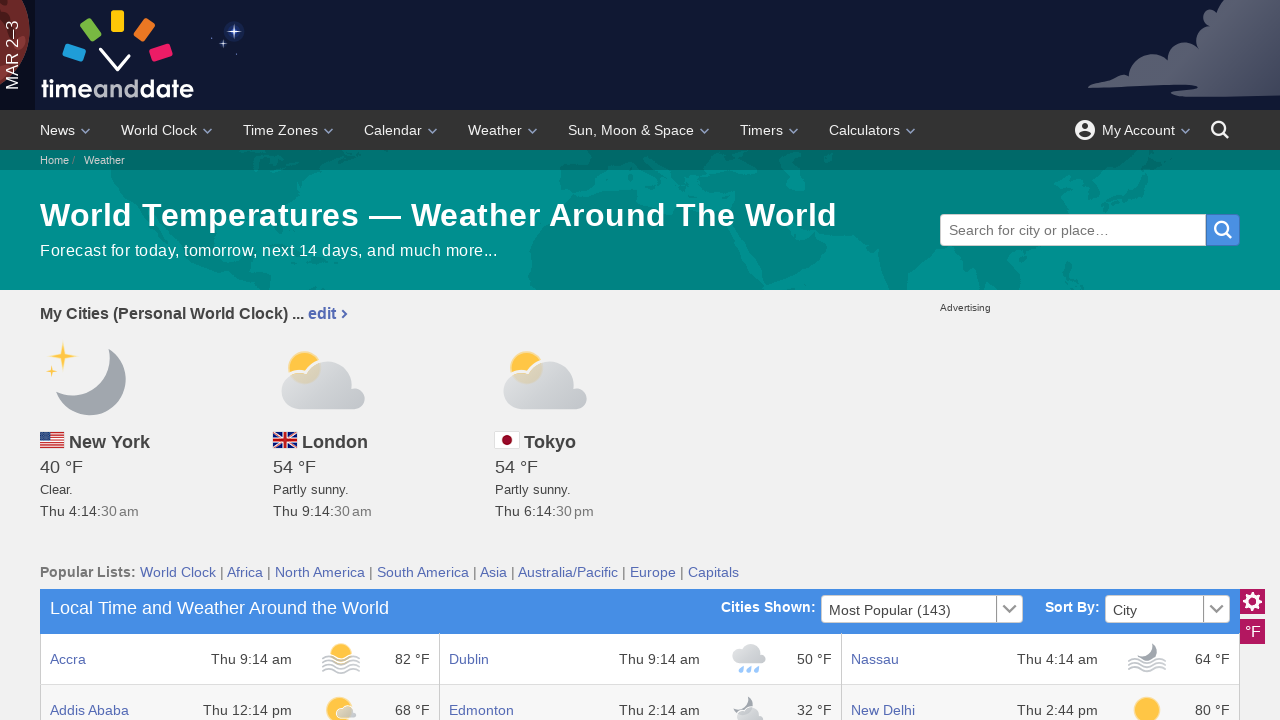

Extracted city name 'Shanghai' from table (item 75)
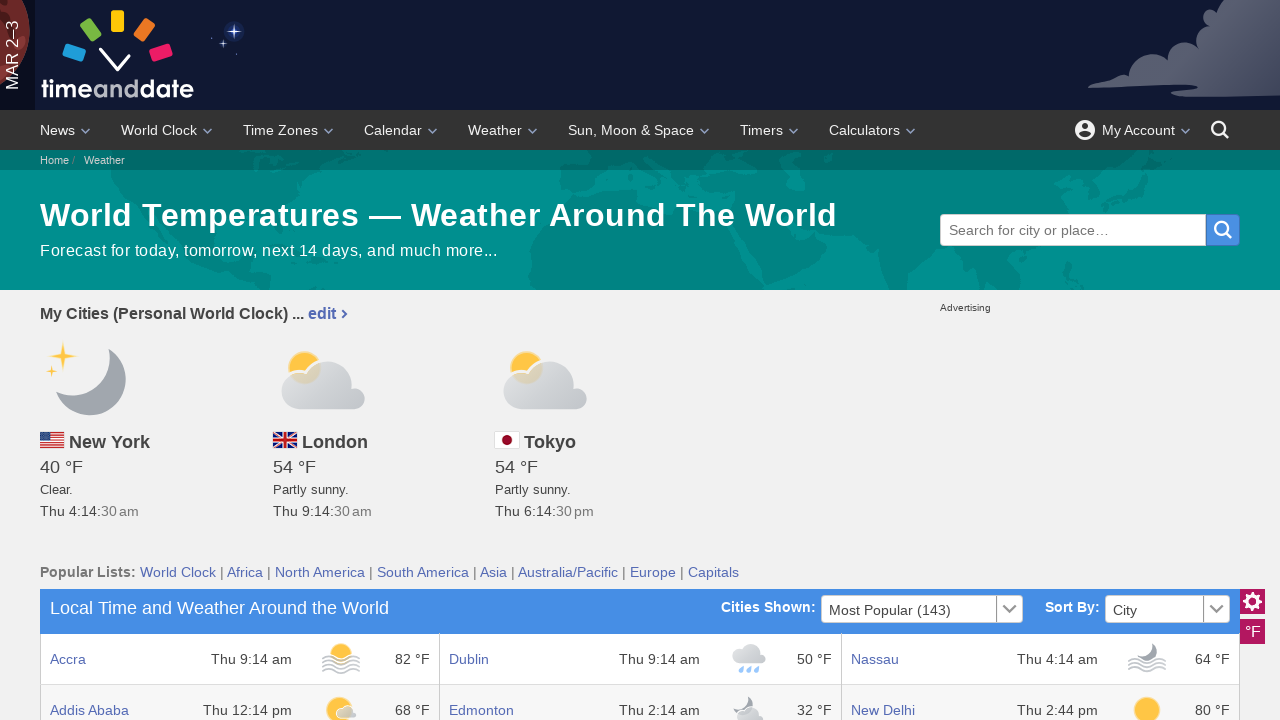

Extracted city name 'Brasilia' from table (item 76)
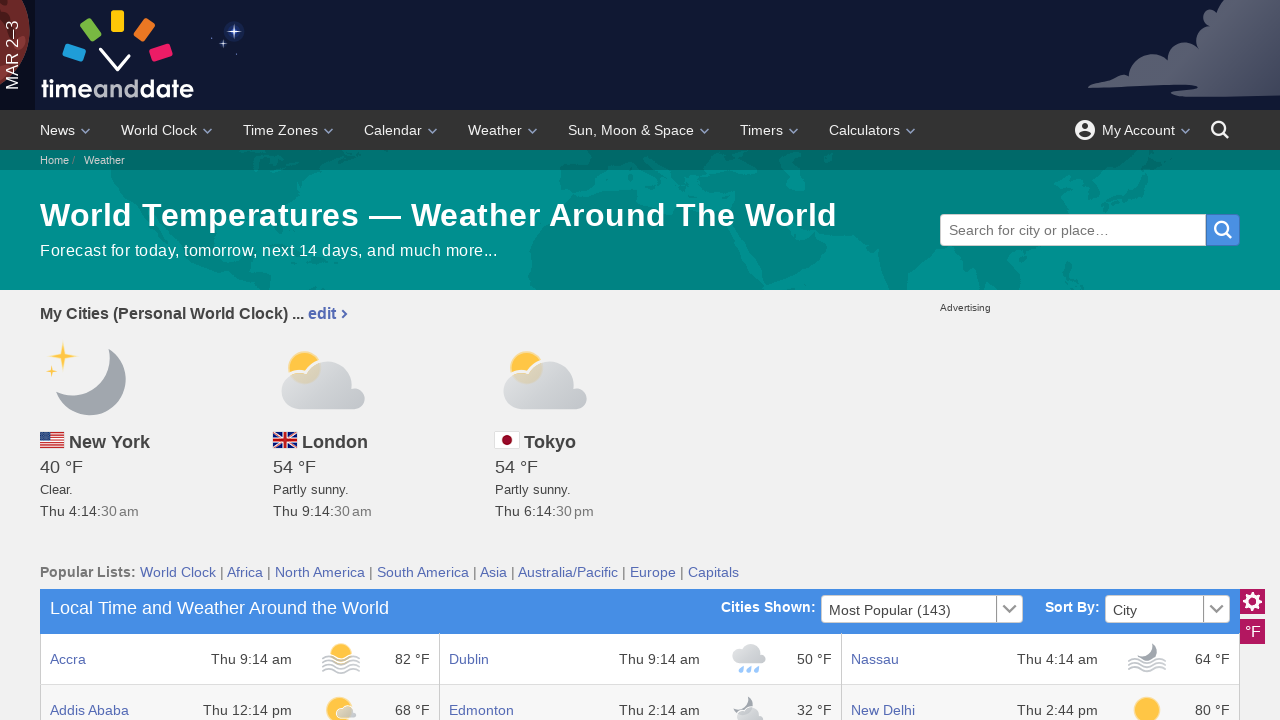

Extracted city name 'Kuwait City' from table (item 77)
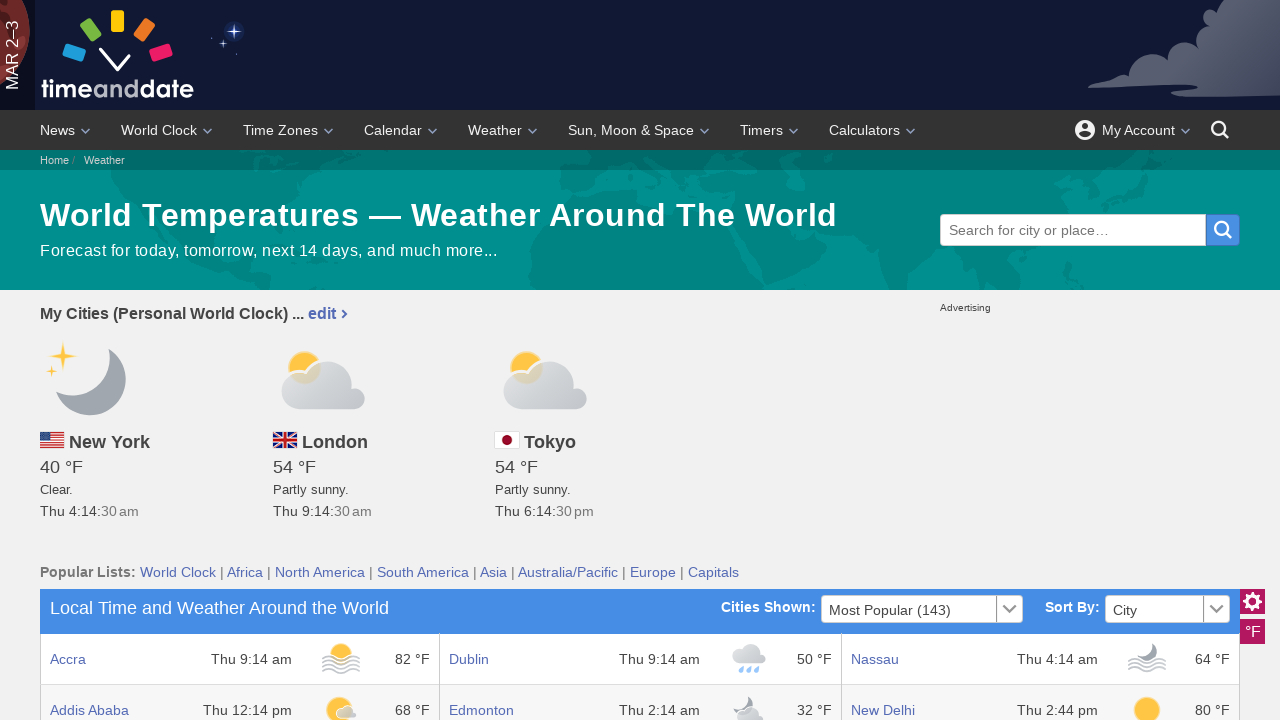

Extracted city name 'Singapore' from table (item 78)
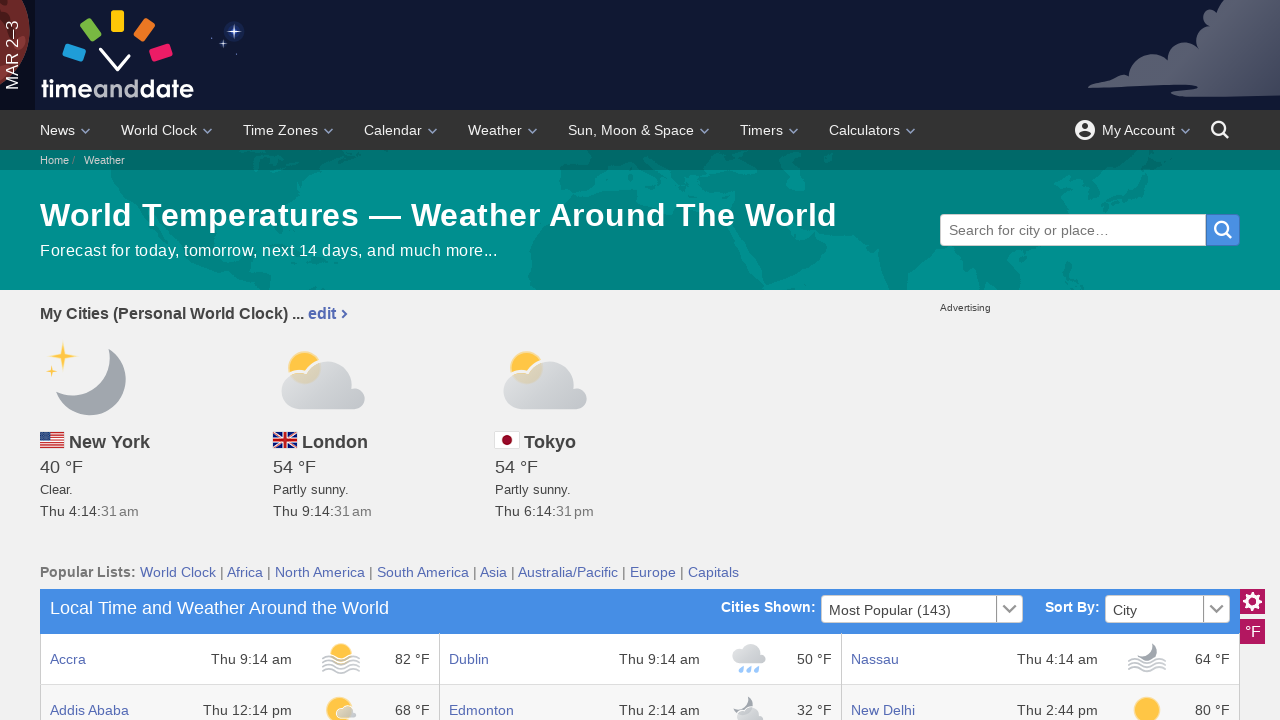

Extracted city name 'Brisbane' from table (item 79)
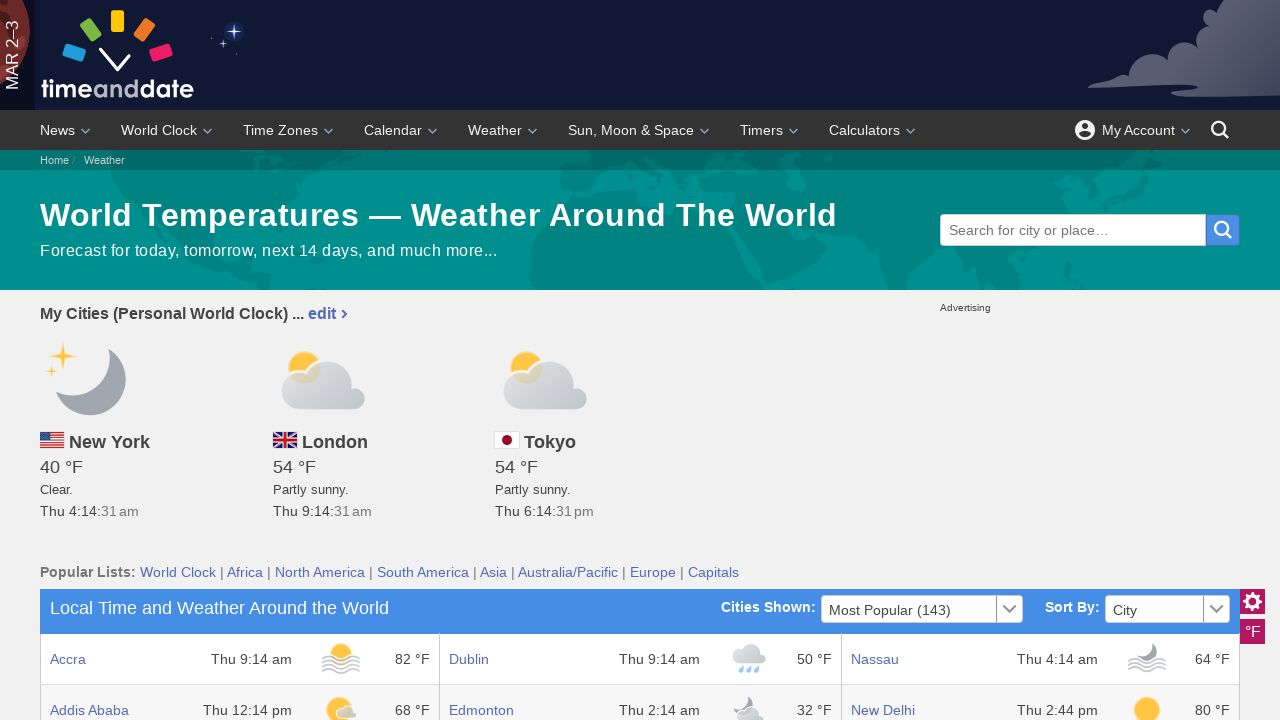

Extracted city name 'Kyiv' from table (item 80)
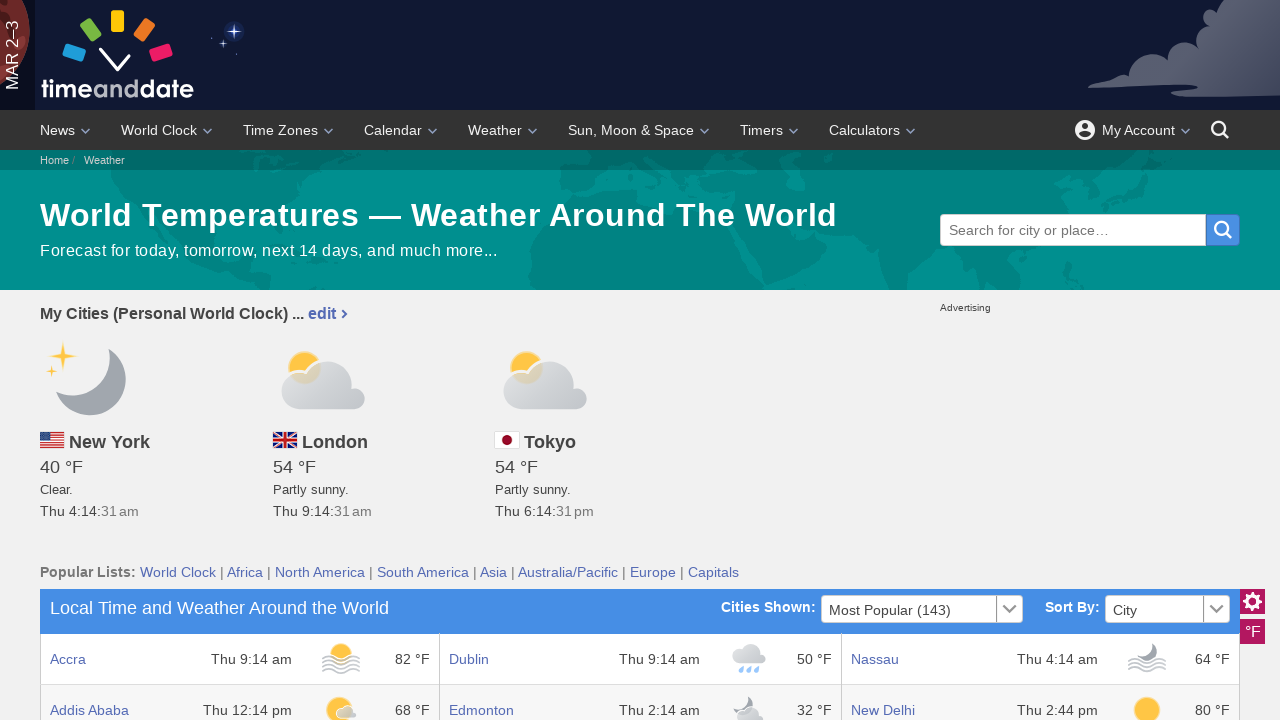

Extracted city name 'Sofia' from table (item 81)
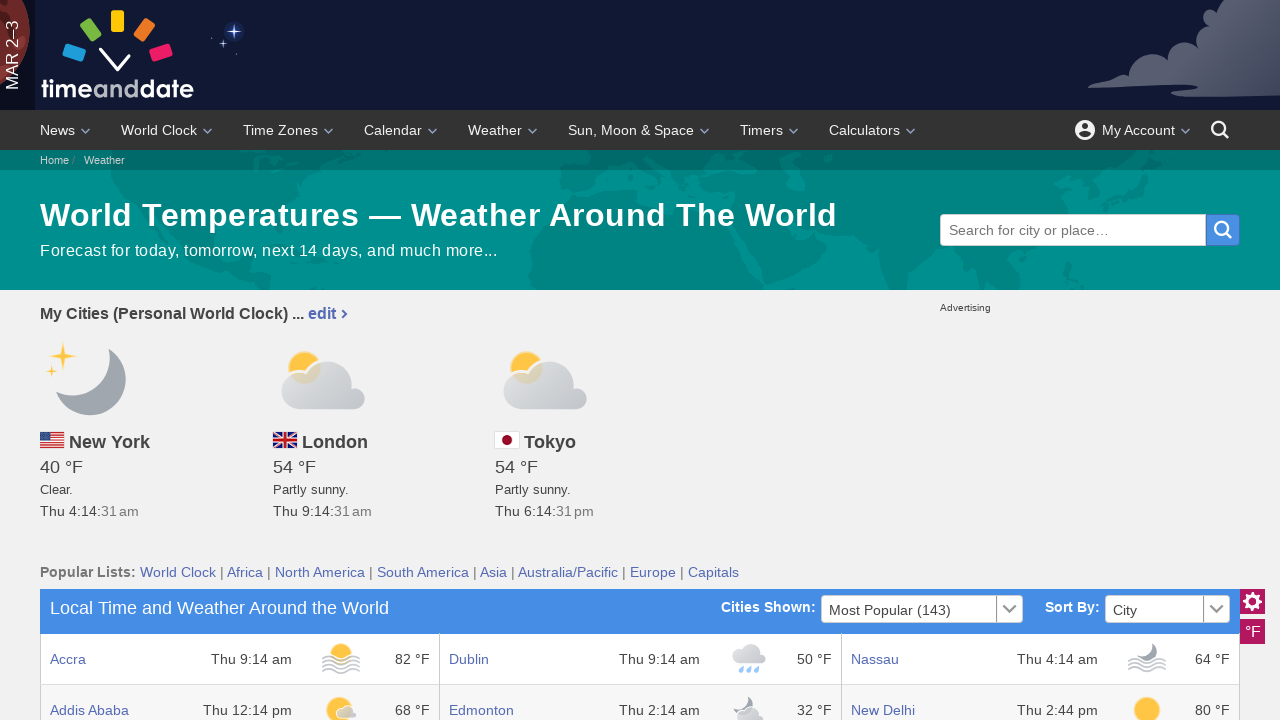

Extracted city name 'Brussels' from table (item 82)
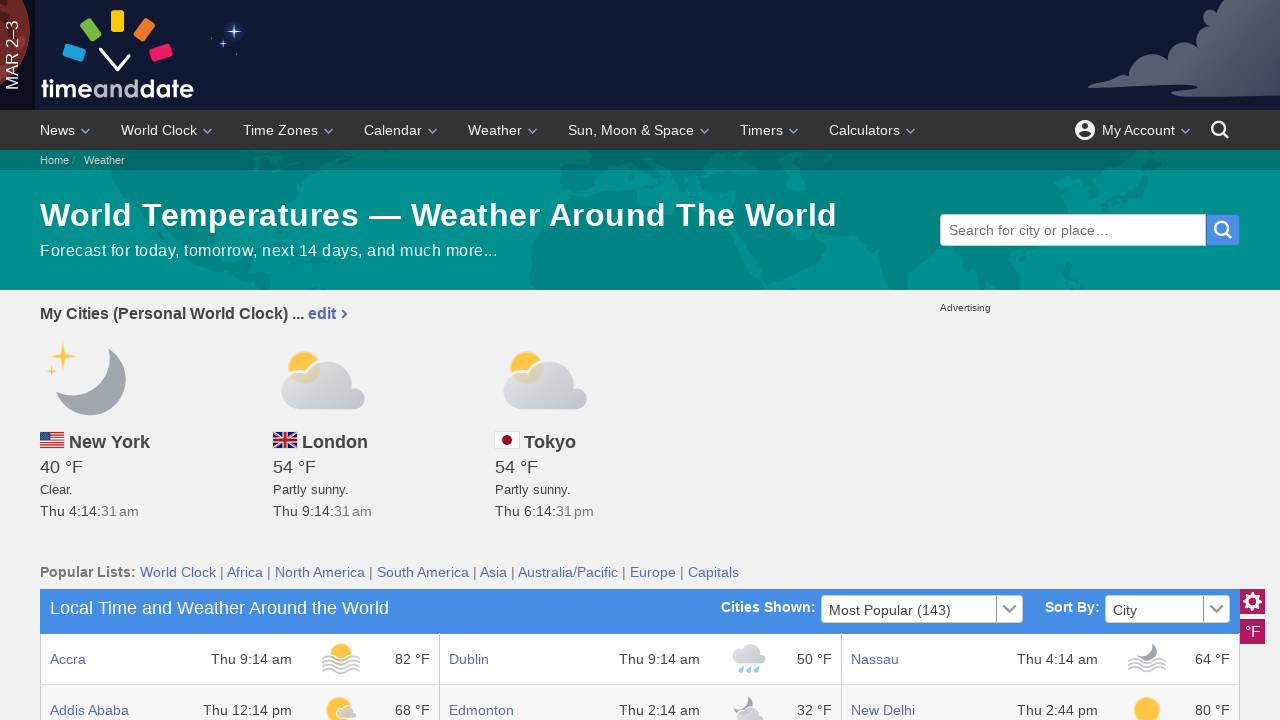

Extracted city name 'La Paz' from table (item 83)
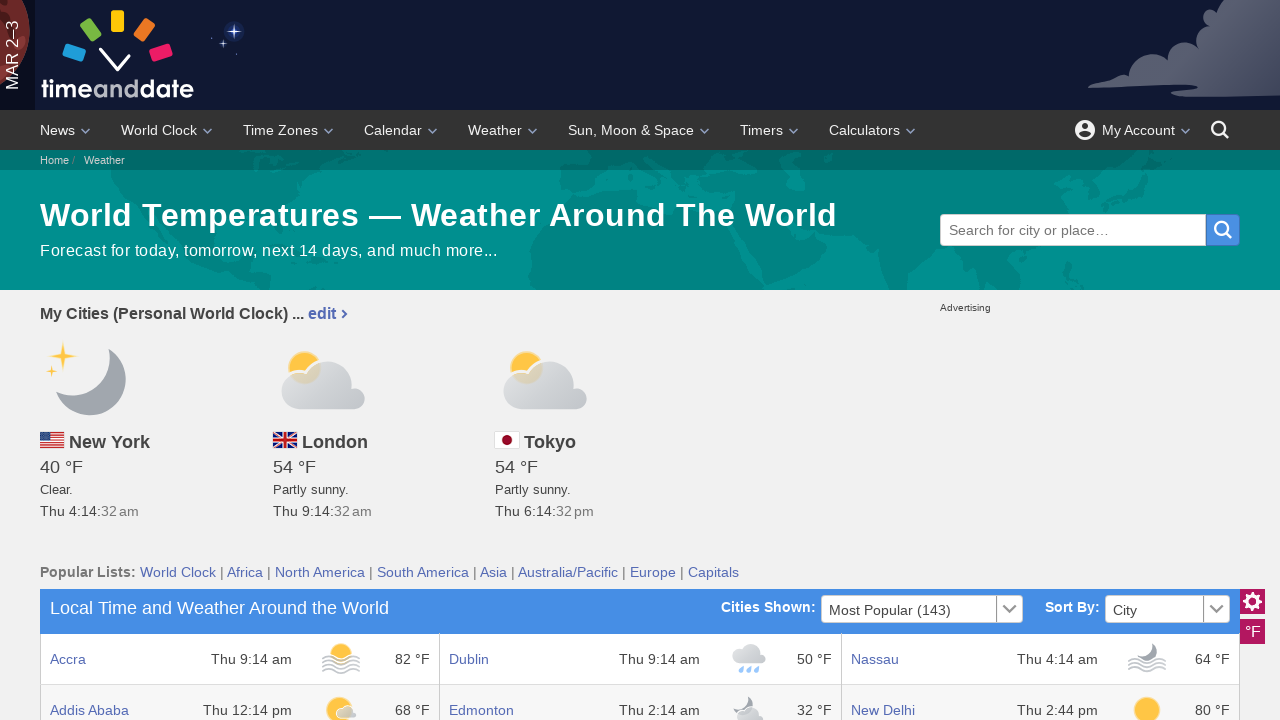

Extracted city name 'St. John's' from table (item 84)
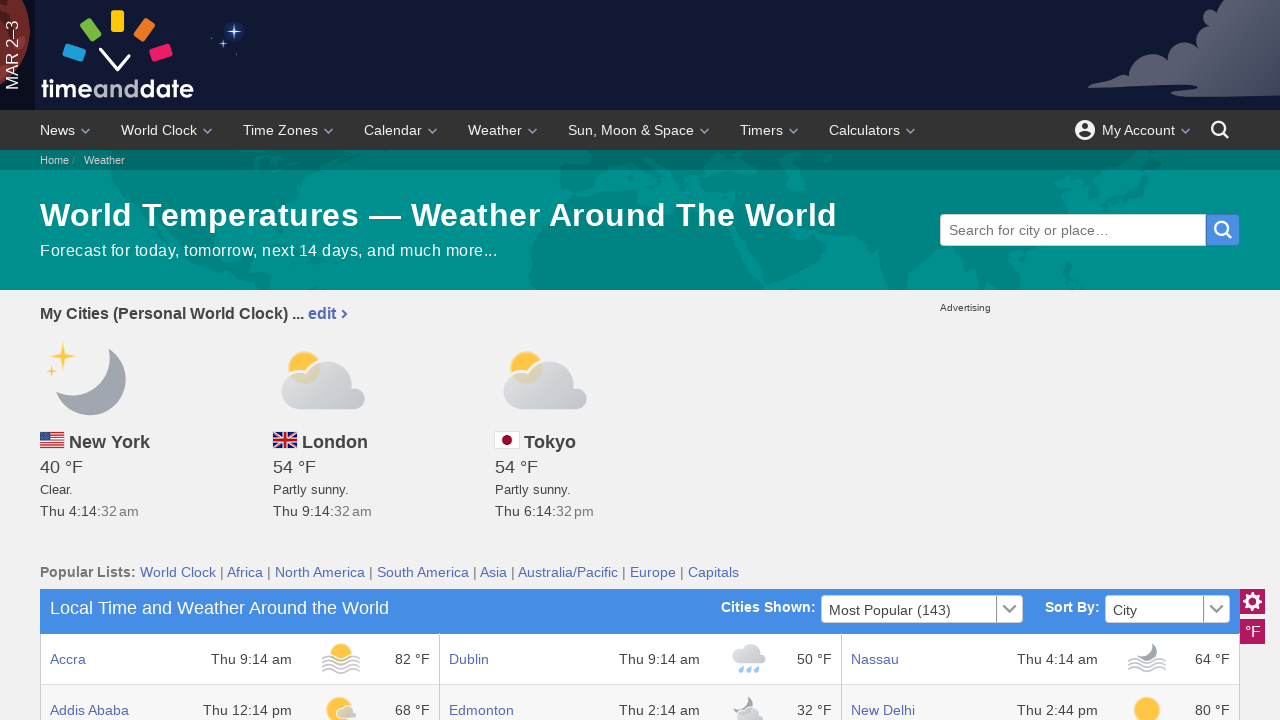

Extracted city name 'Bucharest' from table (item 85)
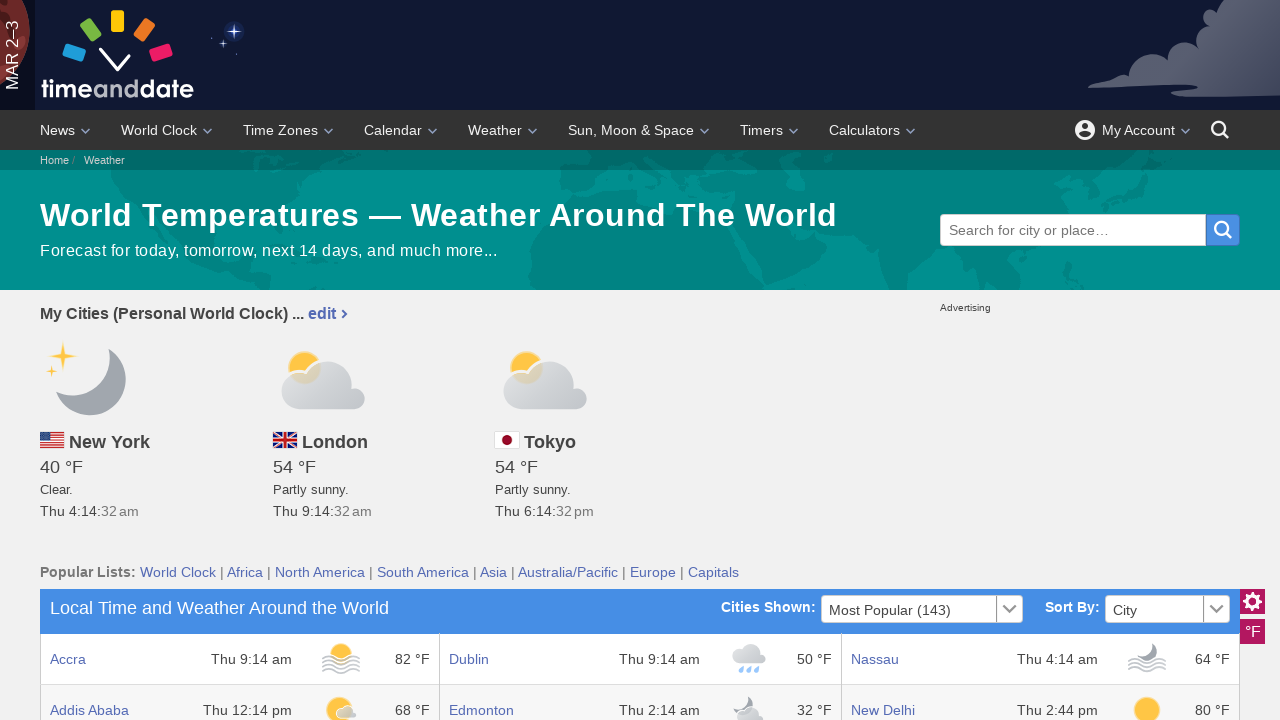

Extracted city name 'Lahore' from table (item 86)
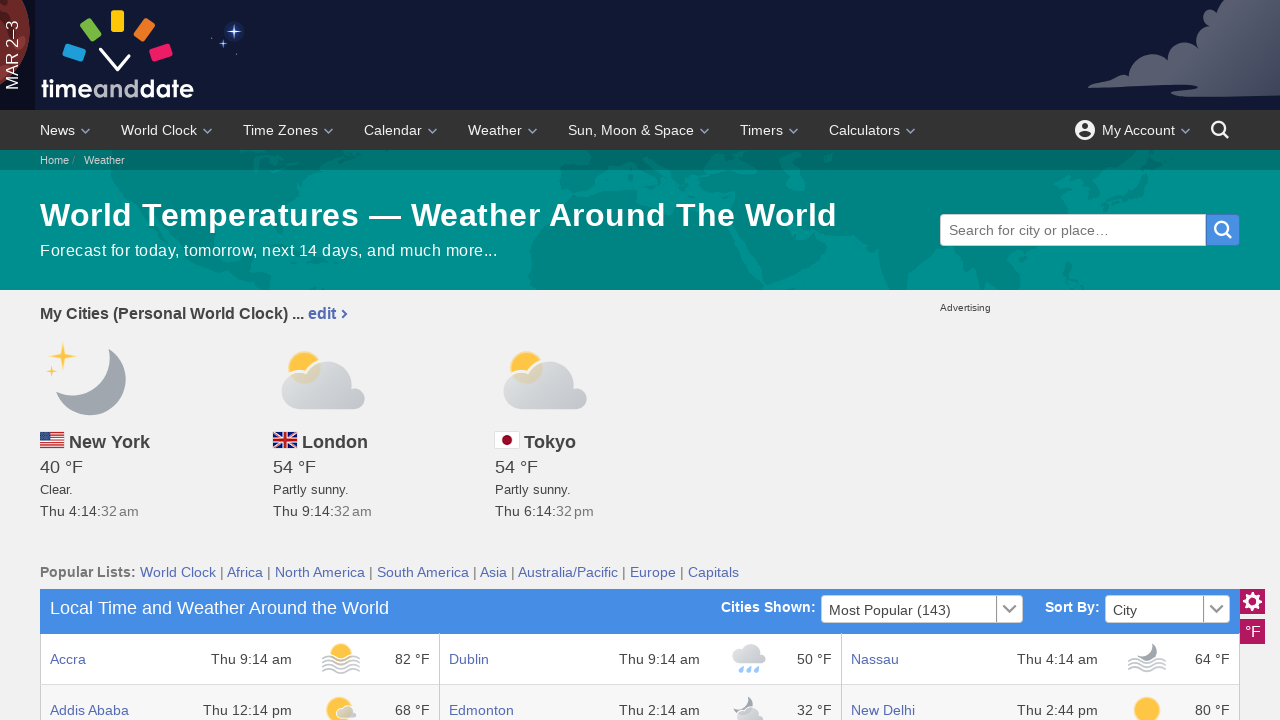

Extracted city name 'Stockholm' from table (item 87)
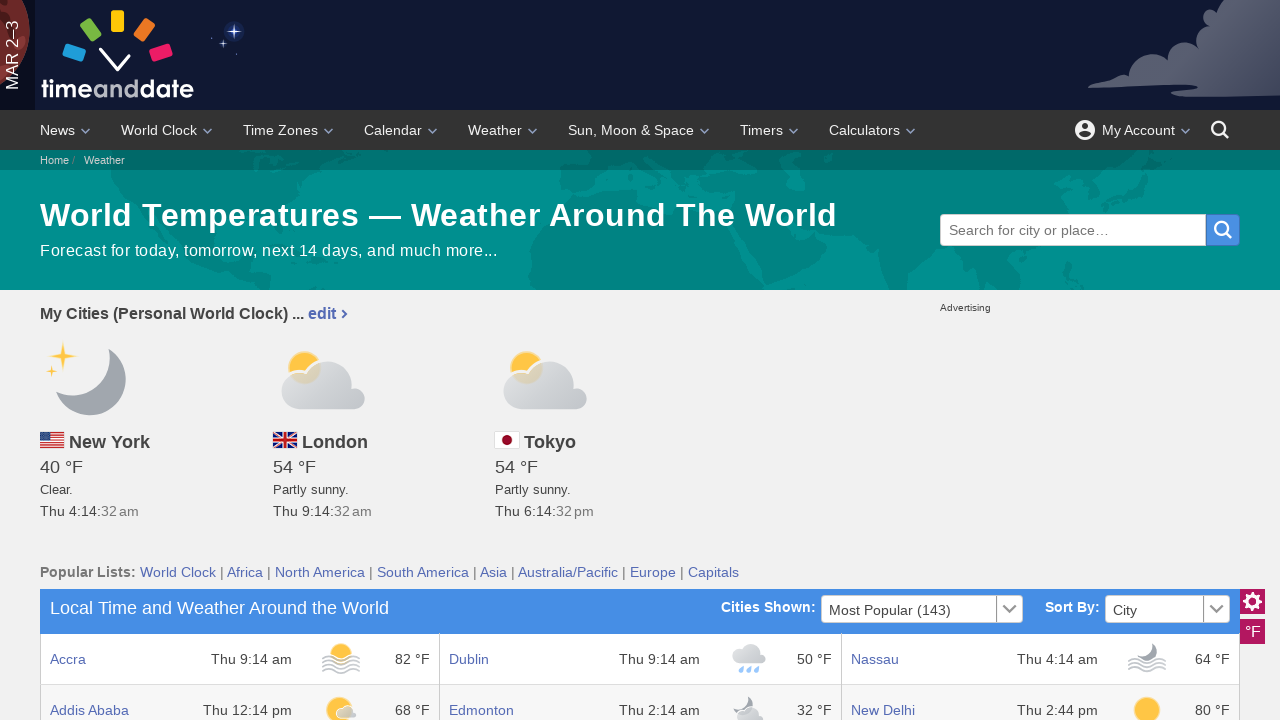

Extracted city name 'Budapest' from table (item 88)
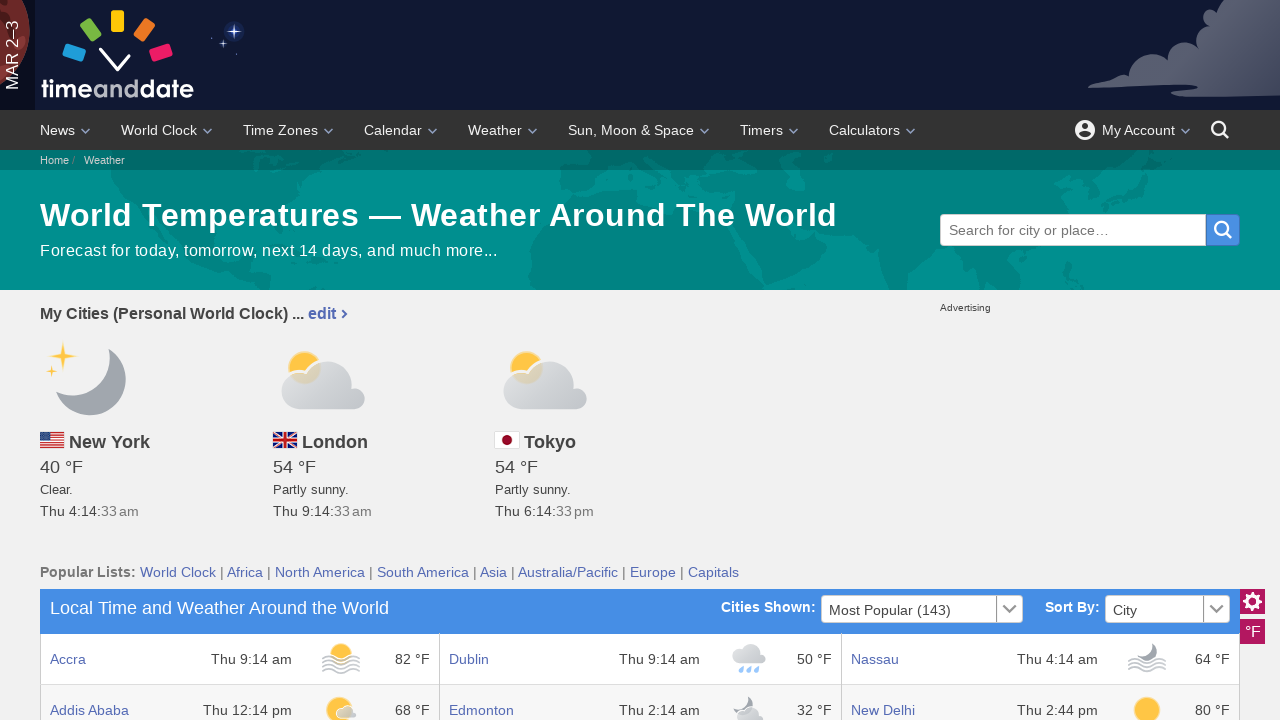

Extracted city name 'Las Vegas' from table (item 89)
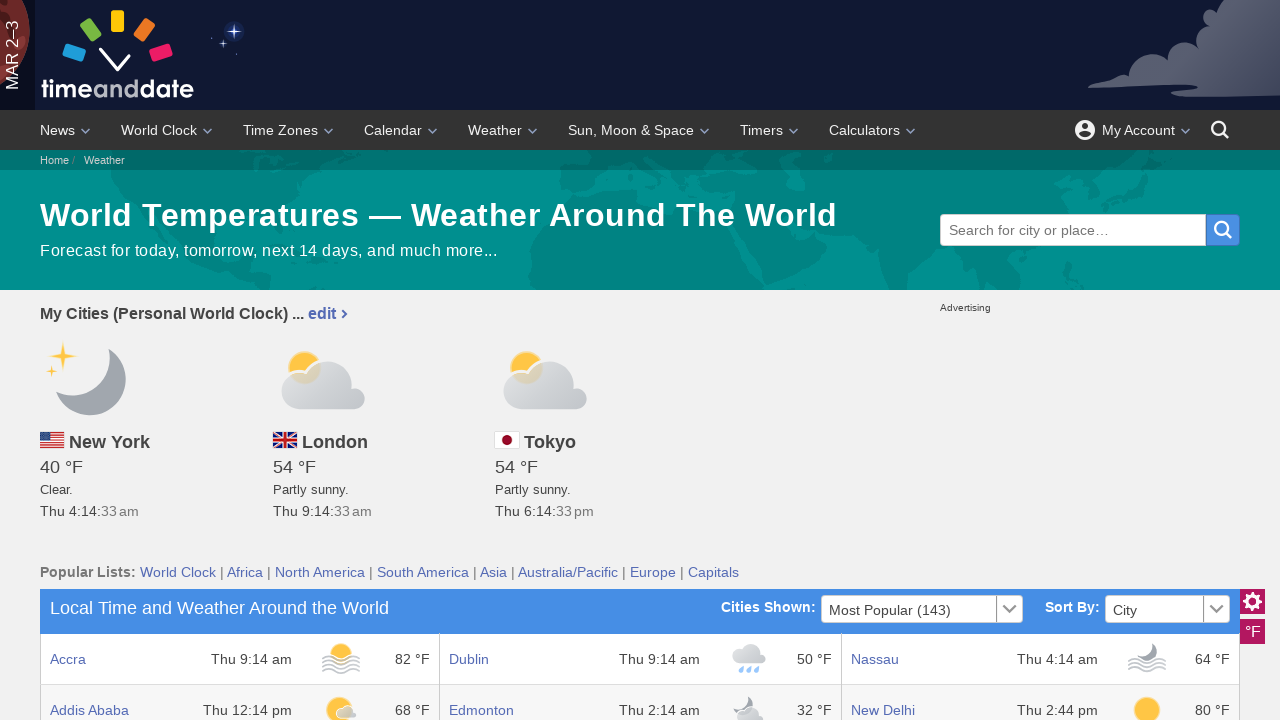

Extracted city name 'Suva' from table (item 90)
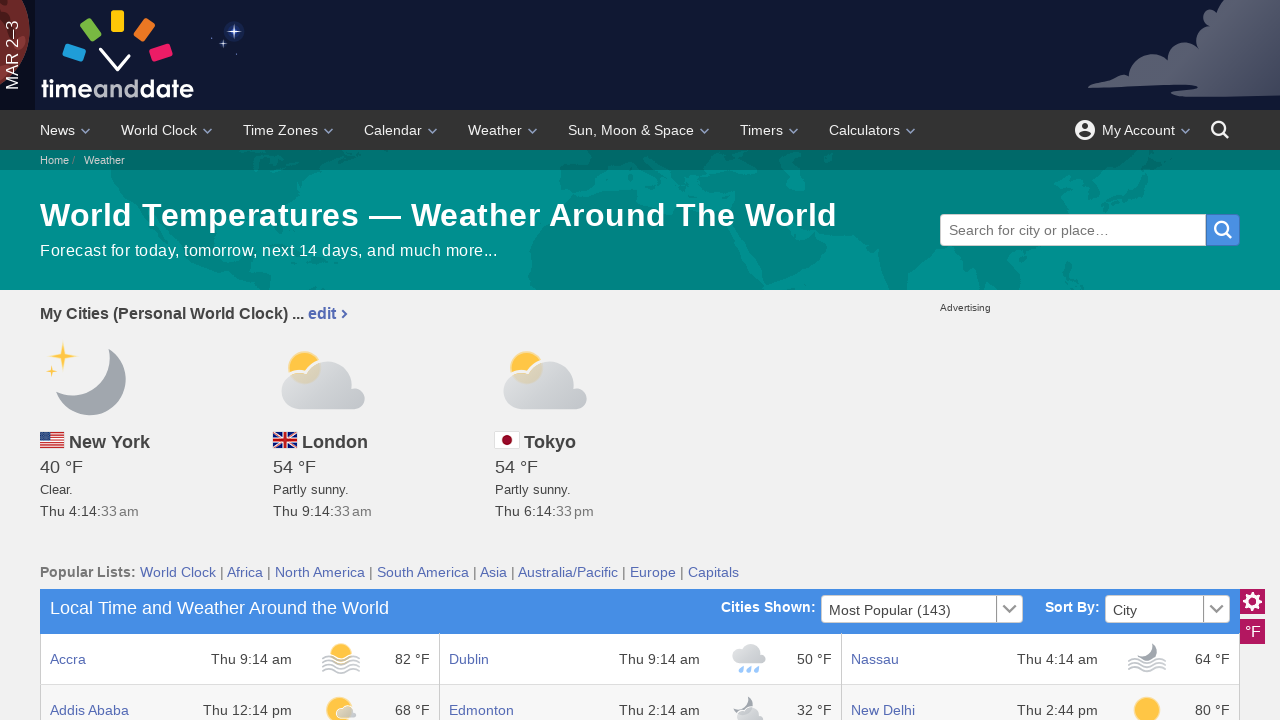

Extracted city name 'Buenos Aires' from table (item 91)
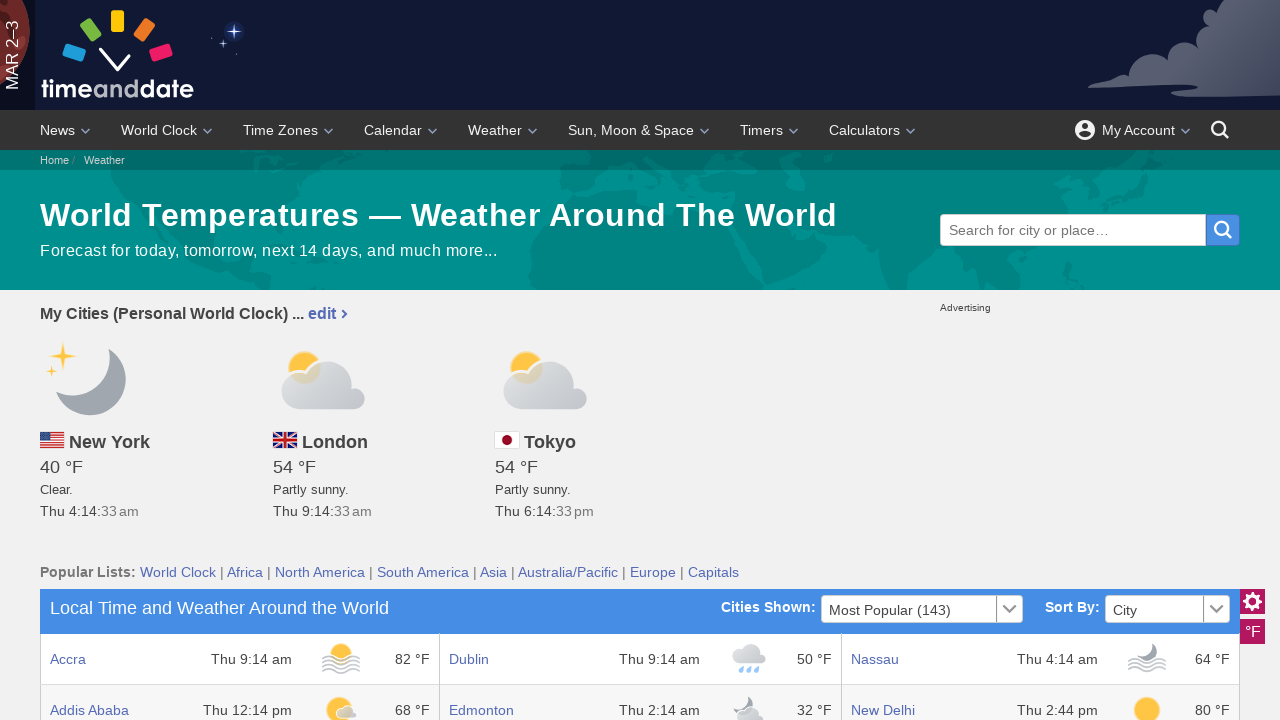

Extracted city name 'Lima' from table (item 92)
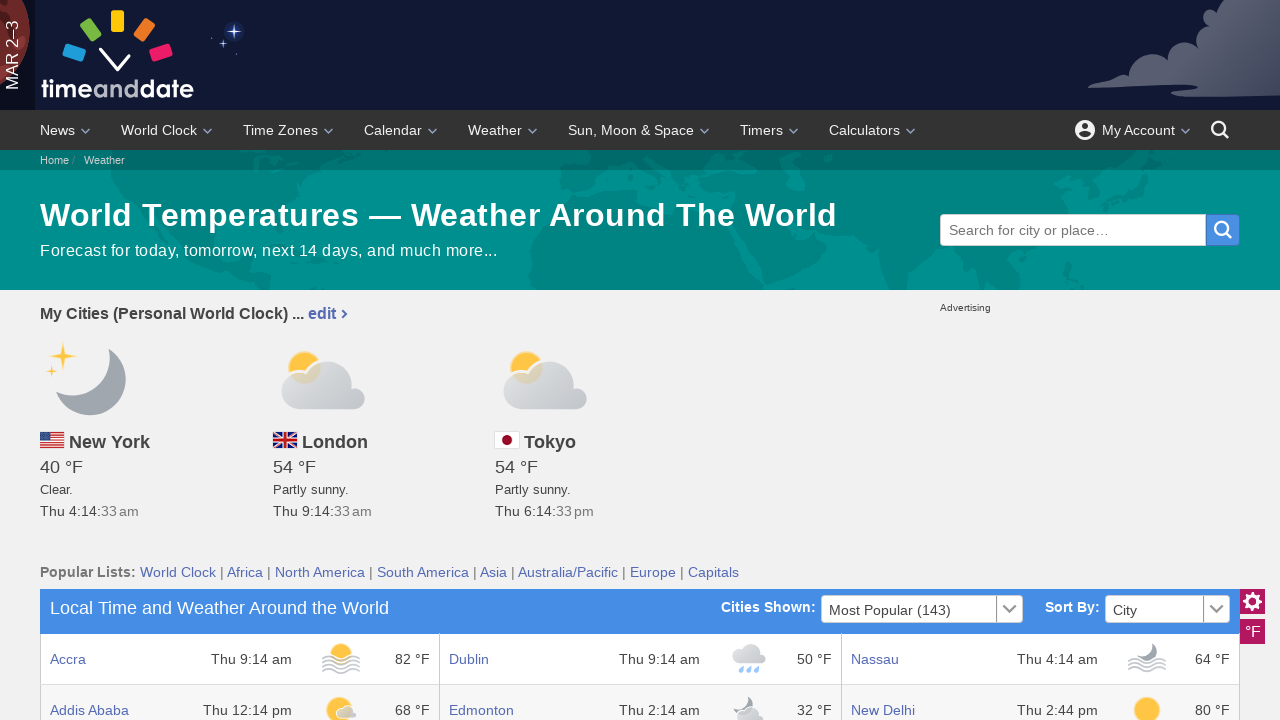

Extracted city name 'Sydney' from table (item 93)
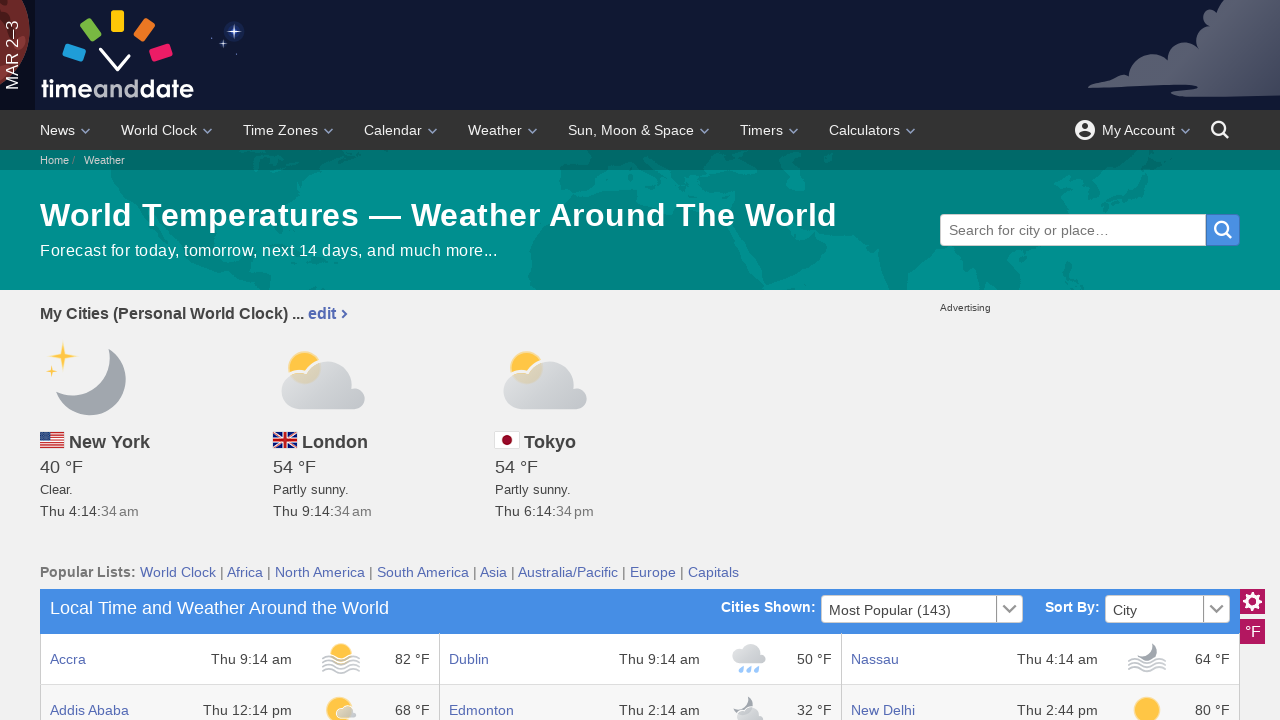

Extracted city name 'Cairo' from table (item 94)
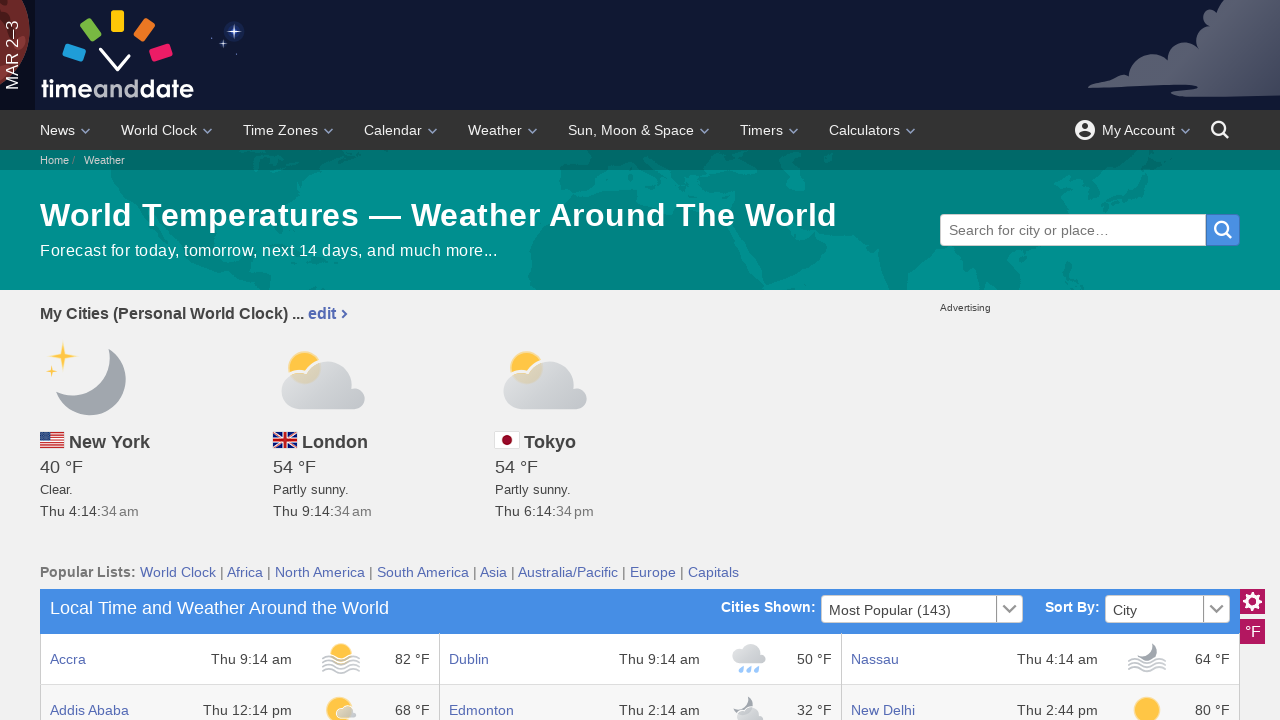

Extracted city name 'Lisbon' from table (item 95)
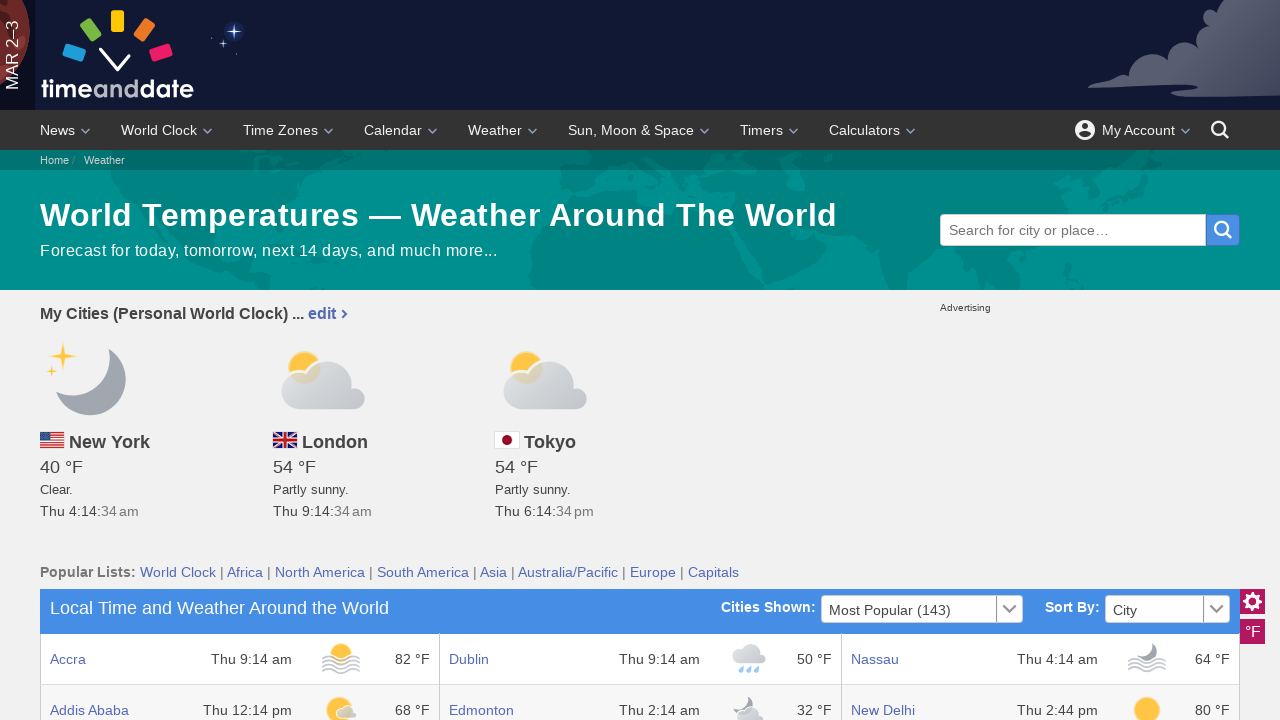

Extracted city name 'Taipei' from table (item 96)
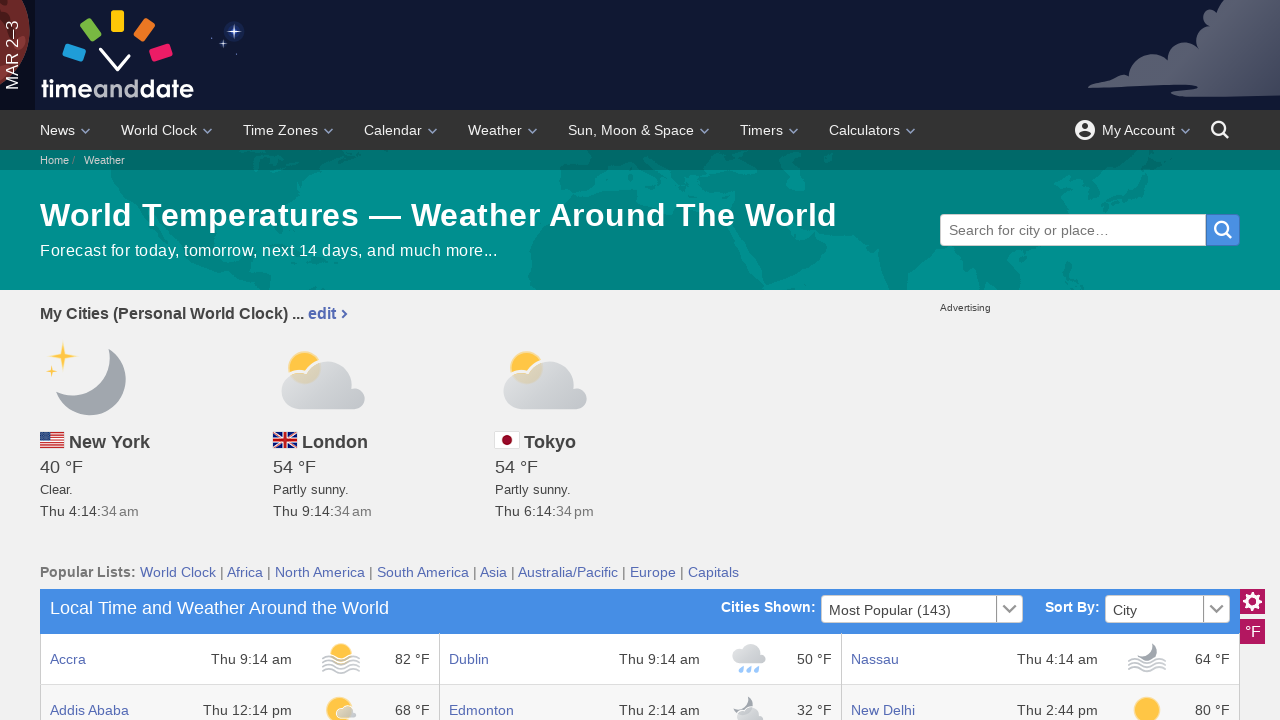

Extracted city name 'Calgary' from table (item 97)
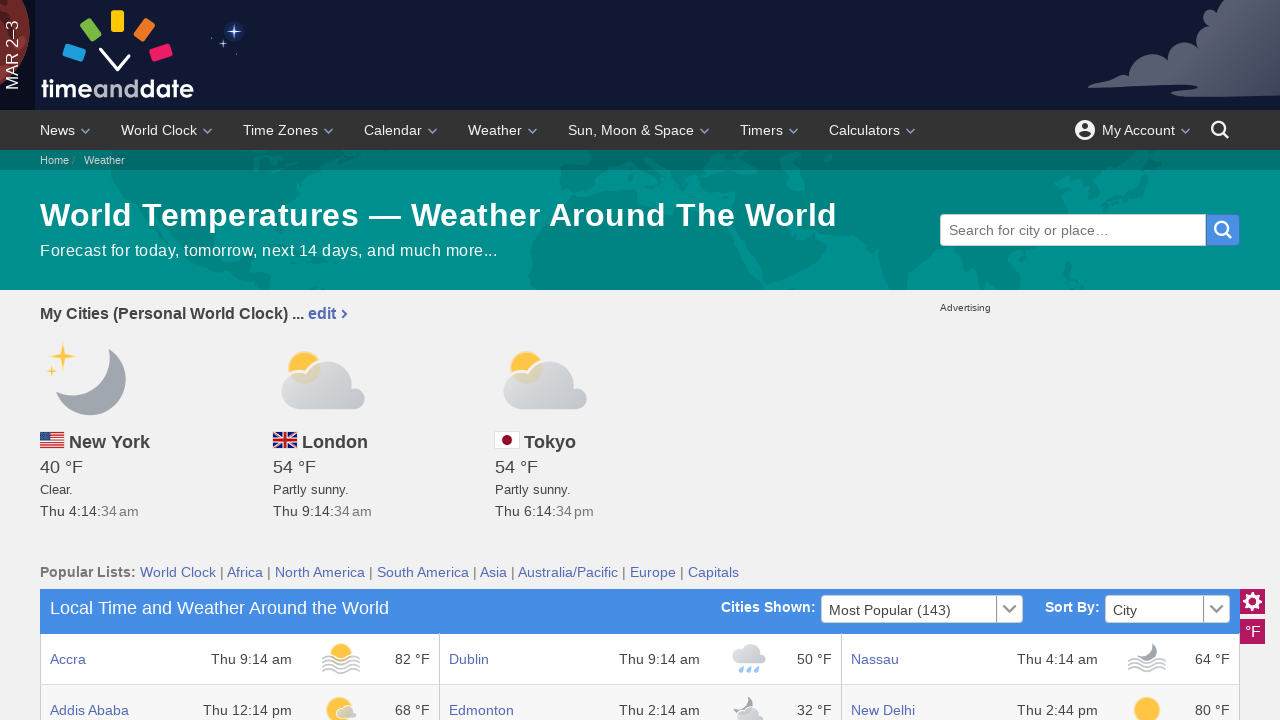

Extracted city name 'London' from table (item 98)
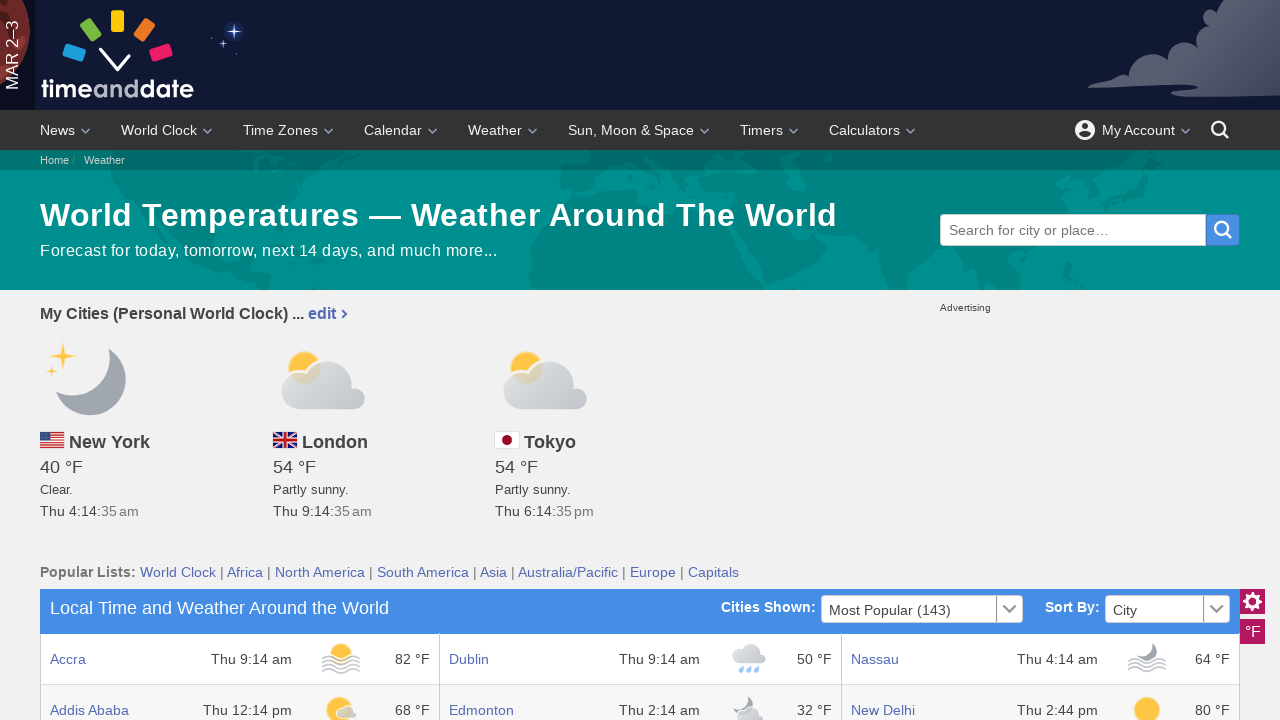

Extracted city name 'Tallinn' from table (item 99)
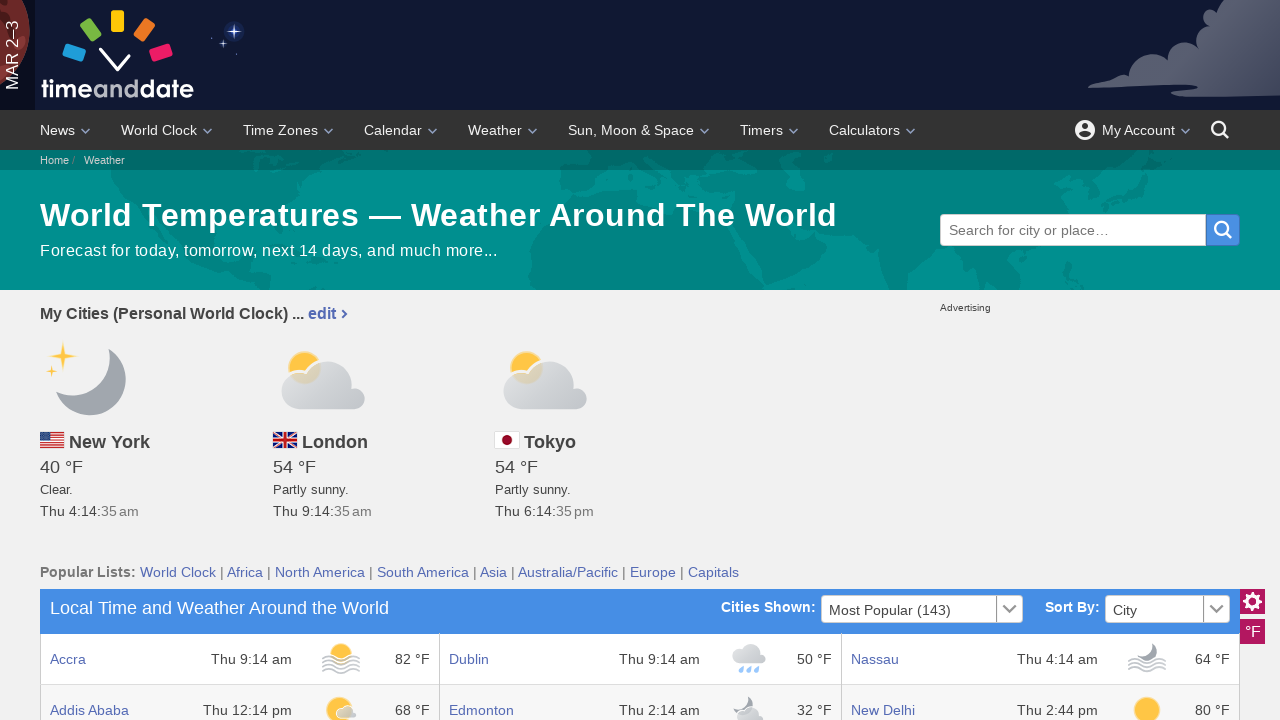

Extracted city name 'Canberra' from table (item 100)
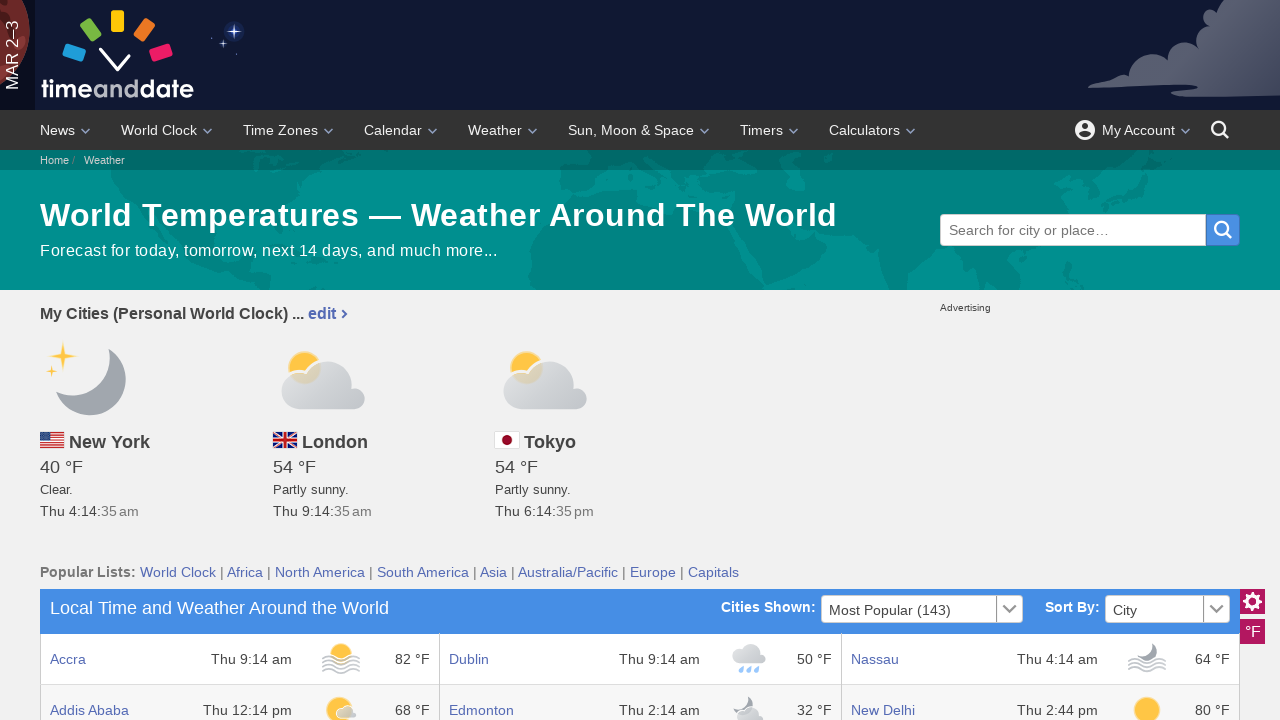

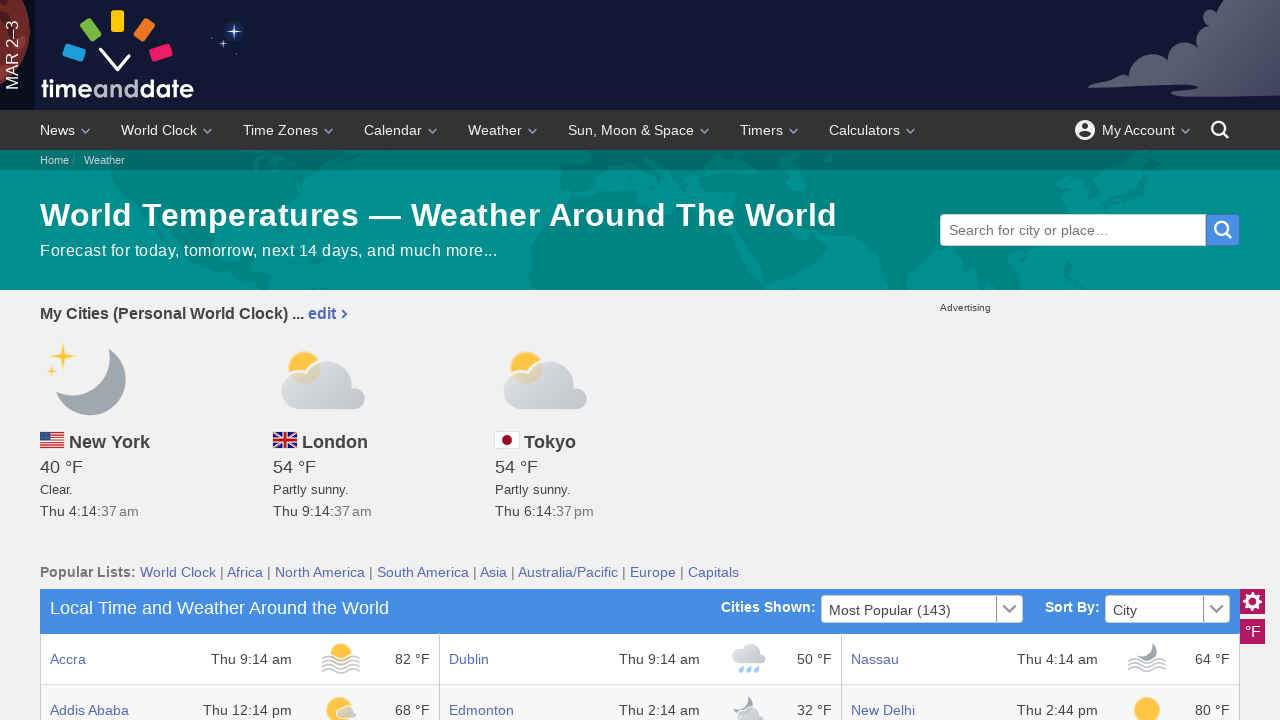